Plays the 1to50 game by clicking numbered buttons in sequential order from 1 to 50

Starting URL: http://zzzscore.com/1to50

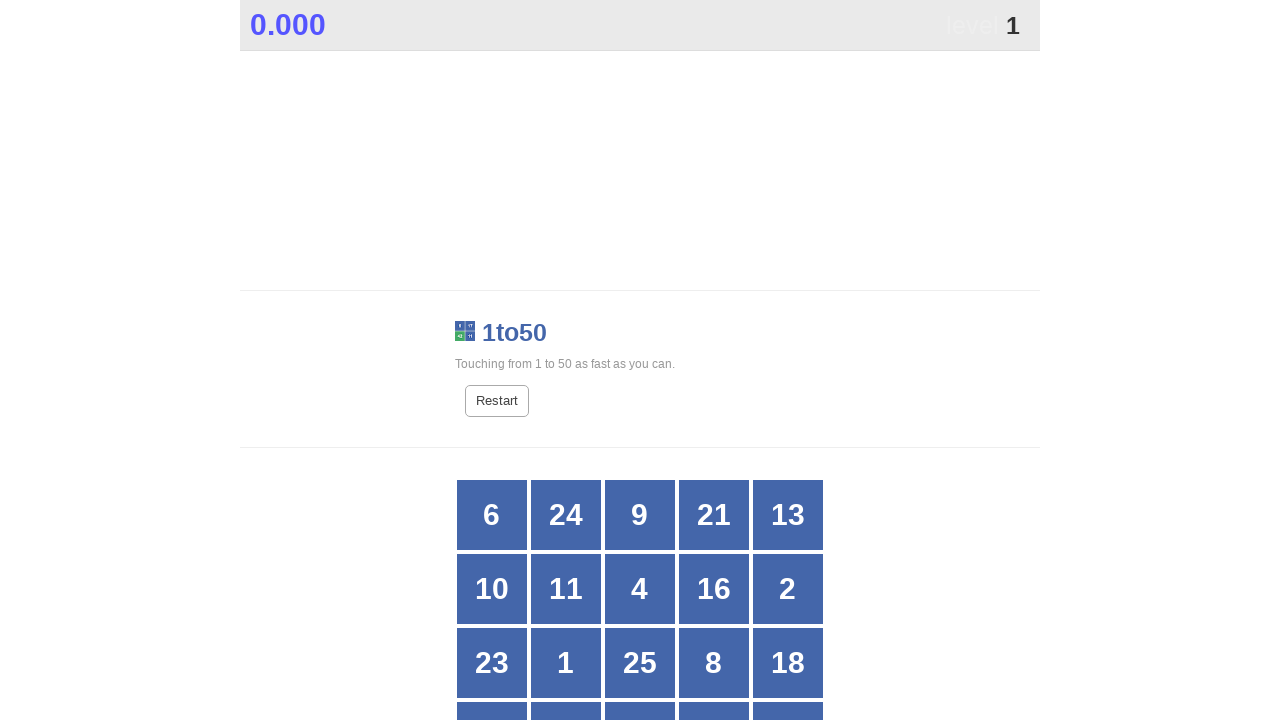

Located all grid buttons for finding number 1
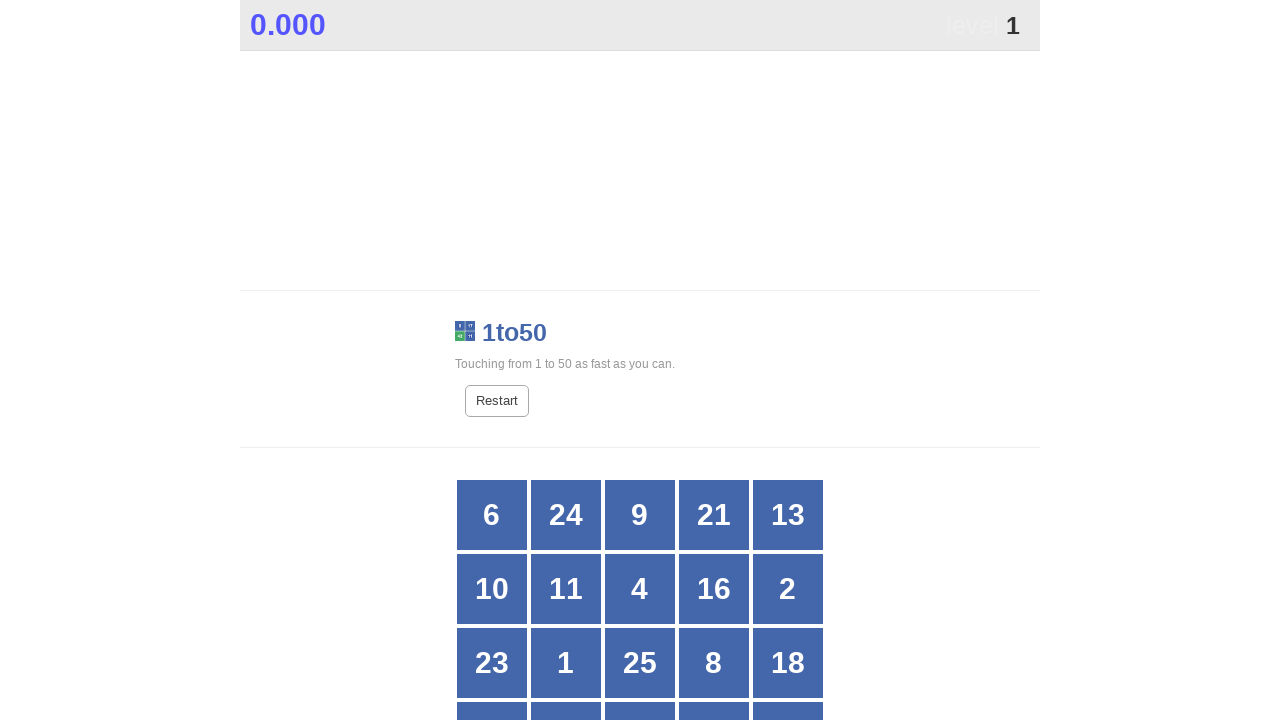

Clicked button with number 1 at (566, 663) on xpath=//*[@id="grid"]/div[*] >> nth=11
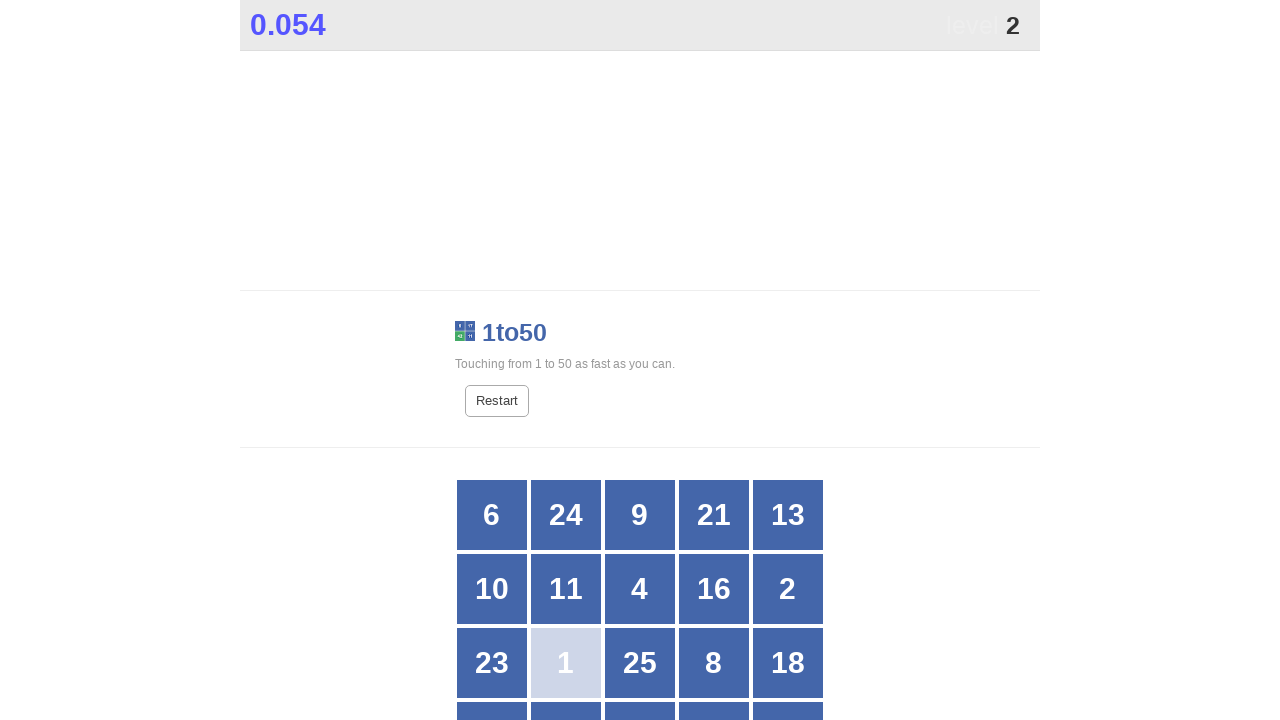

Located all grid buttons for finding number 2
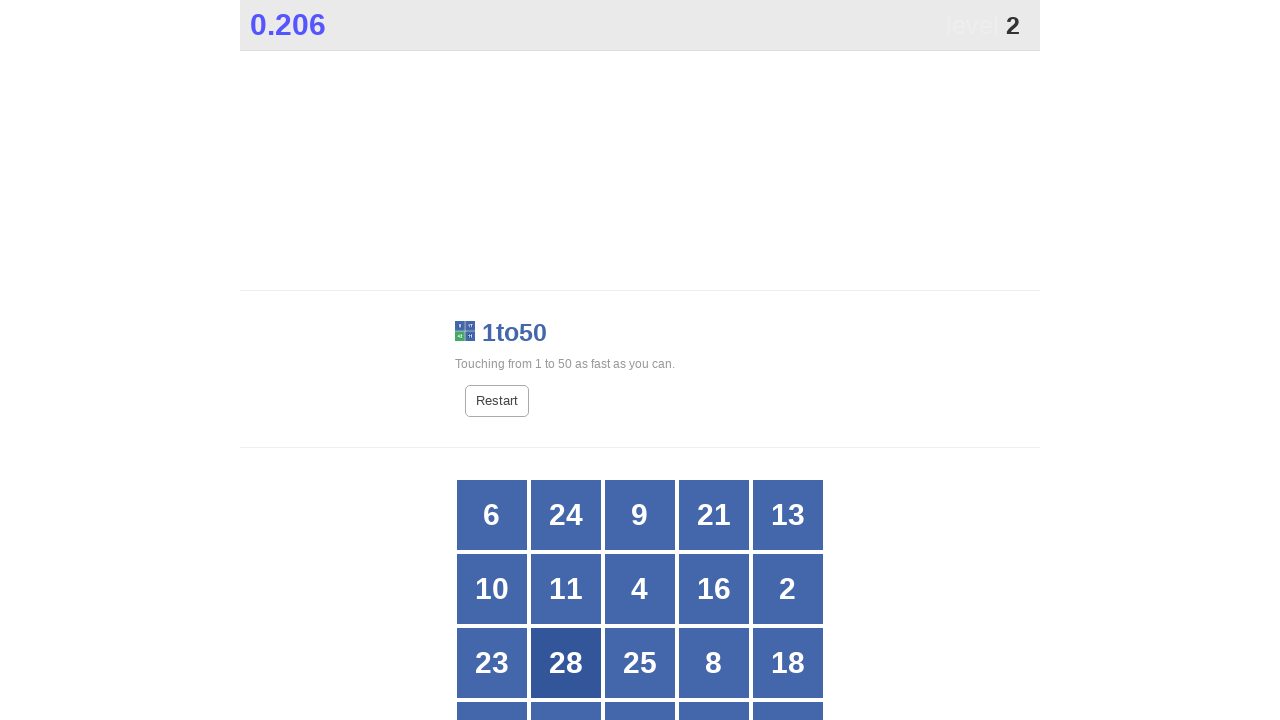

Clicked button with number 2 at (788, 589) on xpath=//*[@id="grid"]/div[*] >> nth=9
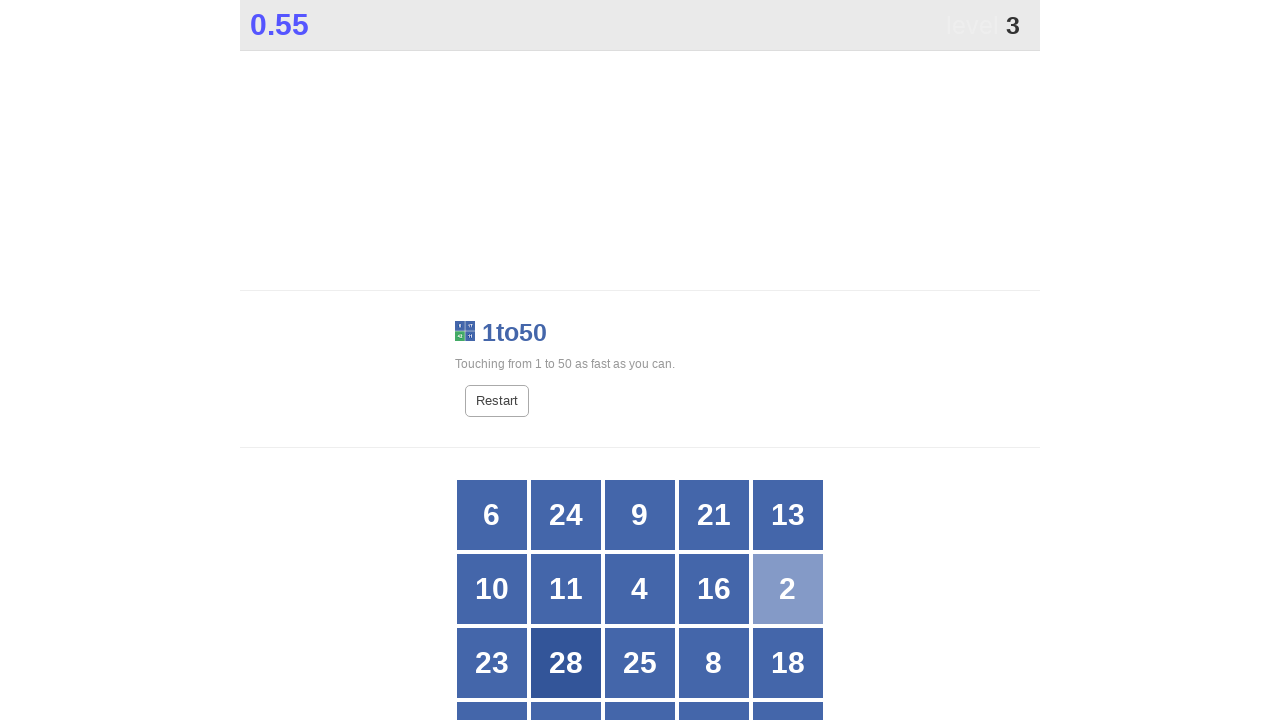

Located all grid buttons for finding number 3
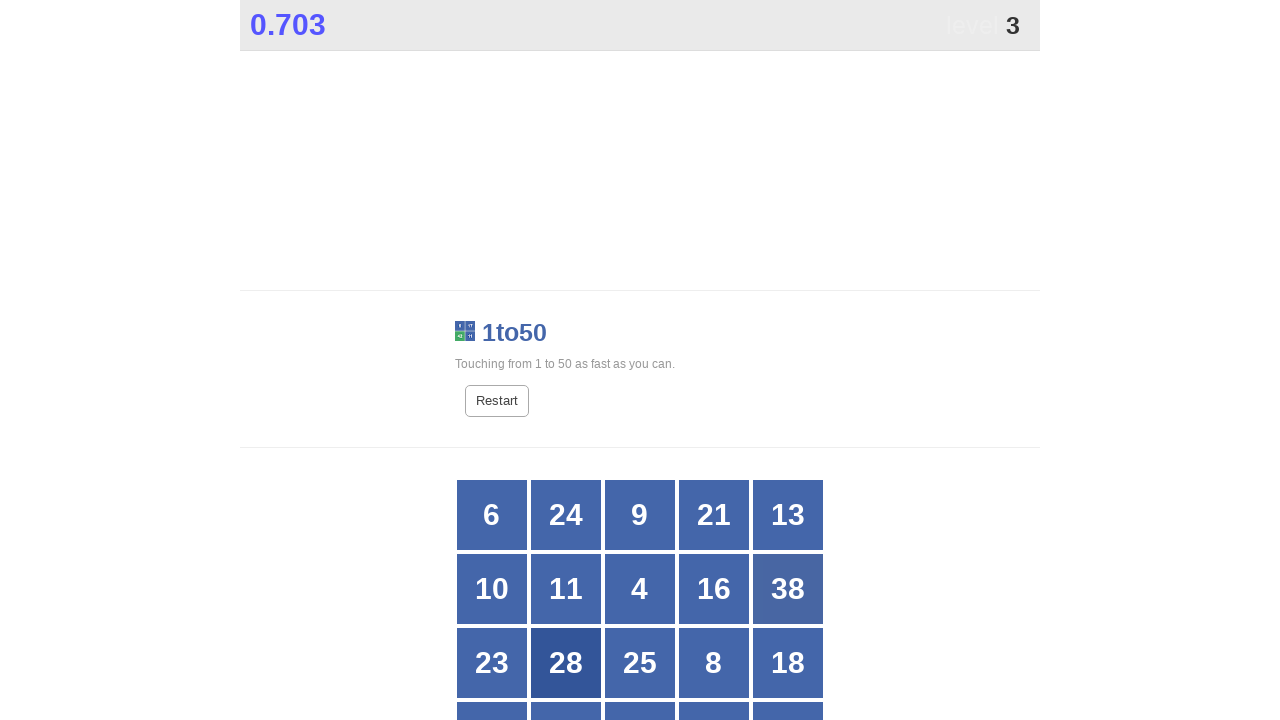

Clicked button with number 3 at (788, 361) on xpath=//*[@id="grid"]/div[*] >> nth=24
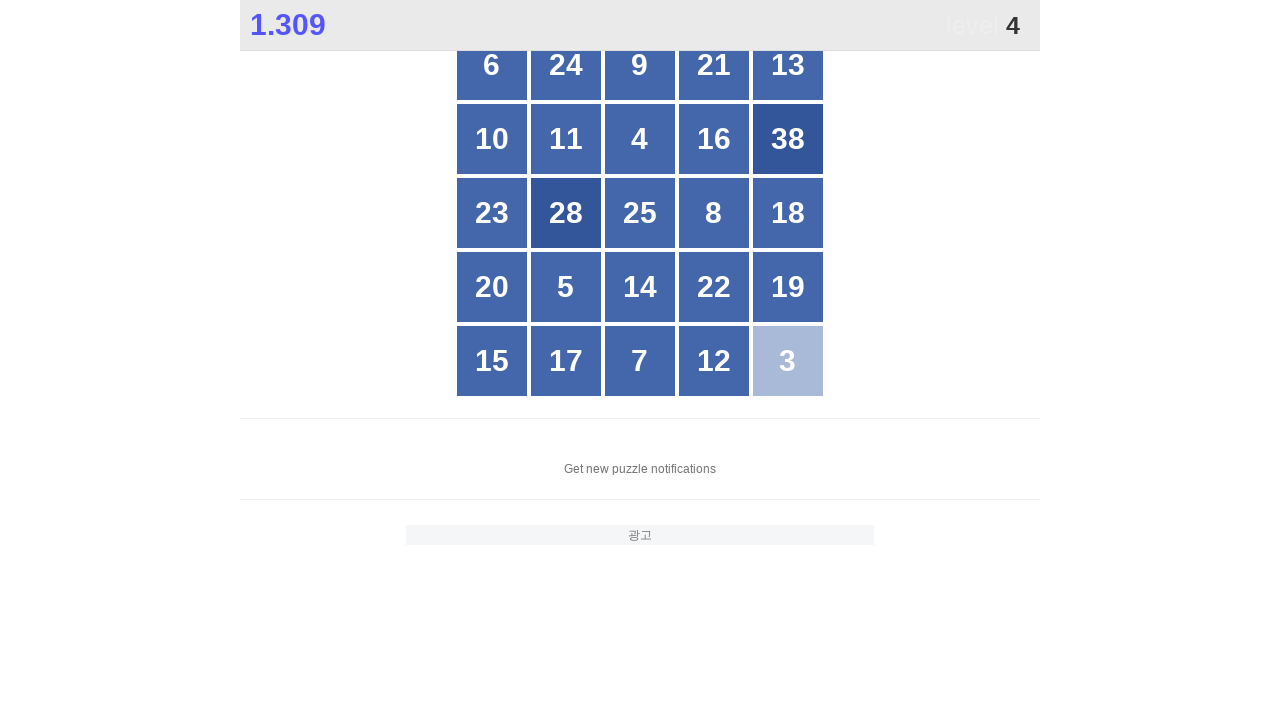

Located all grid buttons for finding number 4
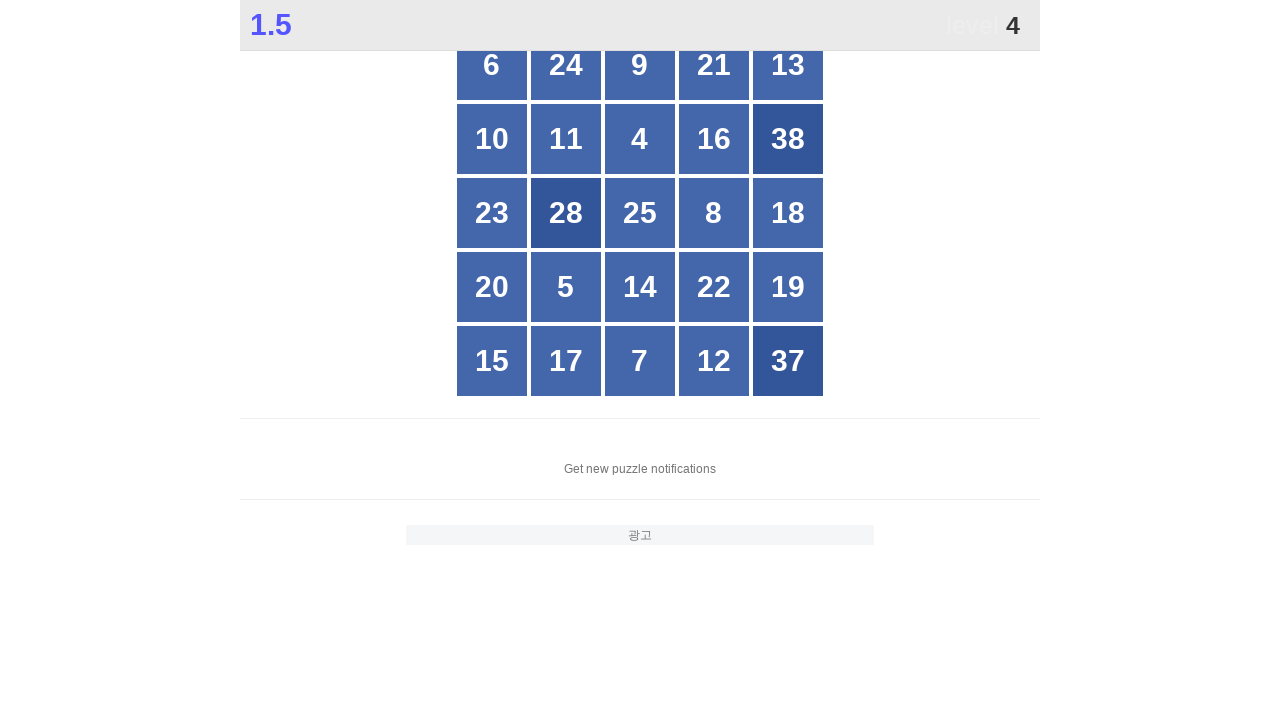

Clicked button with number 4 at (640, 139) on xpath=//*[@id="grid"]/div[*] >> nth=7
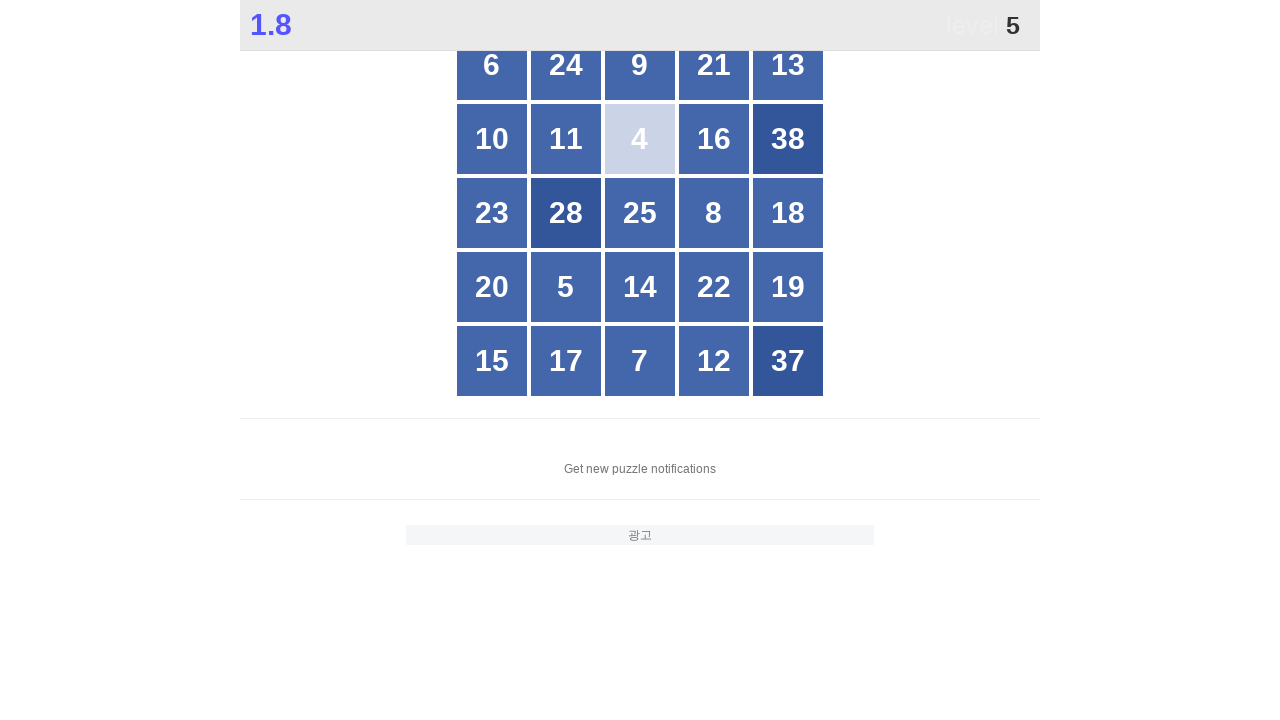

Located all grid buttons for finding number 5
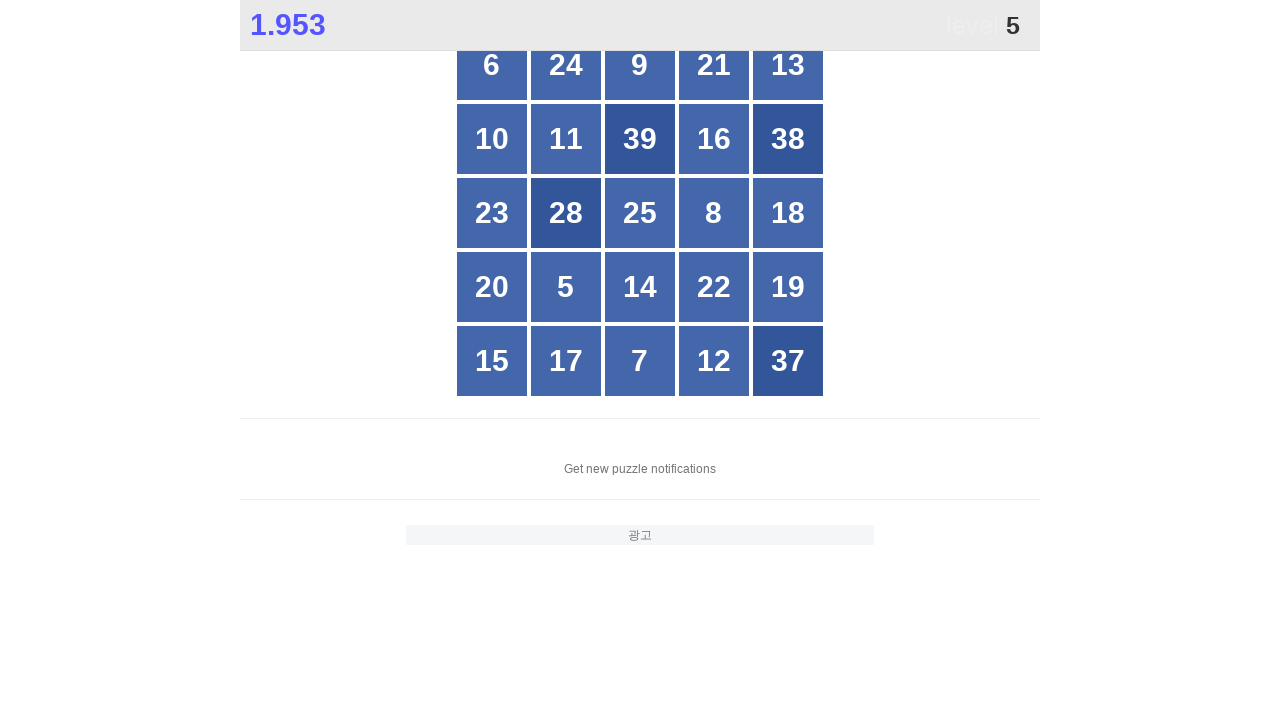

Clicked button with number 5 at (566, 287) on xpath=//*[@id="grid"]/div[*] >> nth=16
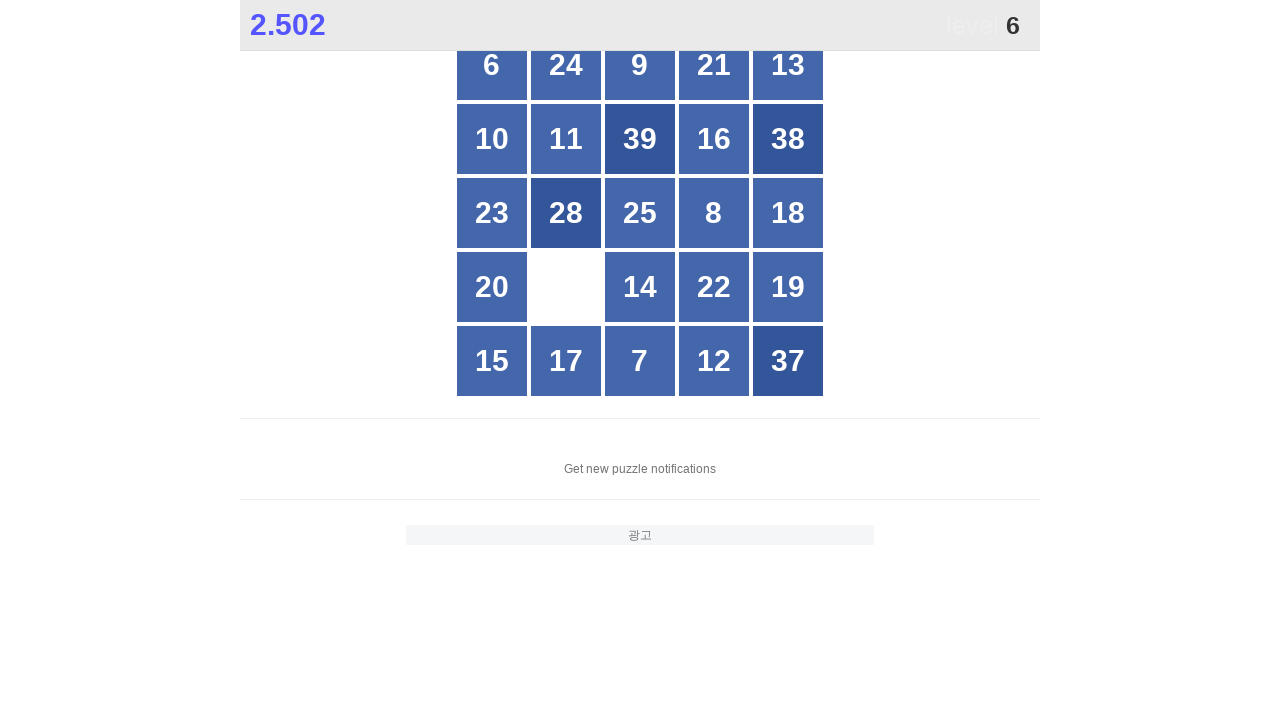

Located all grid buttons for finding number 6
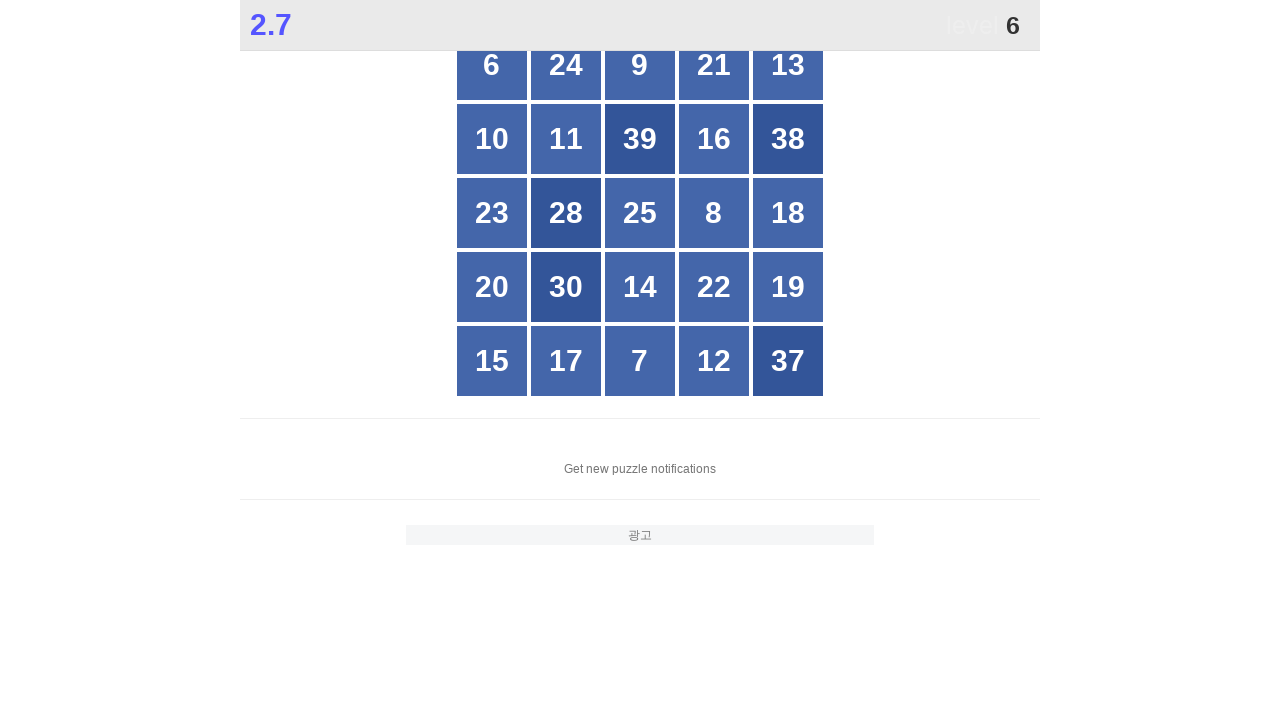

Clicked button with number 6 at (492, 65) on xpath=//*[@id="grid"]/div[*] >> nth=0
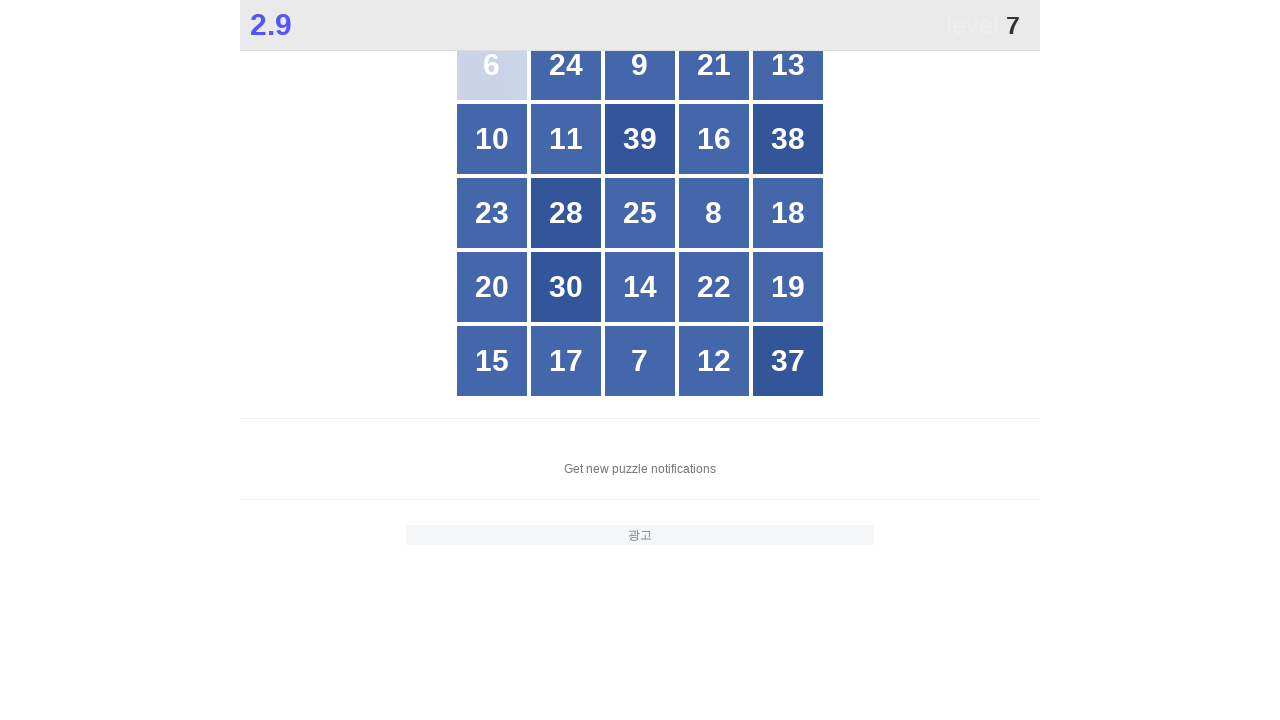

Located all grid buttons for finding number 7
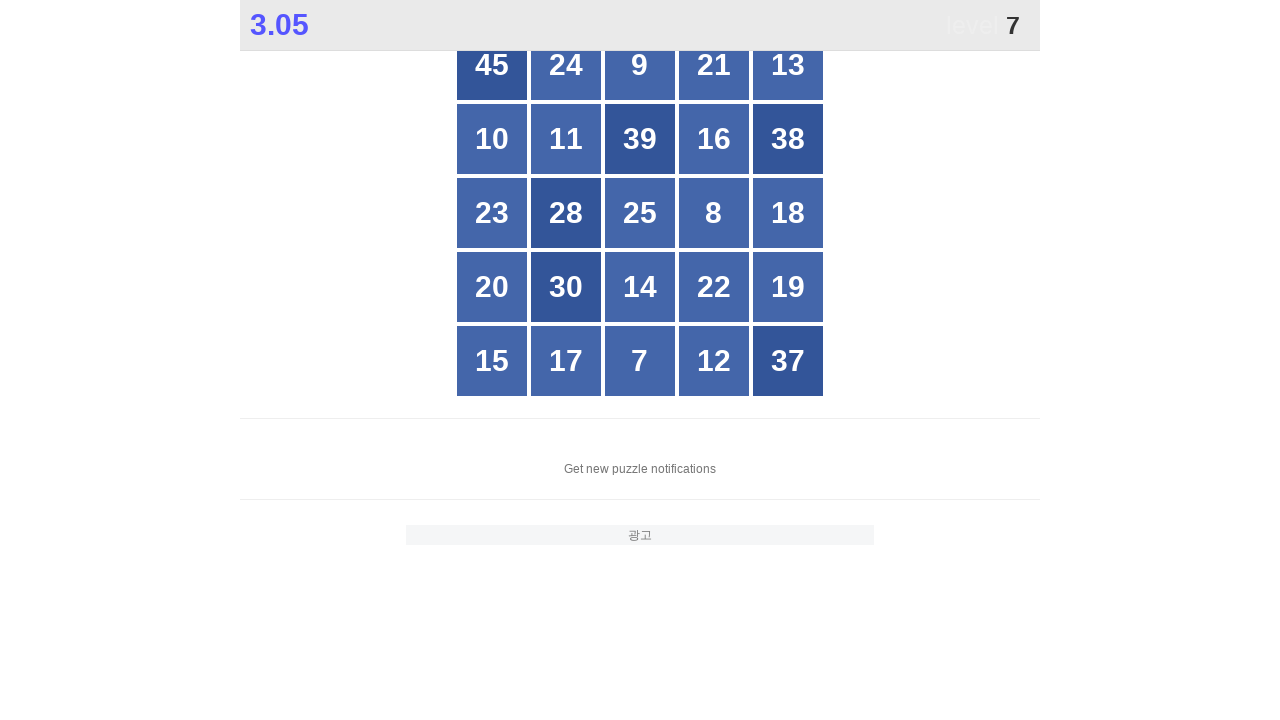

Clicked button with number 7 at (640, 361) on xpath=//*[@id="grid"]/div[*] >> nth=22
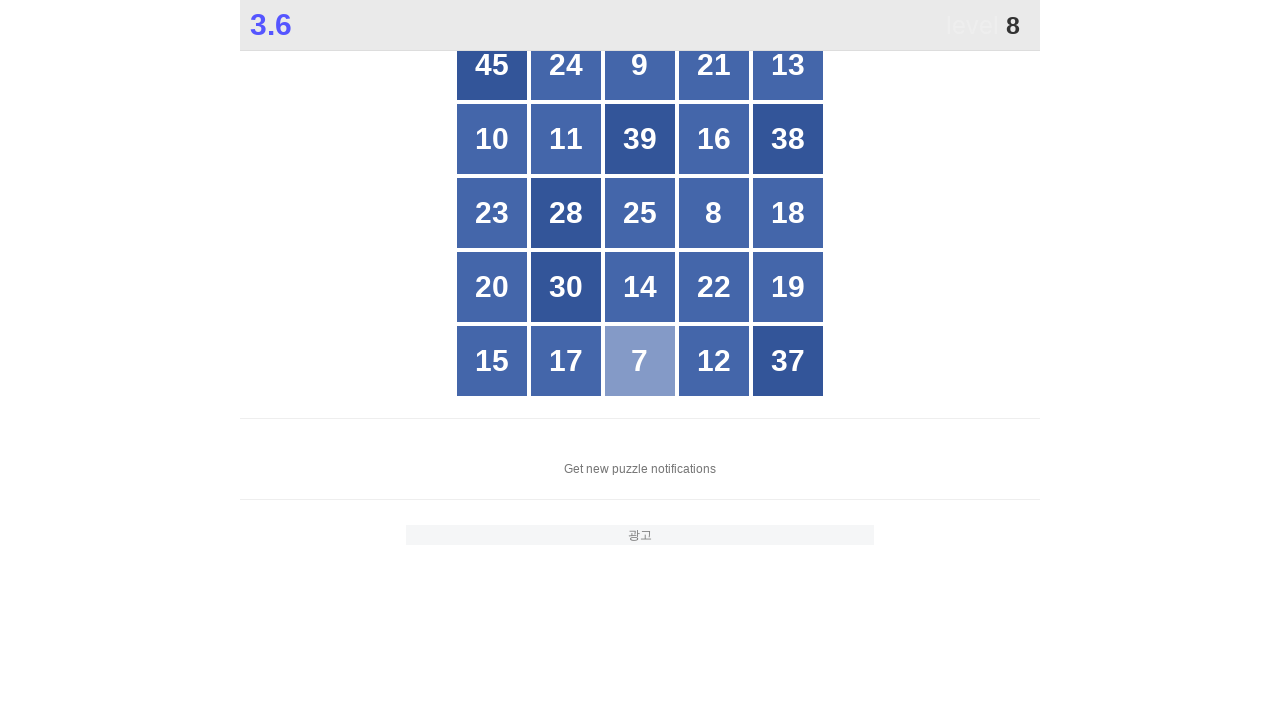

Located all grid buttons for finding number 8
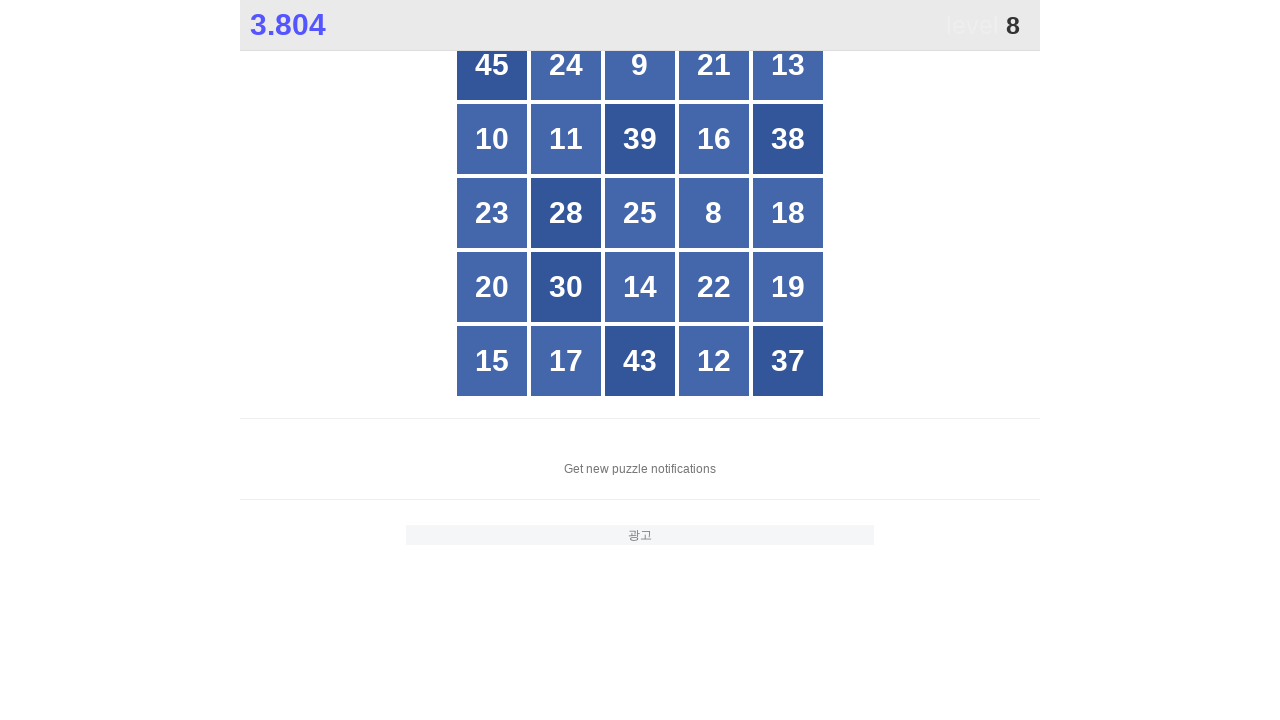

Clicked button with number 8 at (714, 213) on xpath=//*[@id="grid"]/div[*] >> nth=13
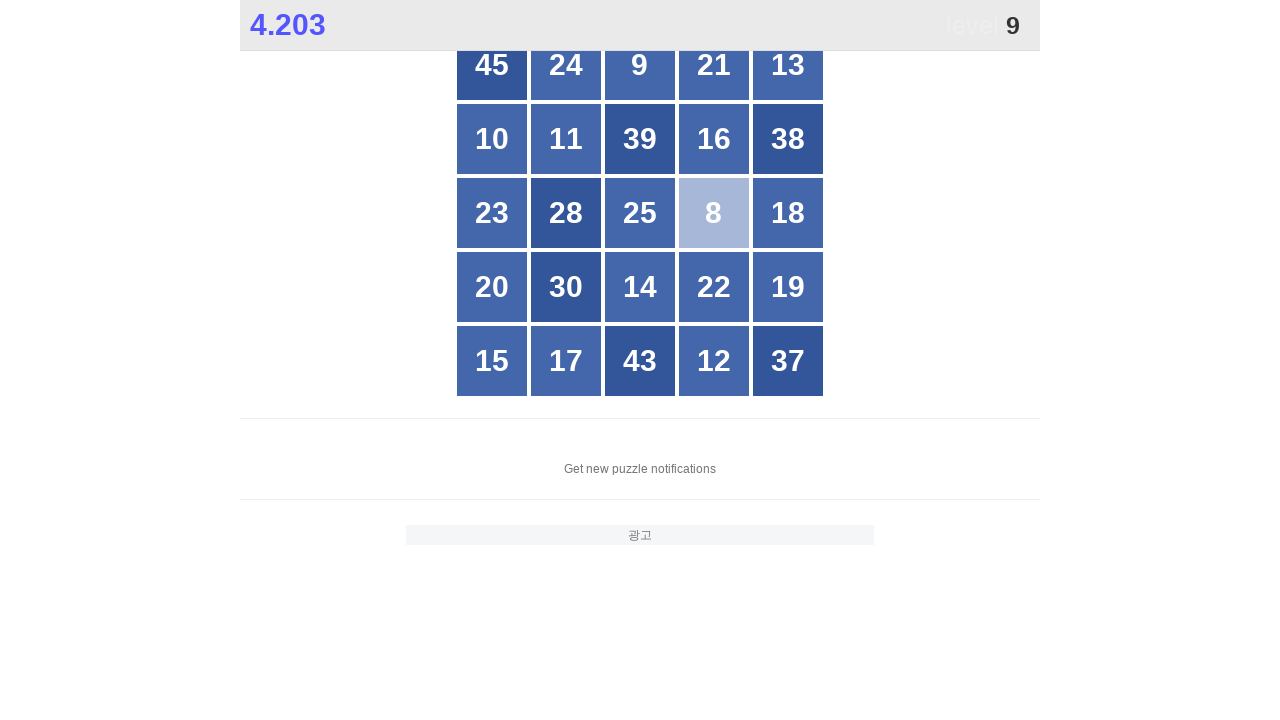

Located all grid buttons for finding number 9
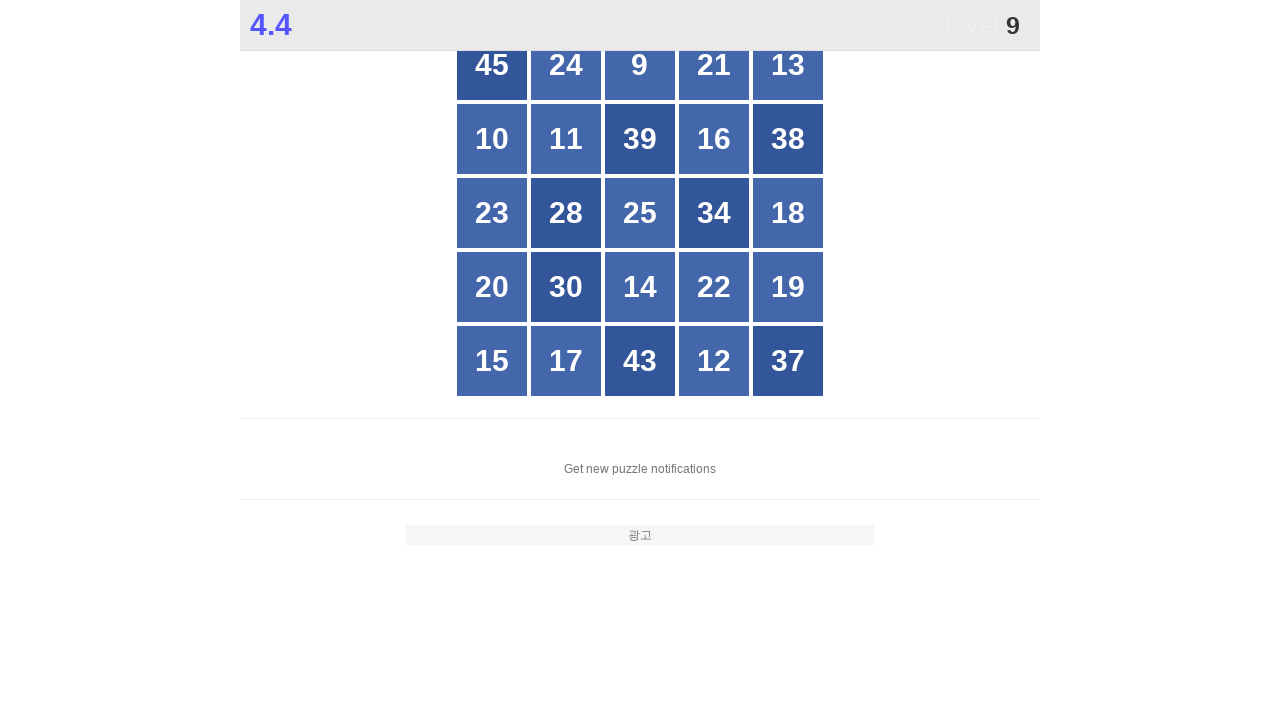

Clicked button with number 9 at (640, 65) on xpath=//*[@id="grid"]/div[*] >> nth=2
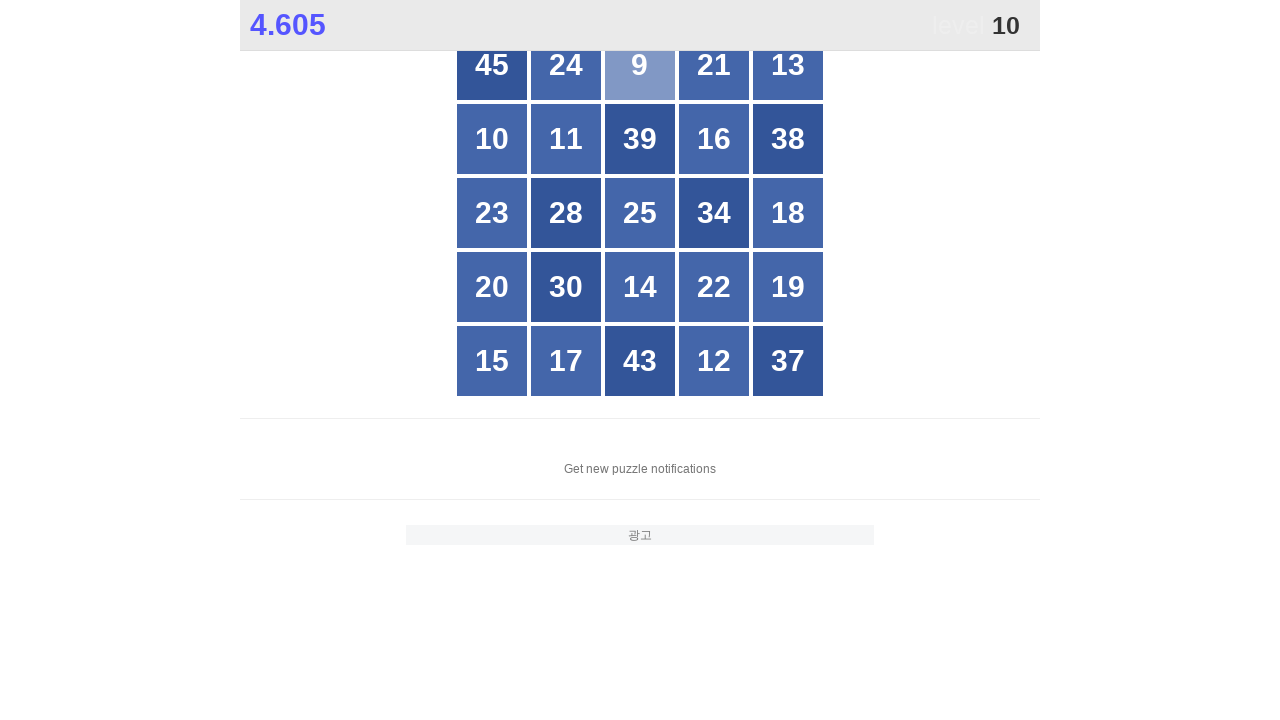

Located all grid buttons for finding number 10
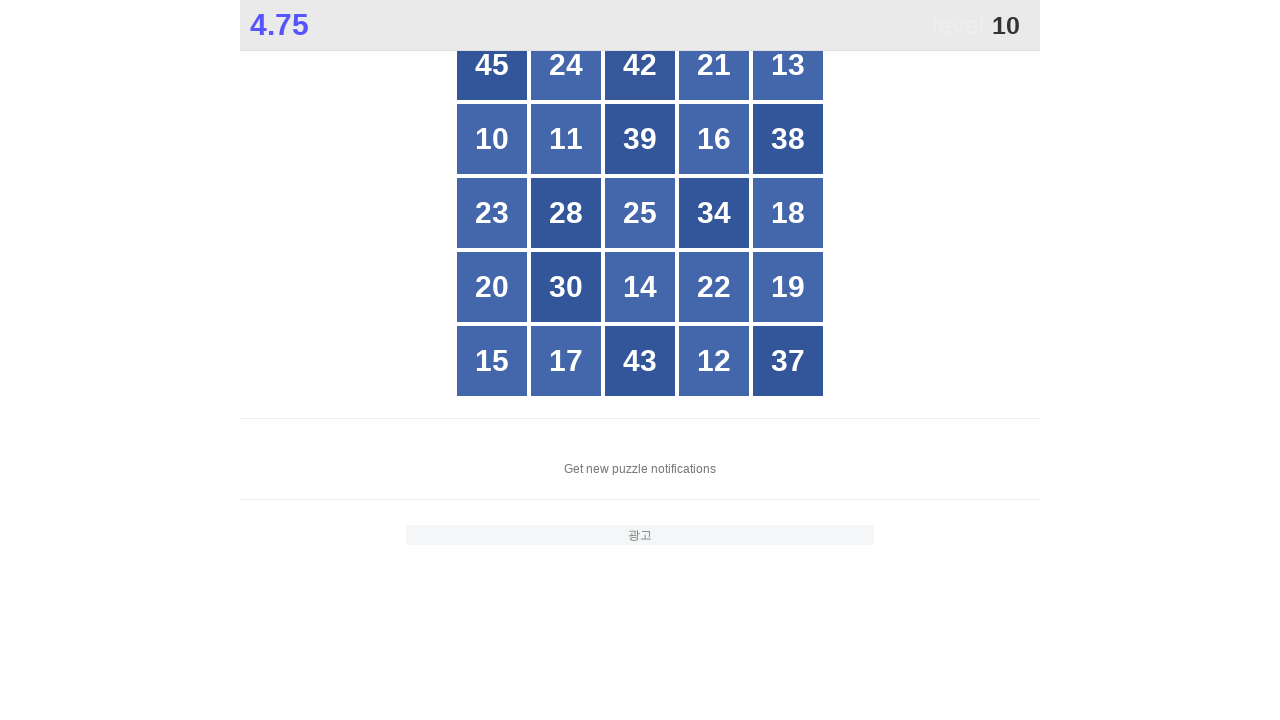

Clicked button with number 10 at (492, 139) on xpath=//*[@id="grid"]/div[*] >> nth=5
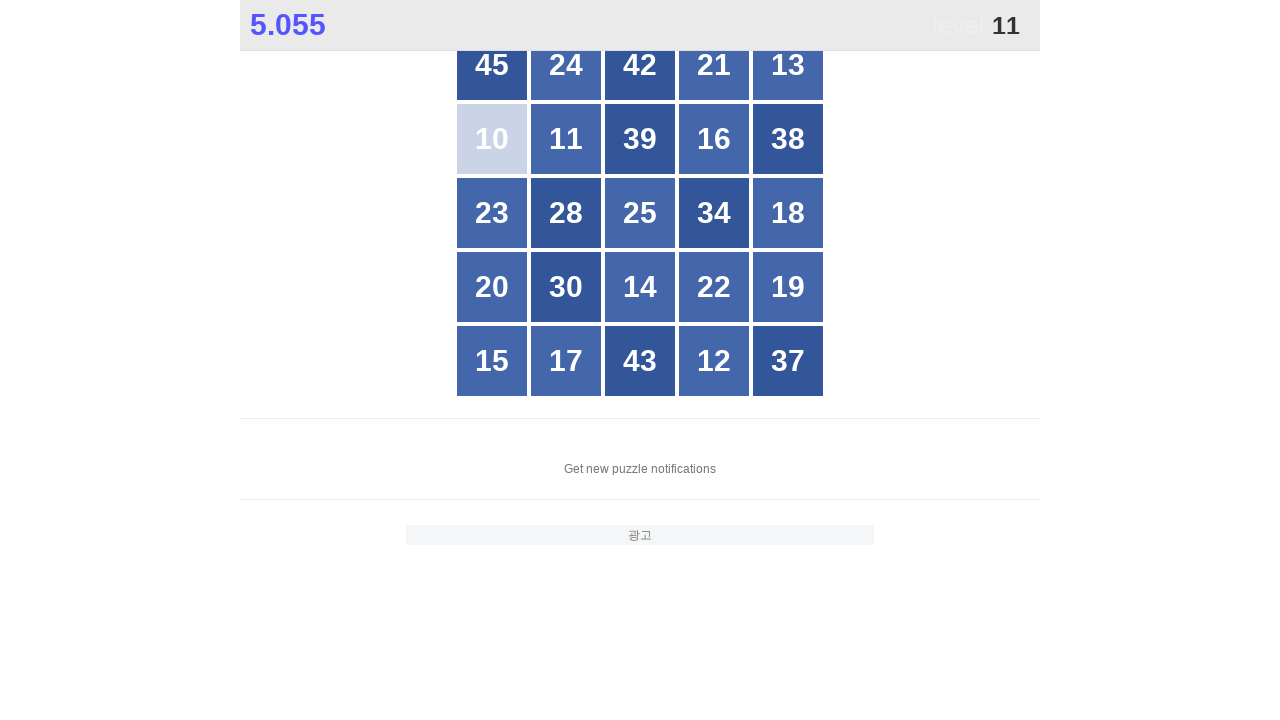

Located all grid buttons for finding number 11
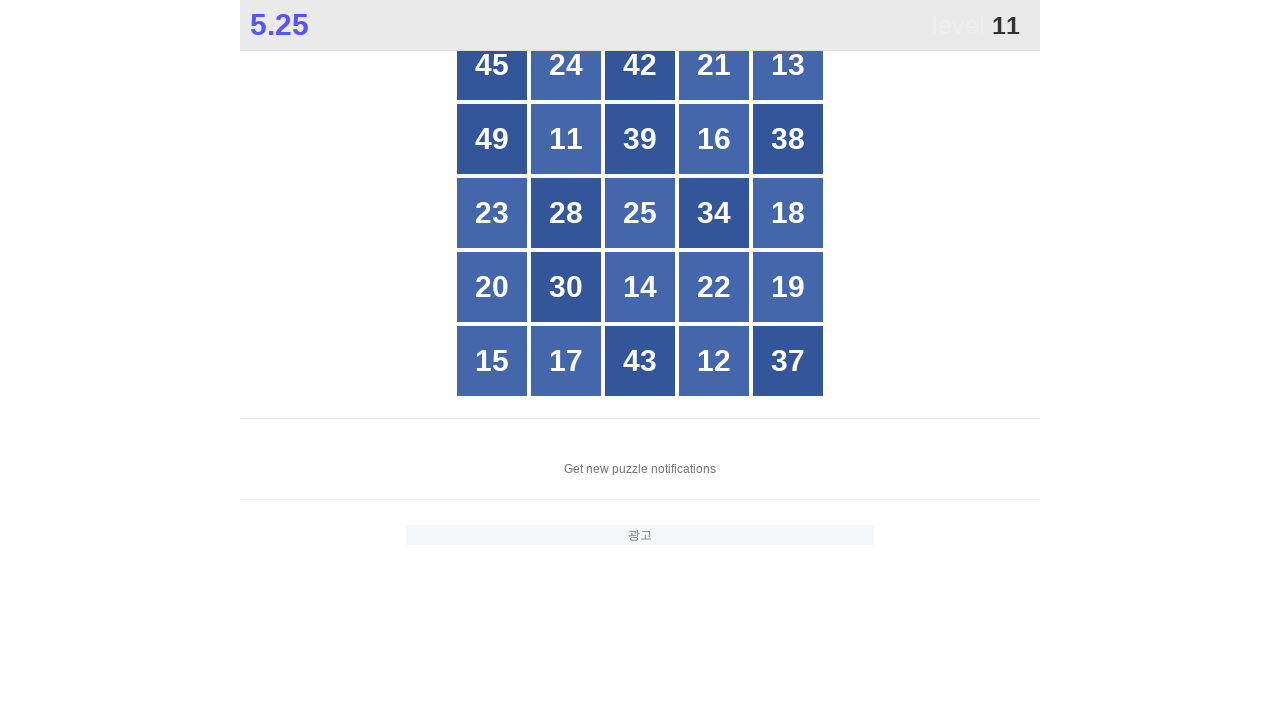

Clicked button with number 11 at (566, 139) on xpath=//*[@id="grid"]/div[*] >> nth=6
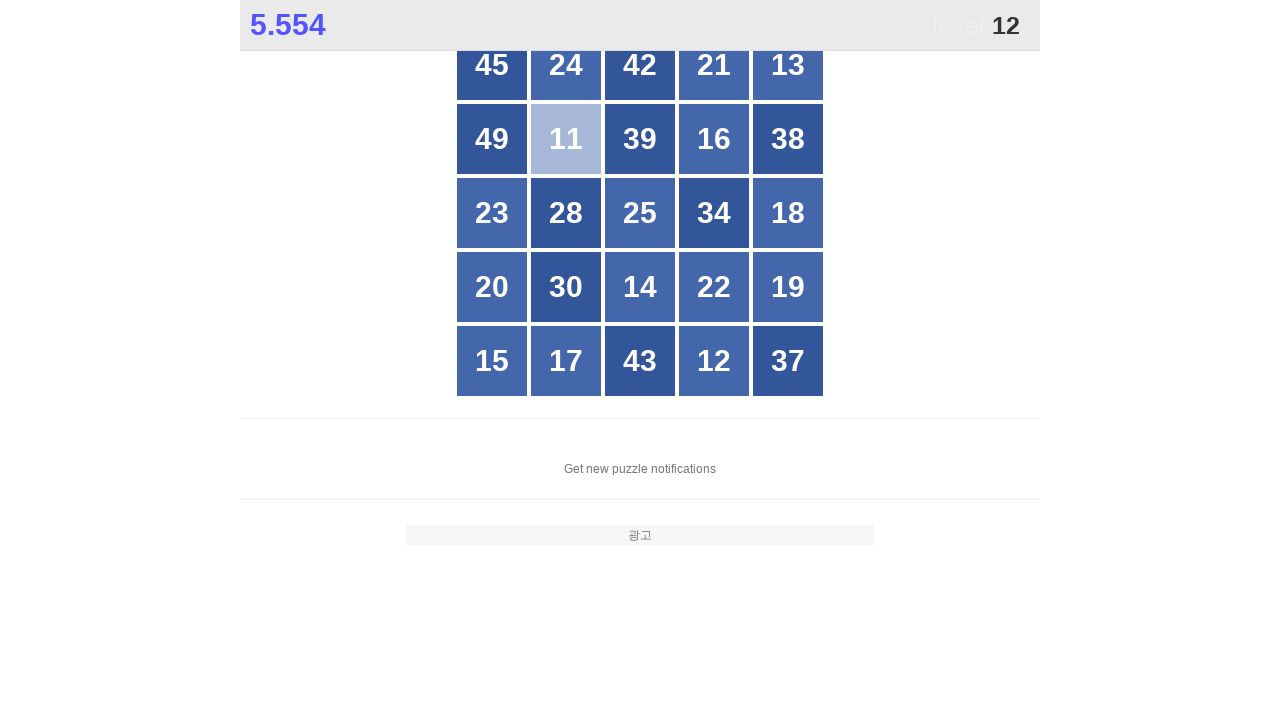

Located all grid buttons for finding number 12
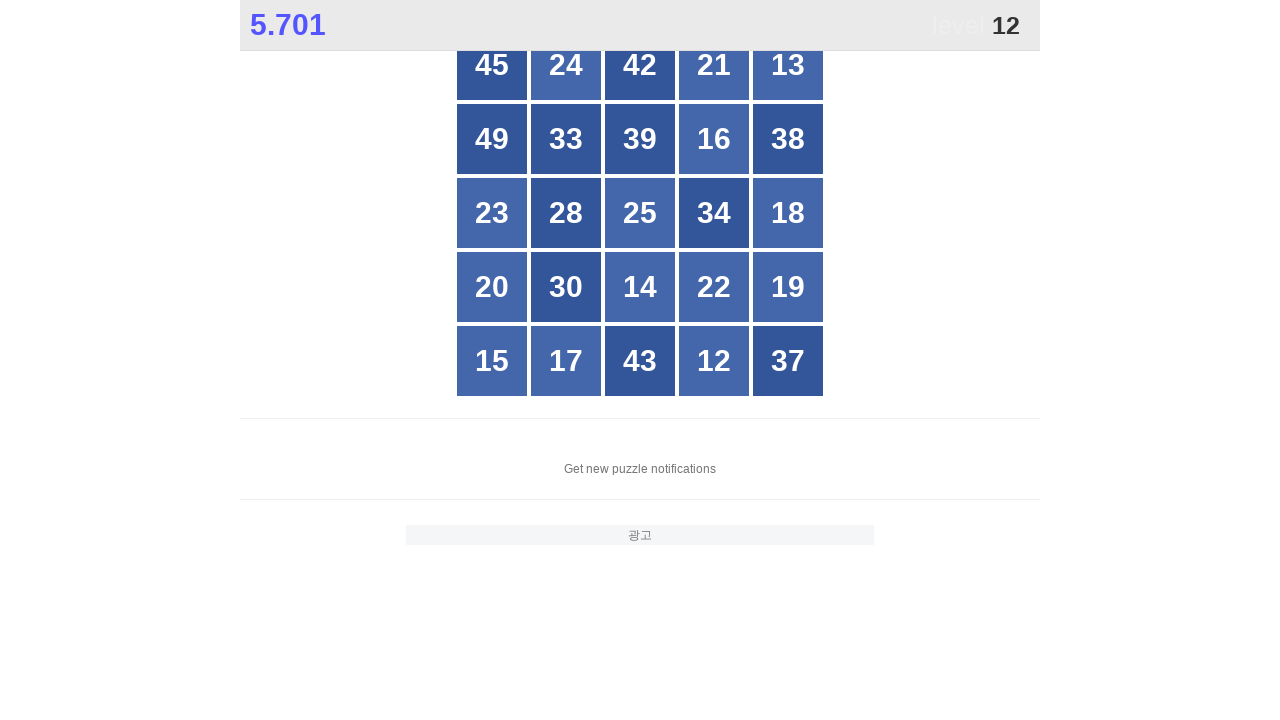

Clicked button with number 12 at (714, 361) on xpath=//*[@id="grid"]/div[*] >> nth=23
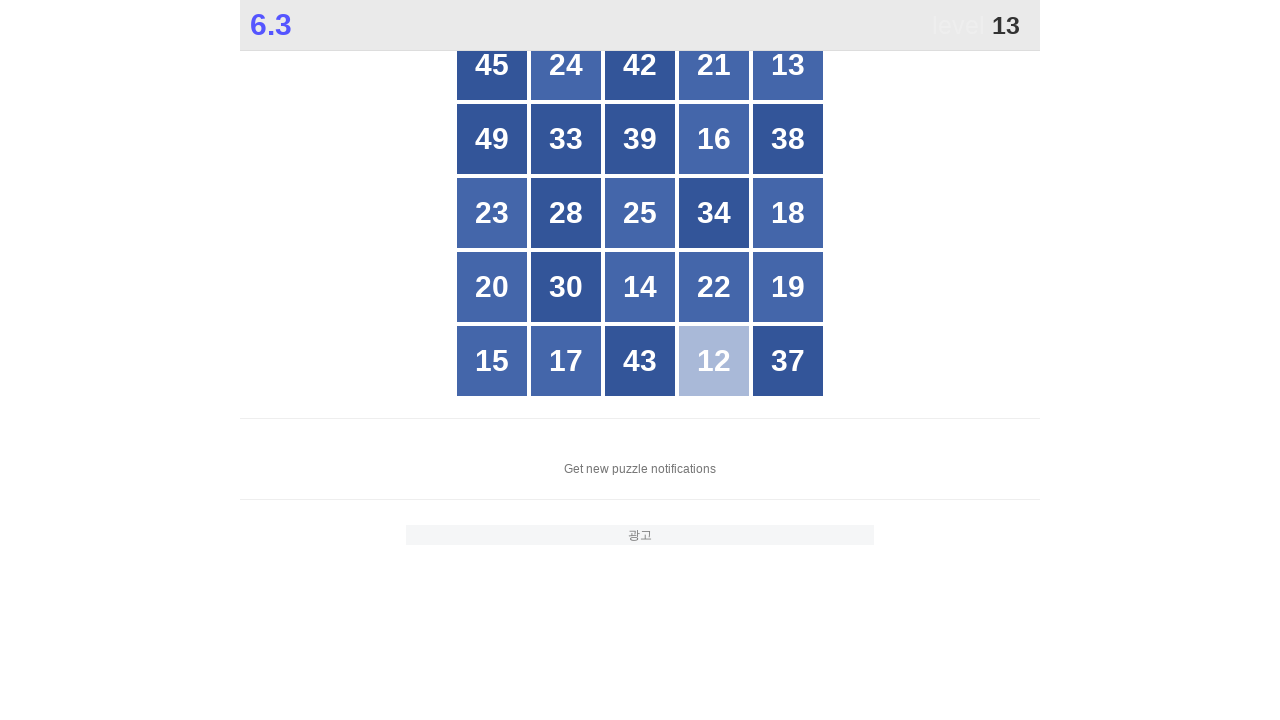

Located all grid buttons for finding number 13
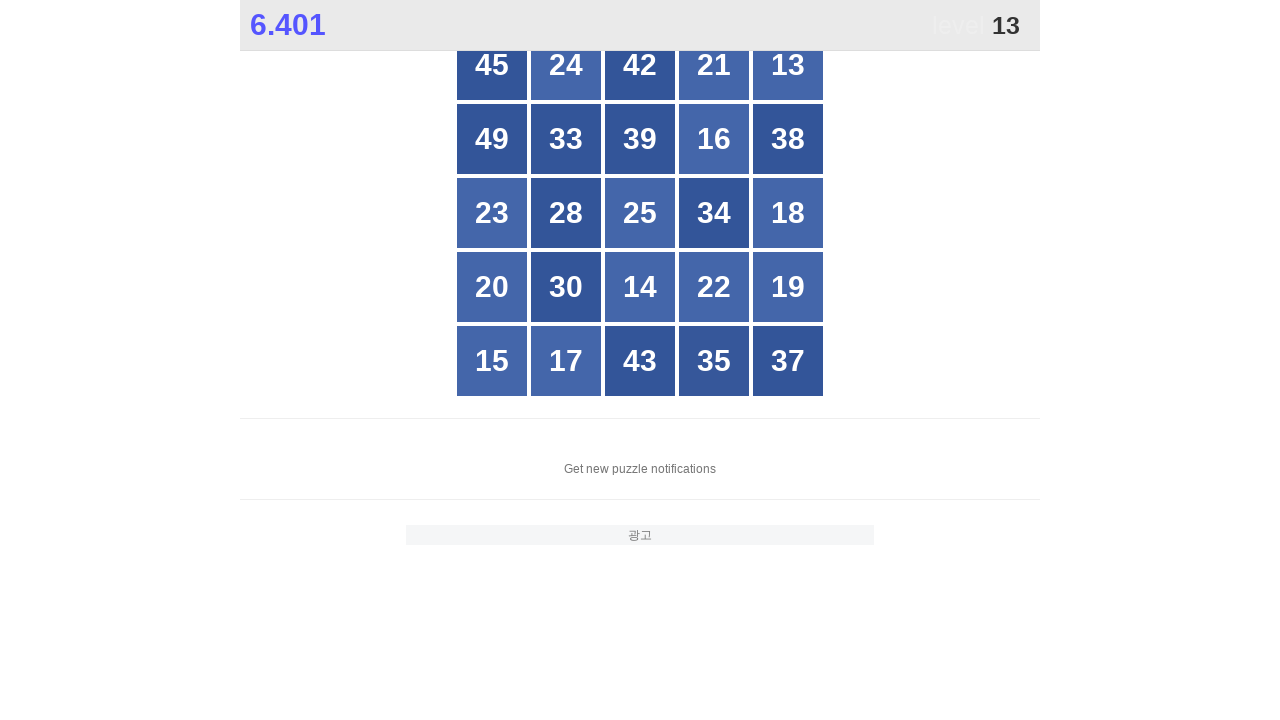

Clicked button with number 13 at (788, 65) on xpath=//*[@id="grid"]/div[*] >> nth=4
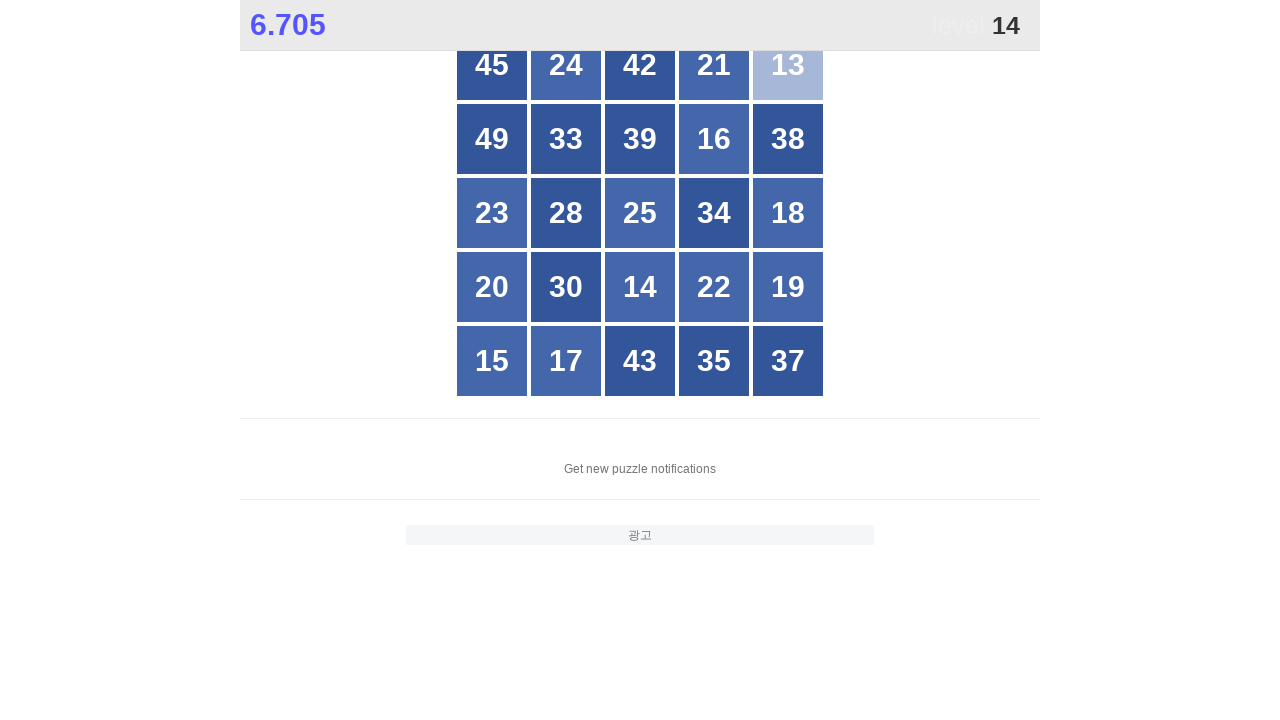

Located all grid buttons for finding number 14
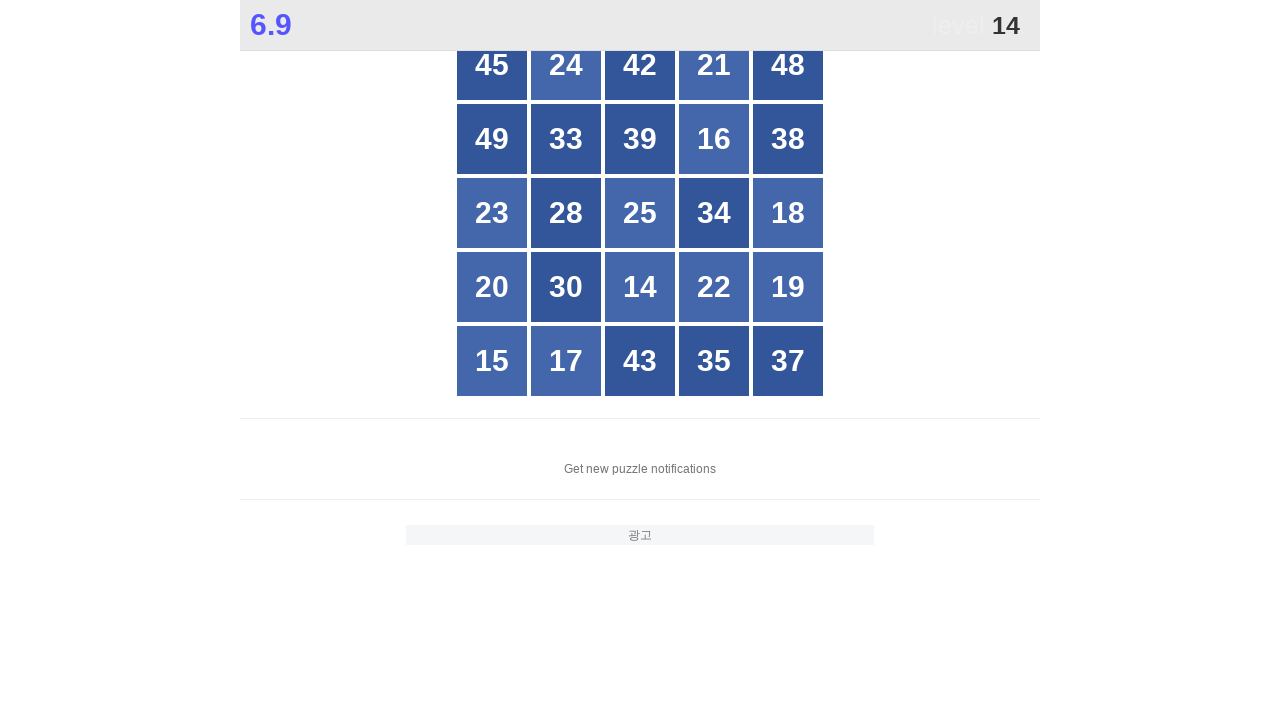

Clicked button with number 14 at (640, 287) on xpath=//*[@id="grid"]/div[*] >> nth=17
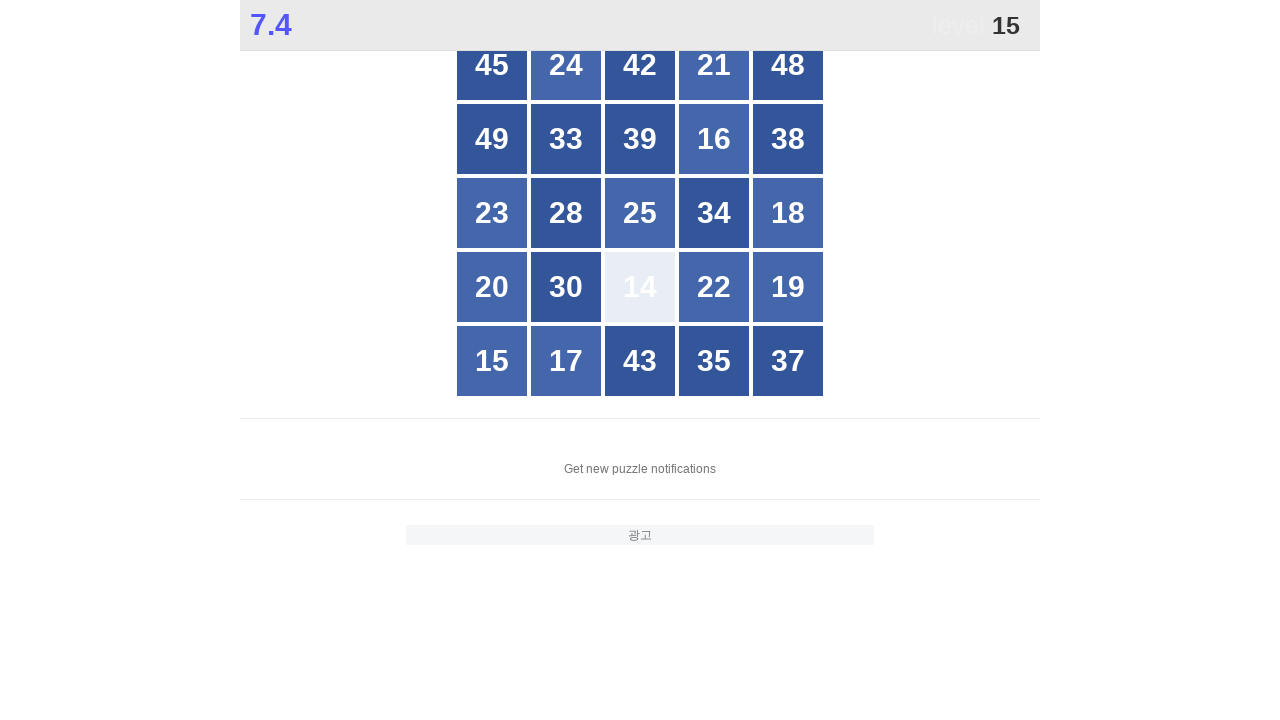

Located all grid buttons for finding number 15
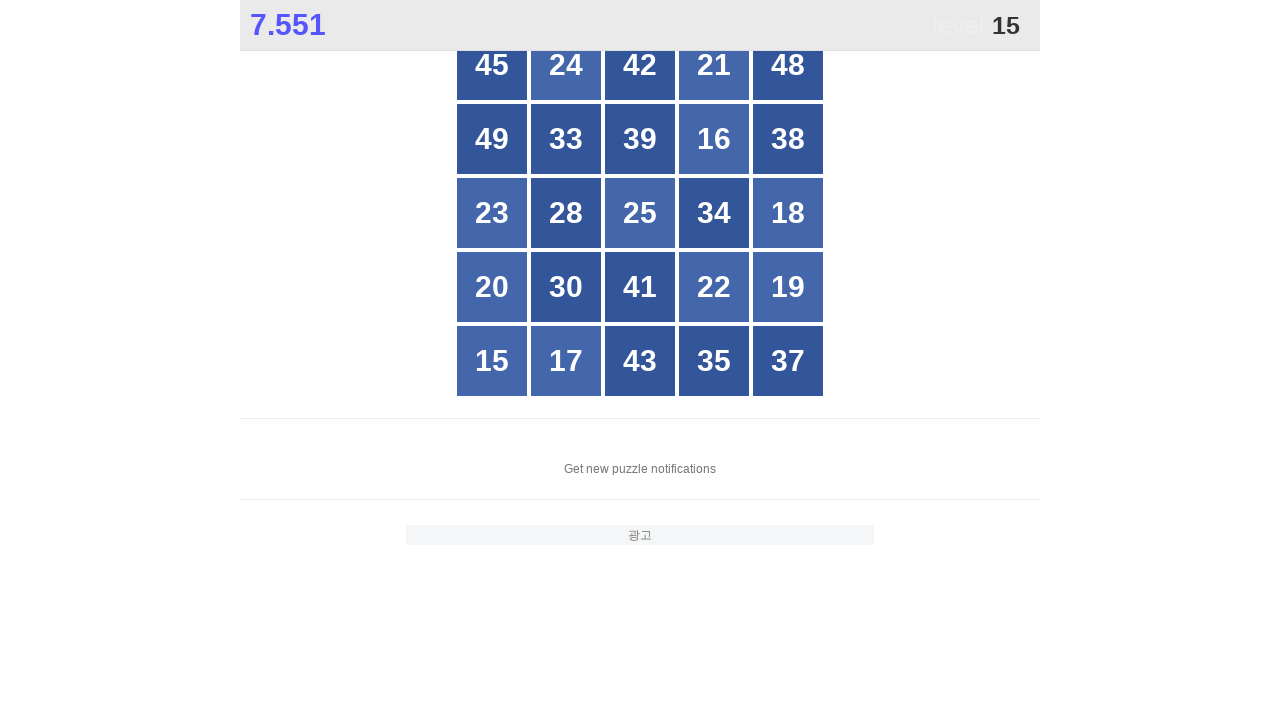

Clicked button with number 15 at (492, 361) on xpath=//*[@id="grid"]/div[*] >> nth=20
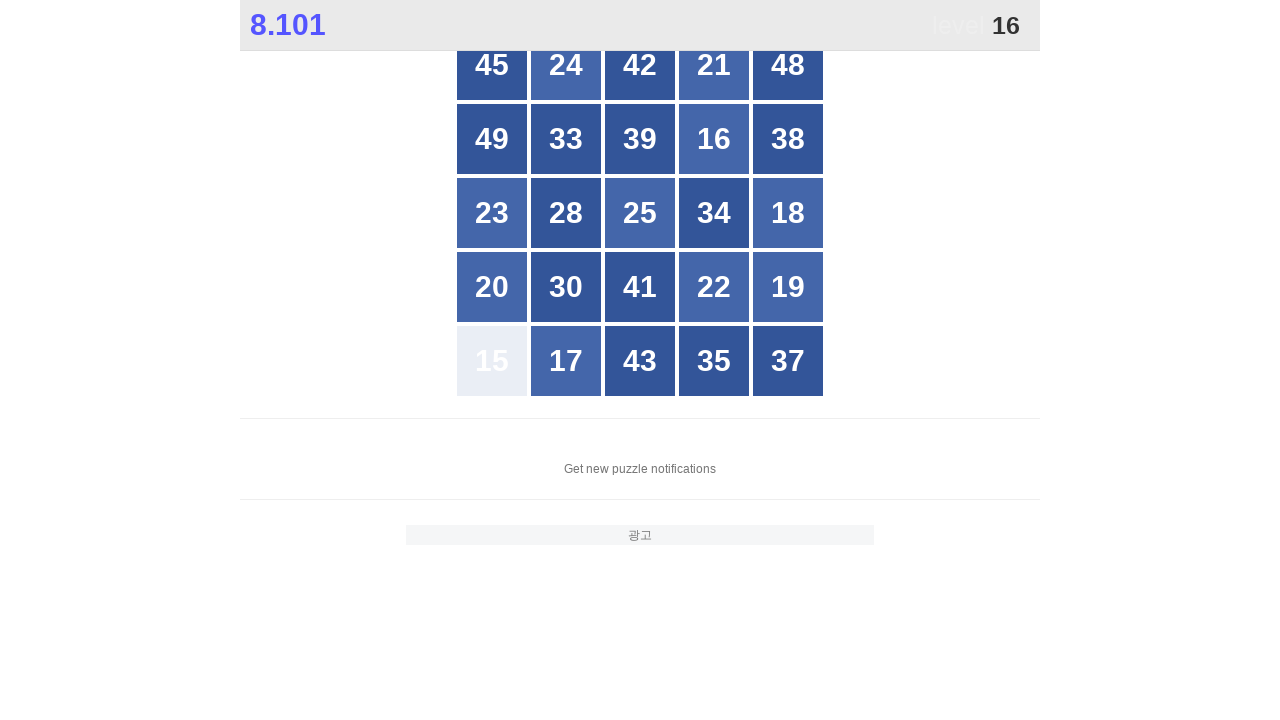

Located all grid buttons for finding number 16
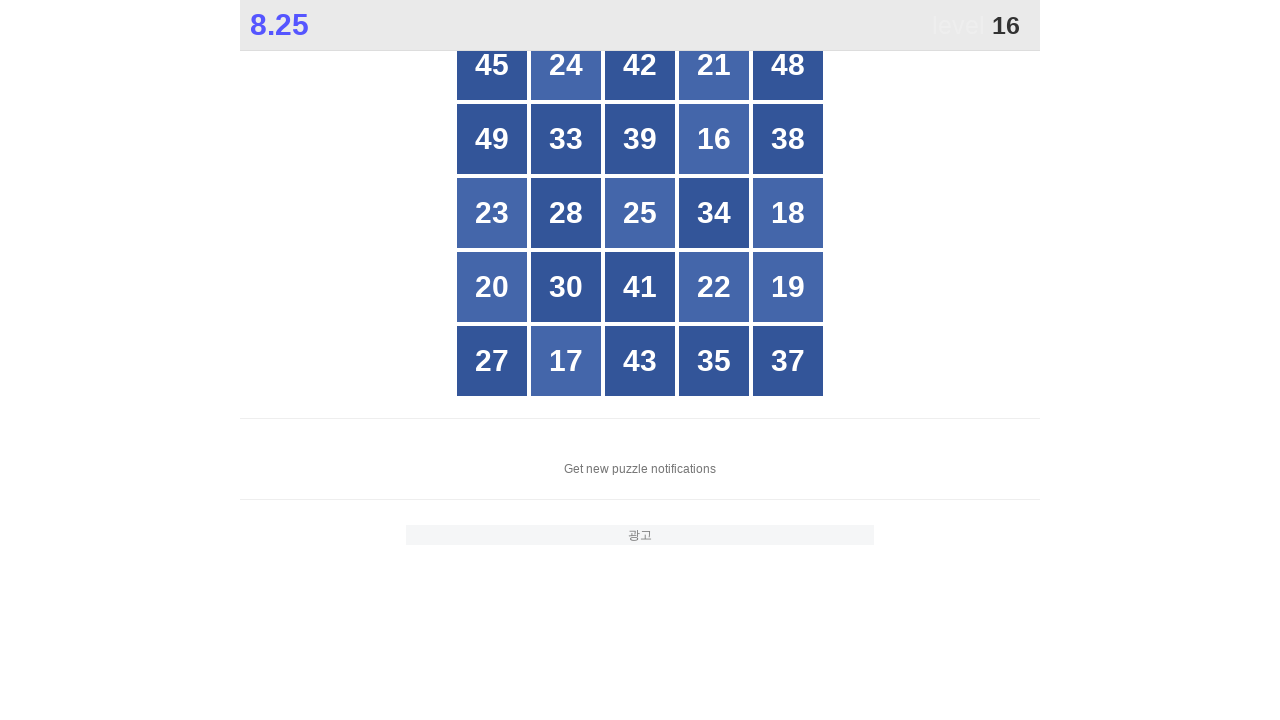

Clicked button with number 16 at (714, 139) on xpath=//*[@id="grid"]/div[*] >> nth=8
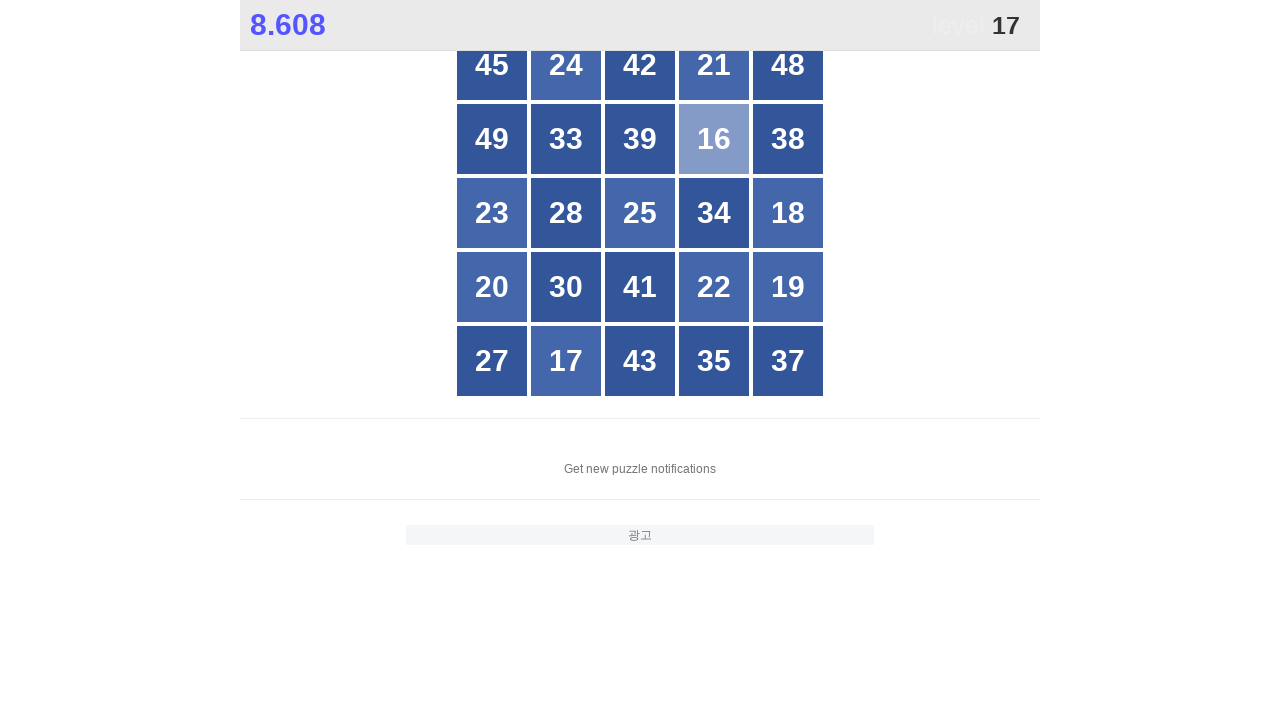

Located all grid buttons for finding number 17
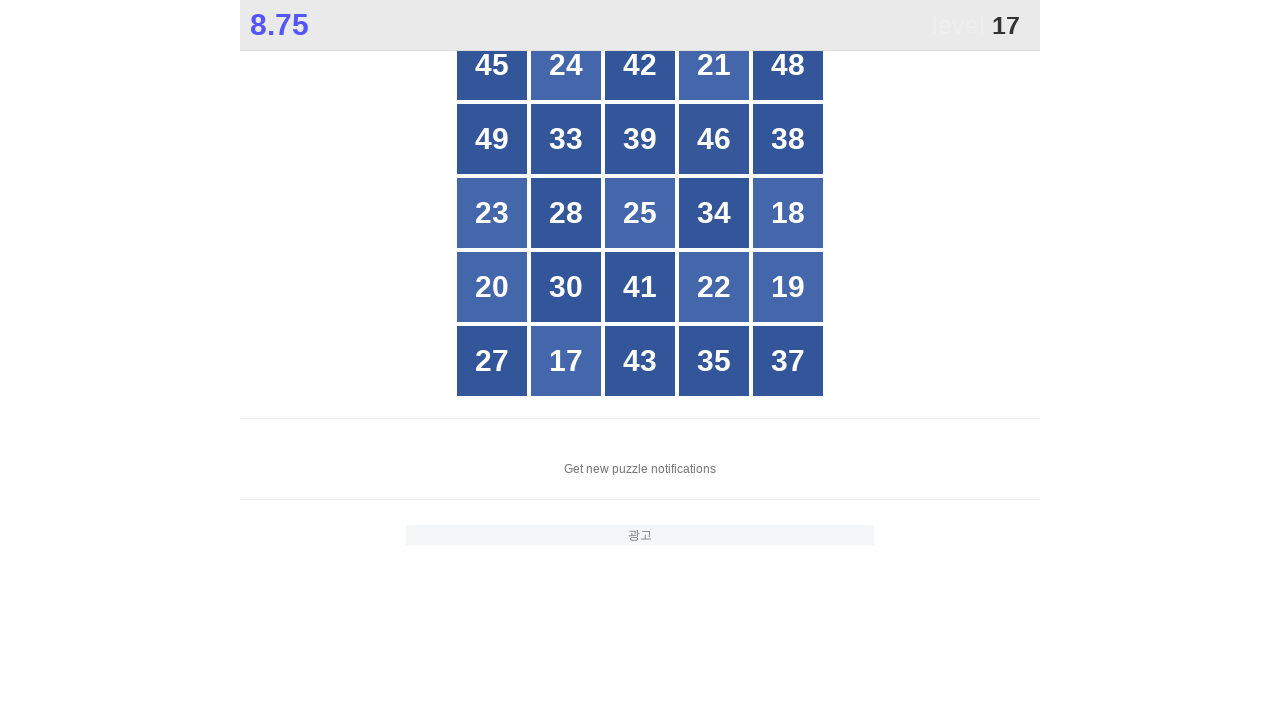

Clicked button with number 17 at (566, 361) on xpath=//*[@id="grid"]/div[*] >> nth=21
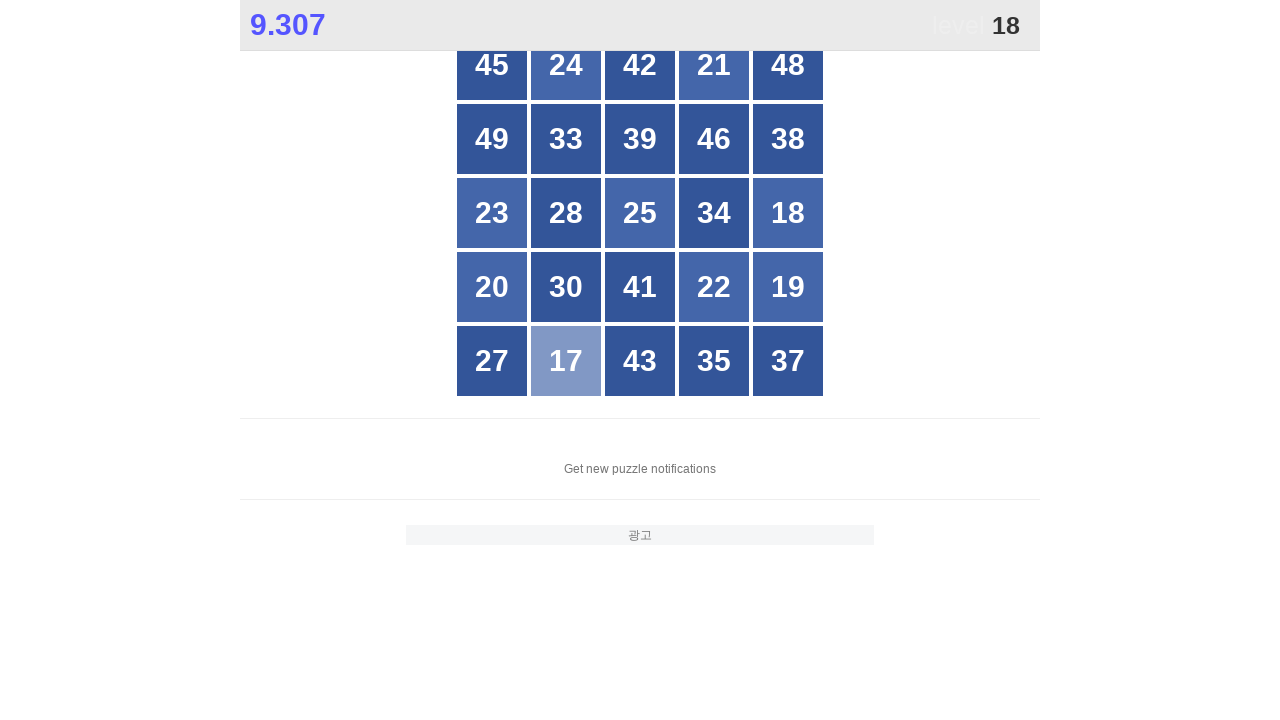

Located all grid buttons for finding number 18
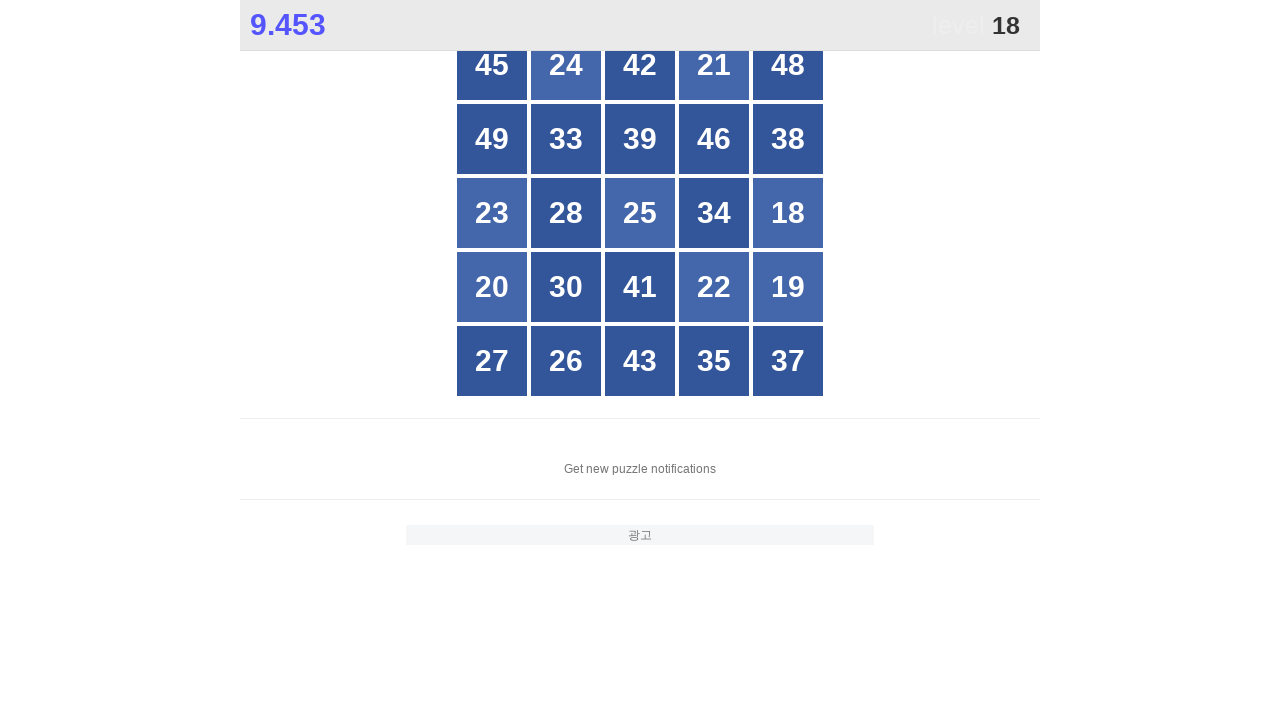

Clicked button with number 18 at (788, 213) on xpath=//*[@id="grid"]/div[*] >> nth=14
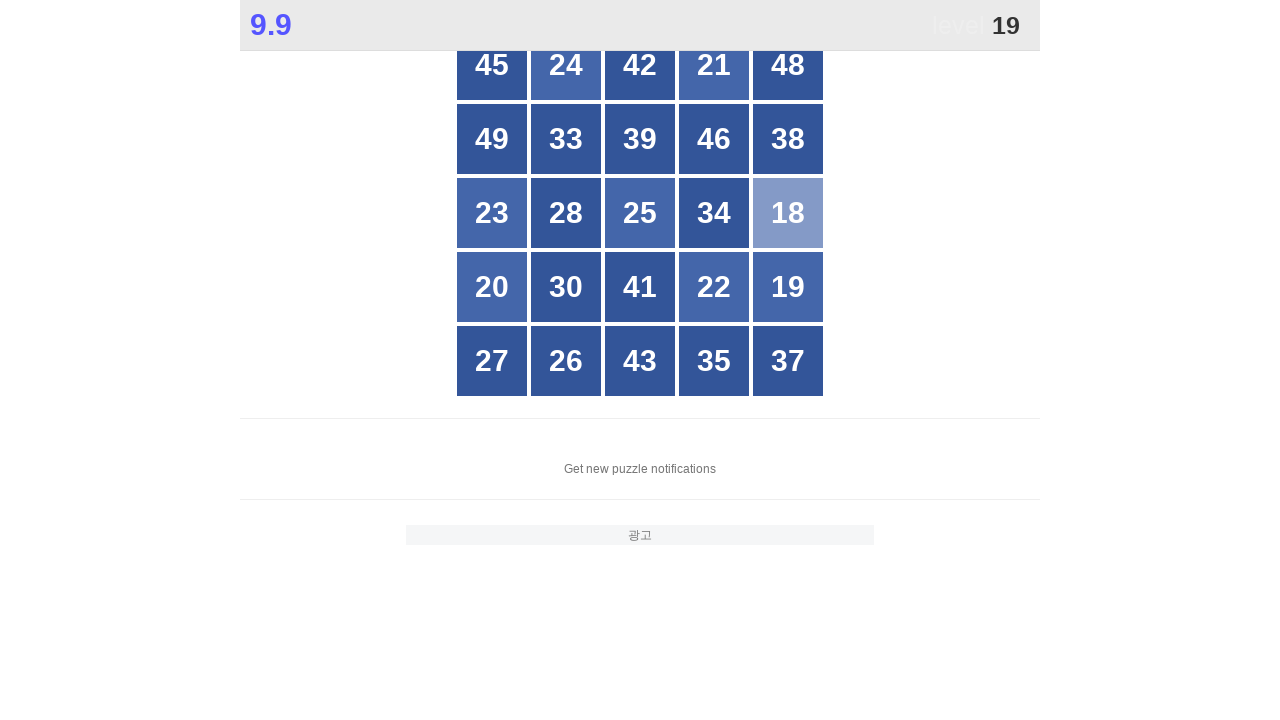

Located all grid buttons for finding number 19
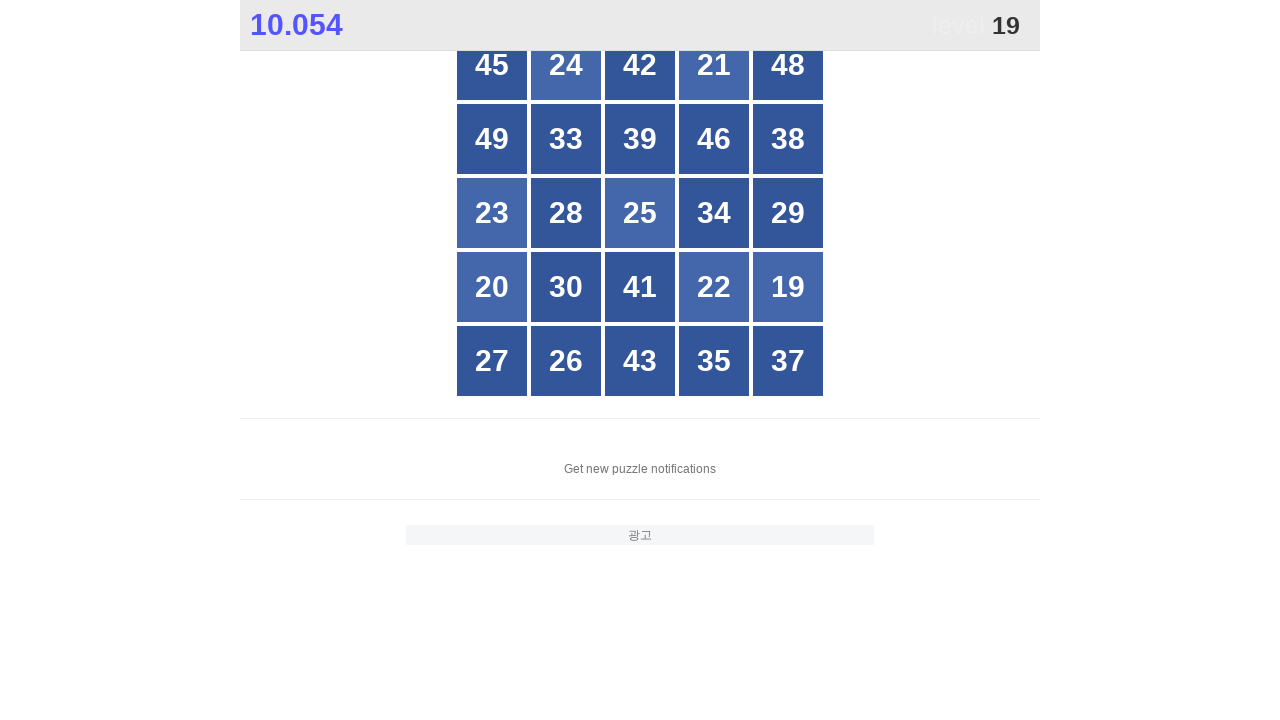

Clicked button with number 19 at (788, 287) on xpath=//*[@id="grid"]/div[*] >> nth=19
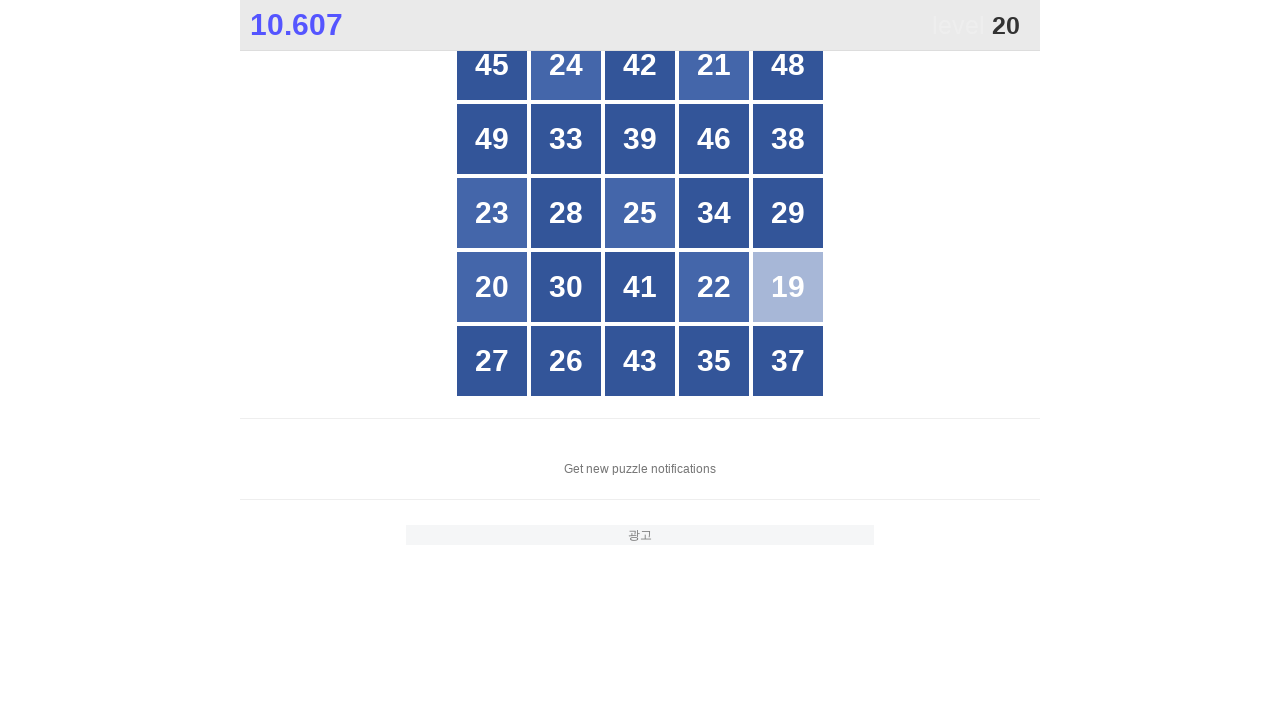

Located all grid buttons for finding number 20
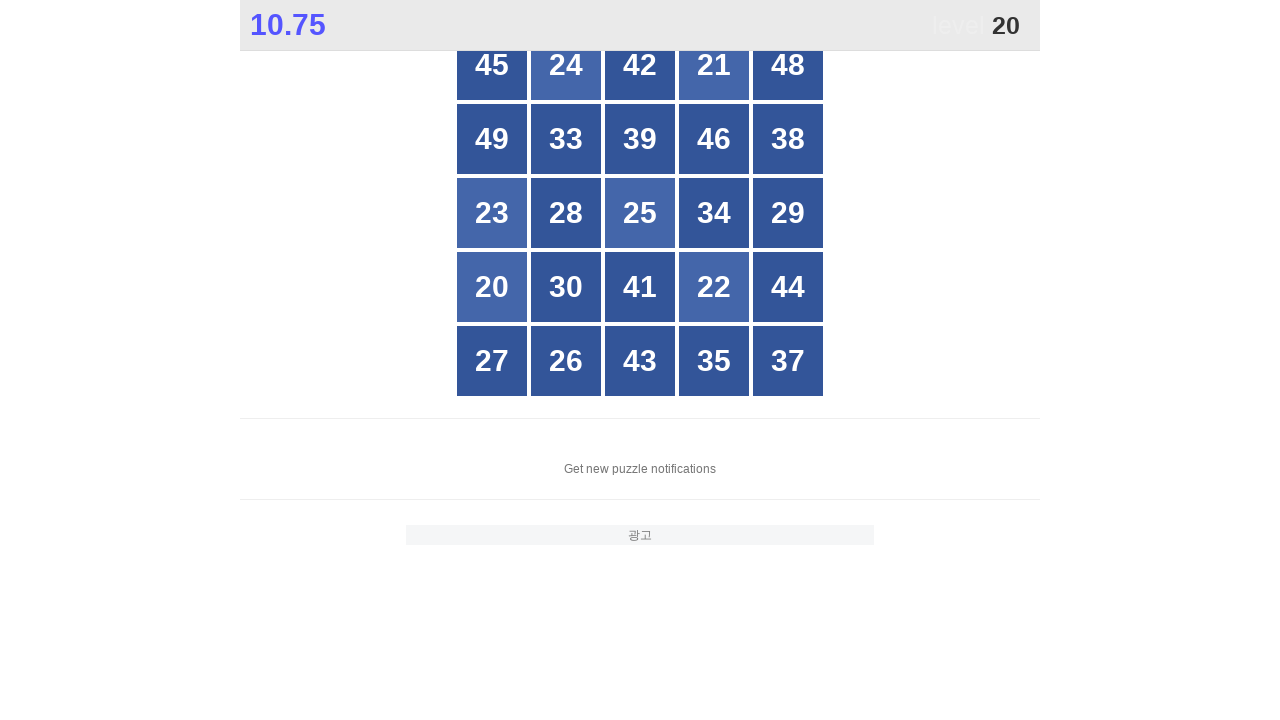

Clicked button with number 20 at (492, 287) on xpath=//*[@id="grid"]/div[*] >> nth=15
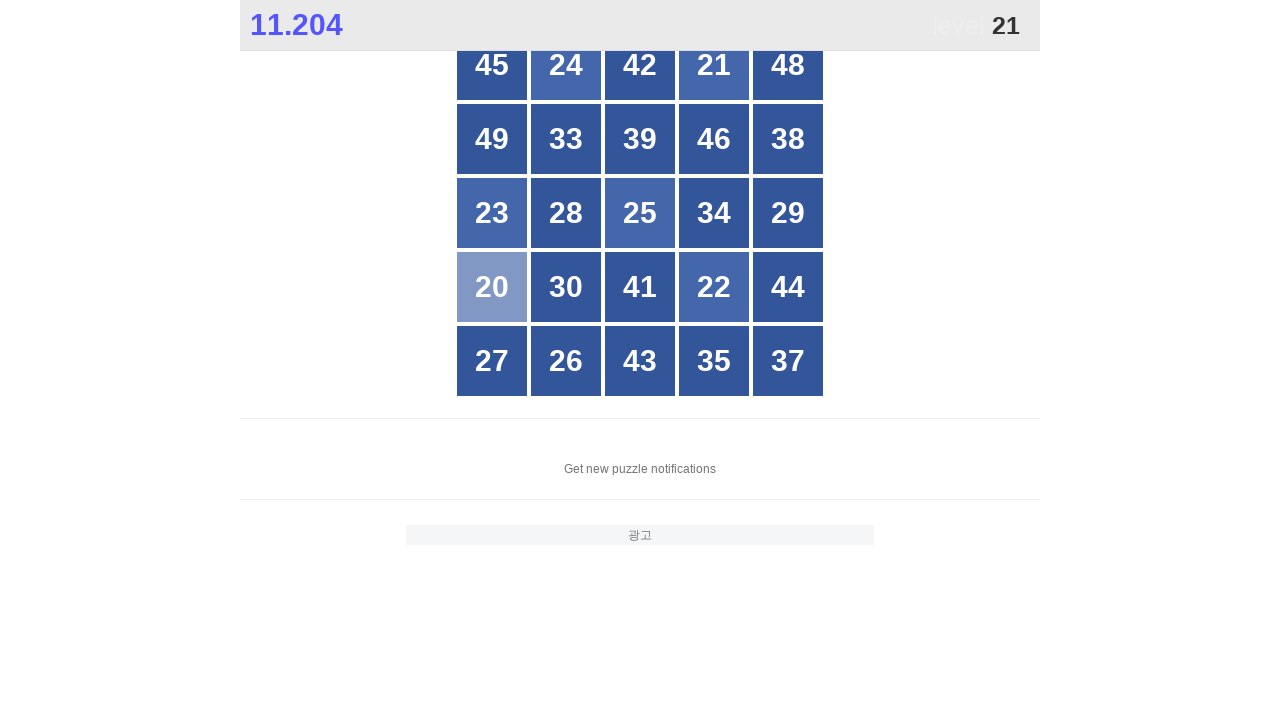

Located all grid buttons for finding number 21
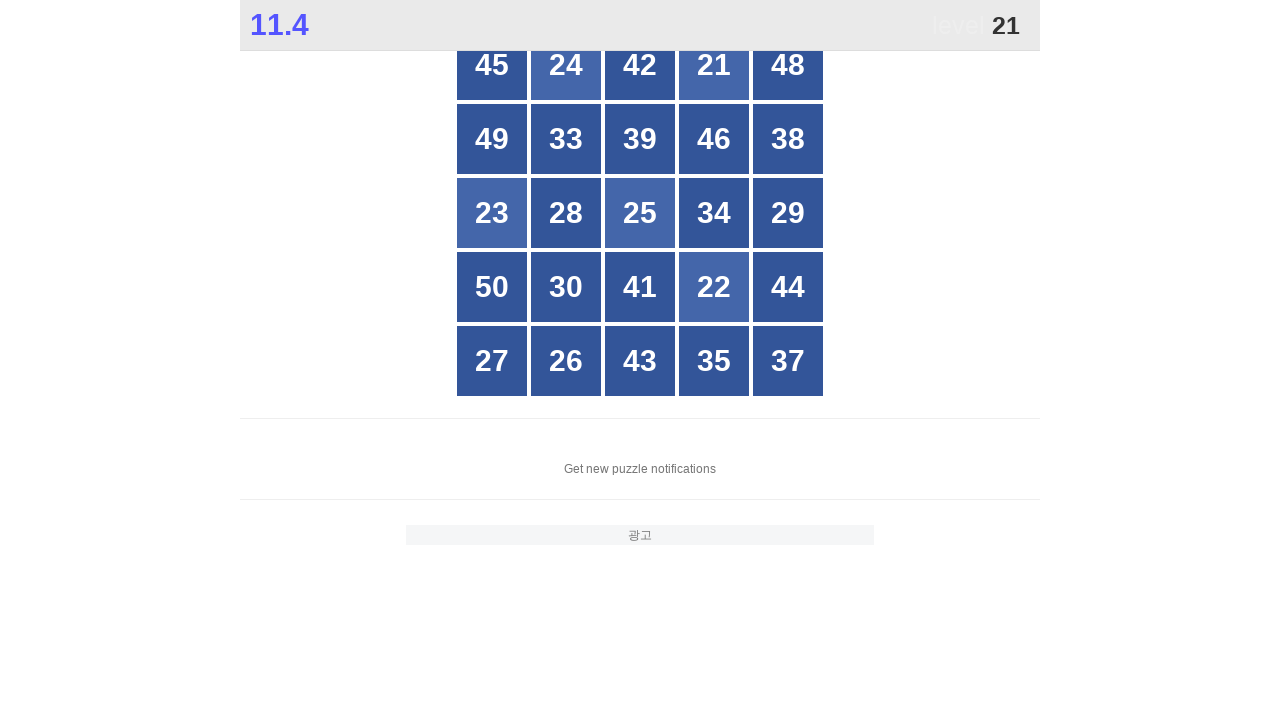

Clicked button with number 21 at (714, 65) on xpath=//*[@id="grid"]/div[*] >> nth=3
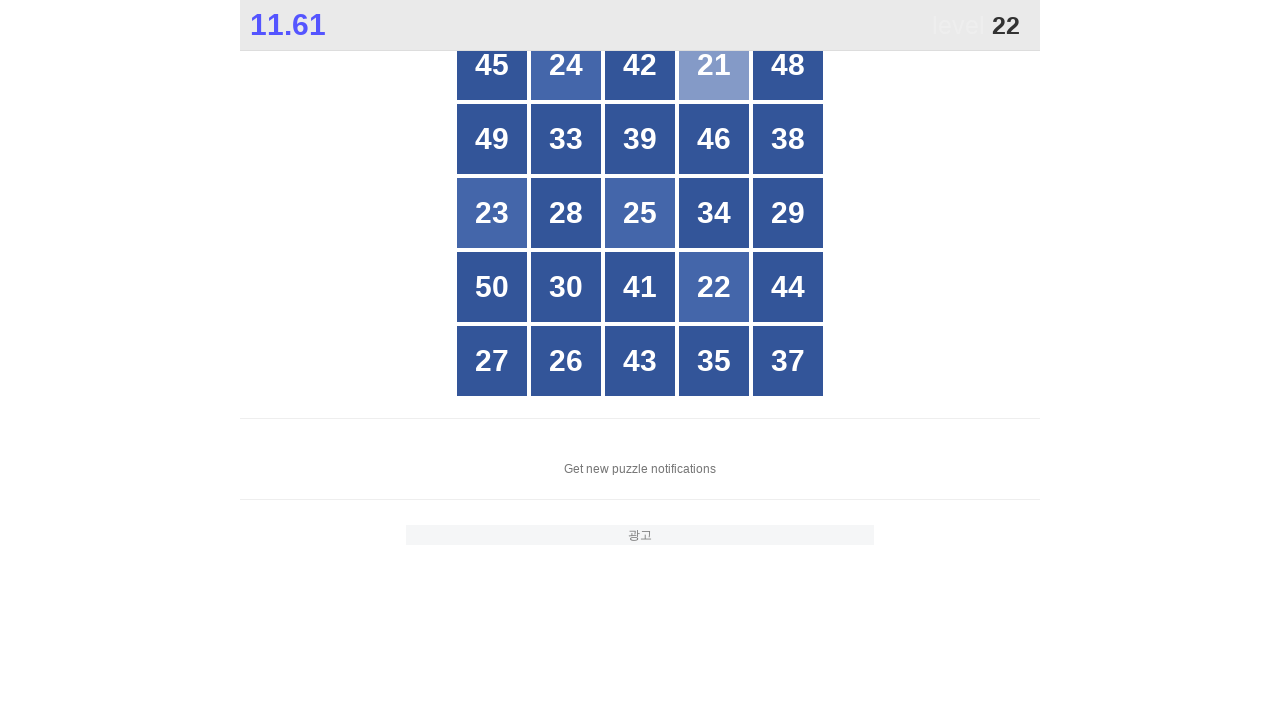

Located all grid buttons for finding number 22
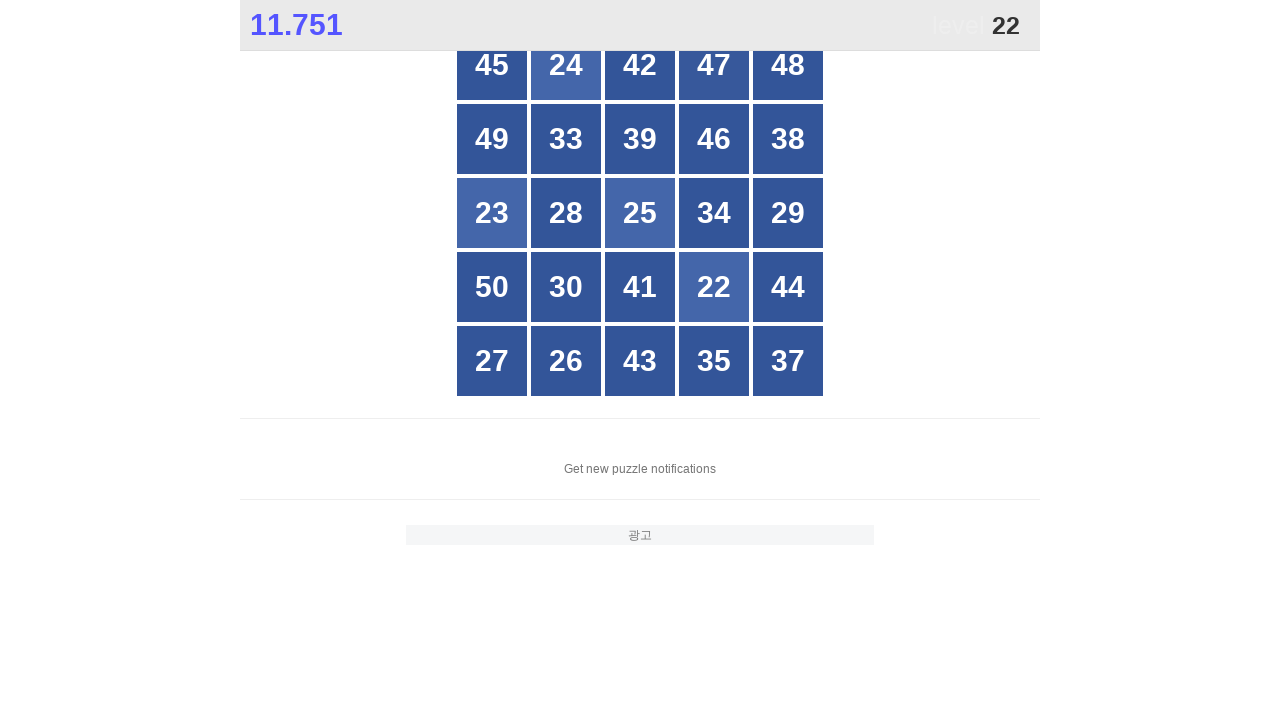

Clicked button with number 22 at (714, 287) on xpath=//*[@id="grid"]/div[*] >> nth=18
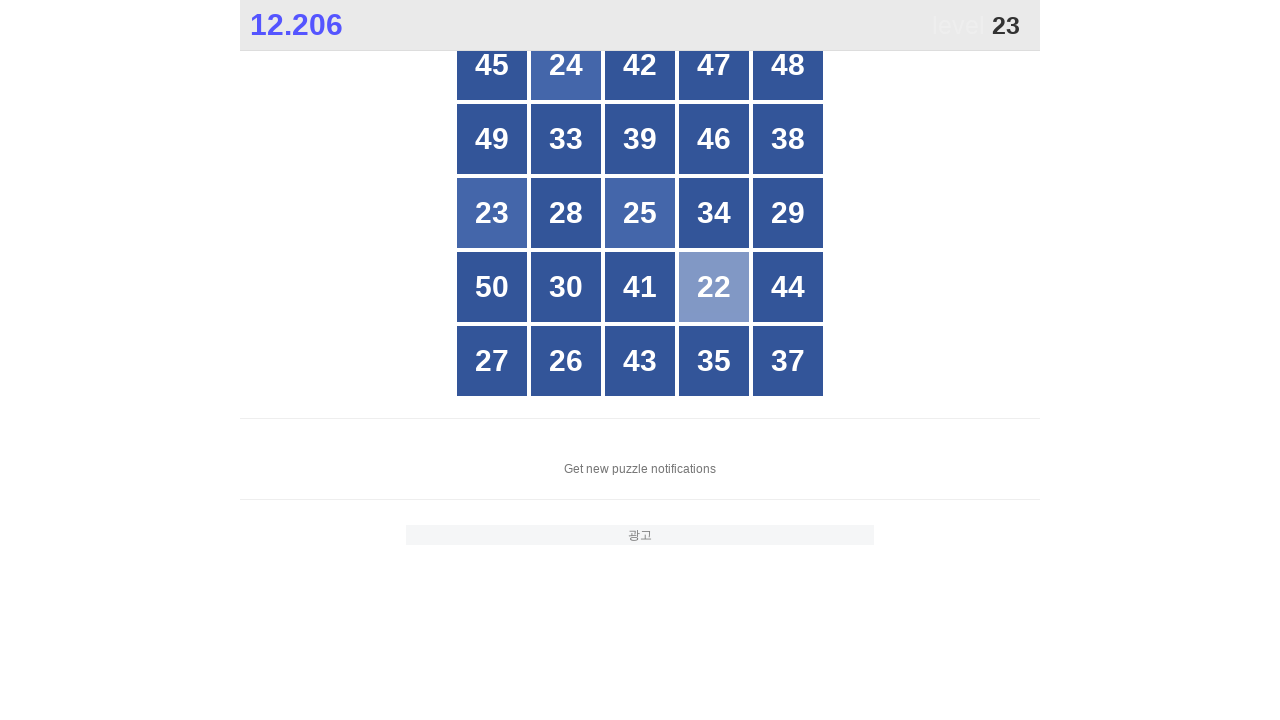

Located all grid buttons for finding number 23
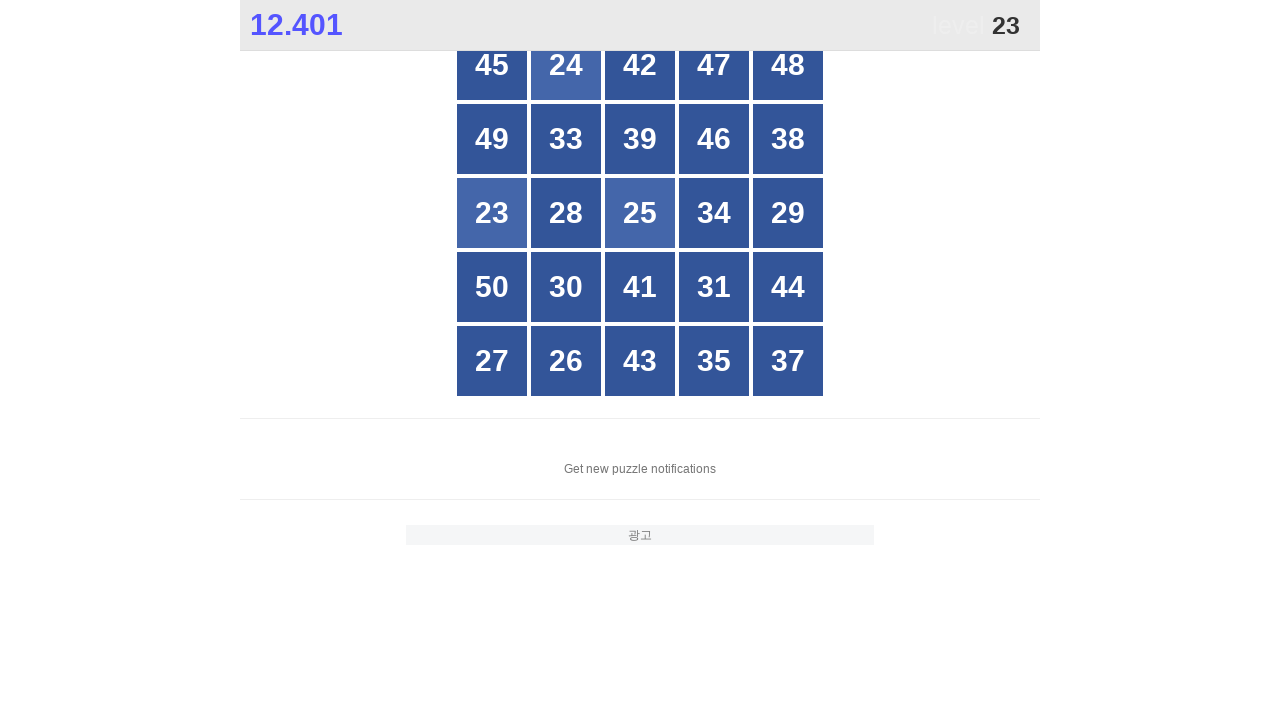

Clicked button with number 23 at (492, 213) on xpath=//*[@id="grid"]/div[*] >> nth=10
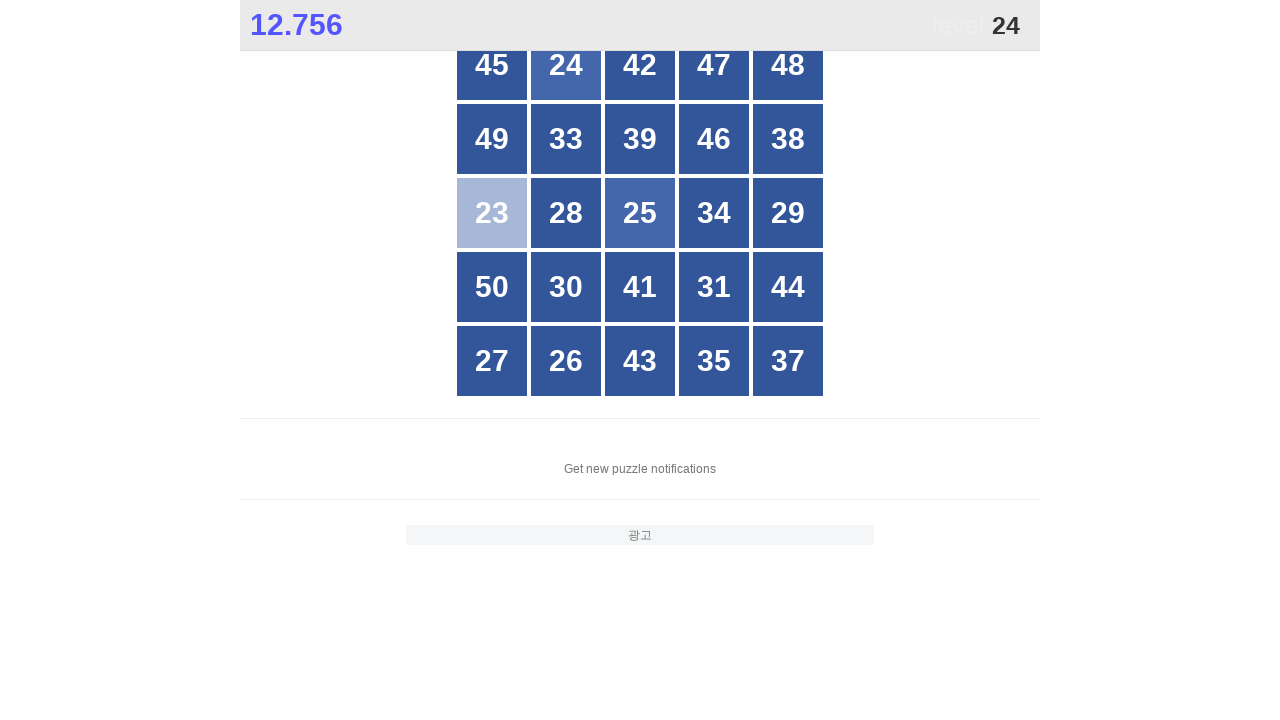

Located all grid buttons for finding number 24
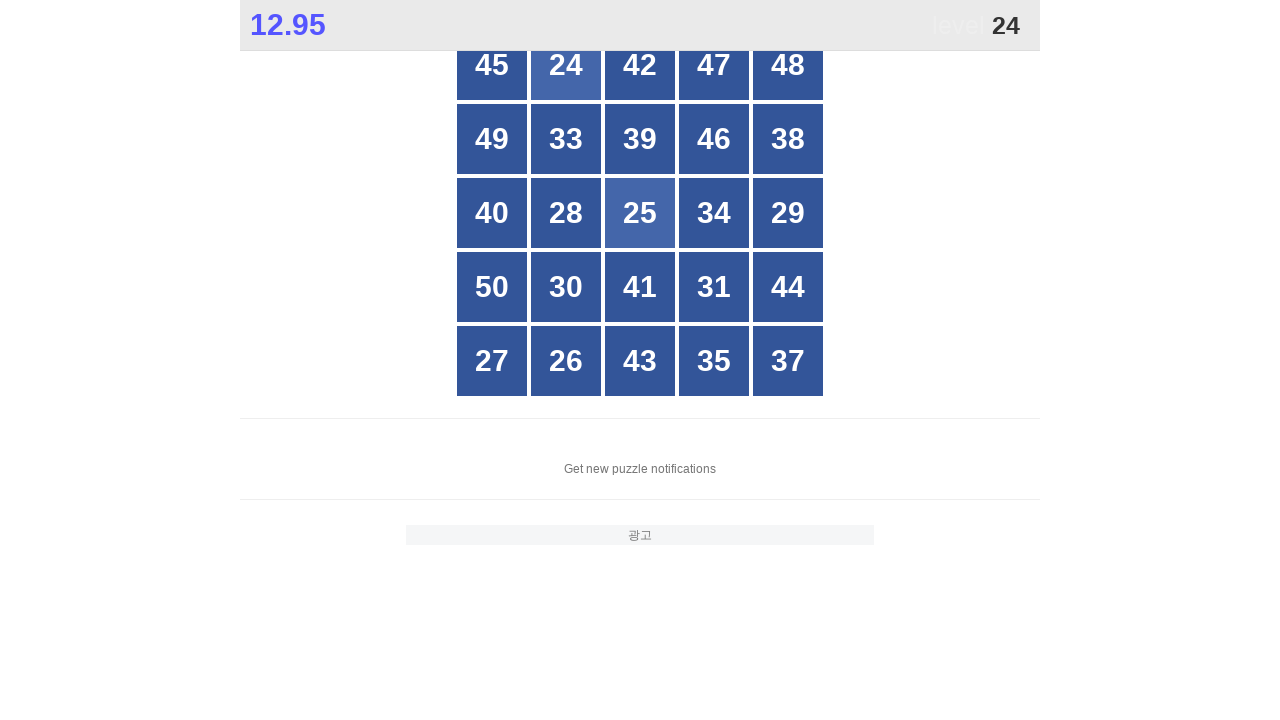

Clicked button with number 24 at (566, 65) on xpath=//*[@id="grid"]/div[*] >> nth=1
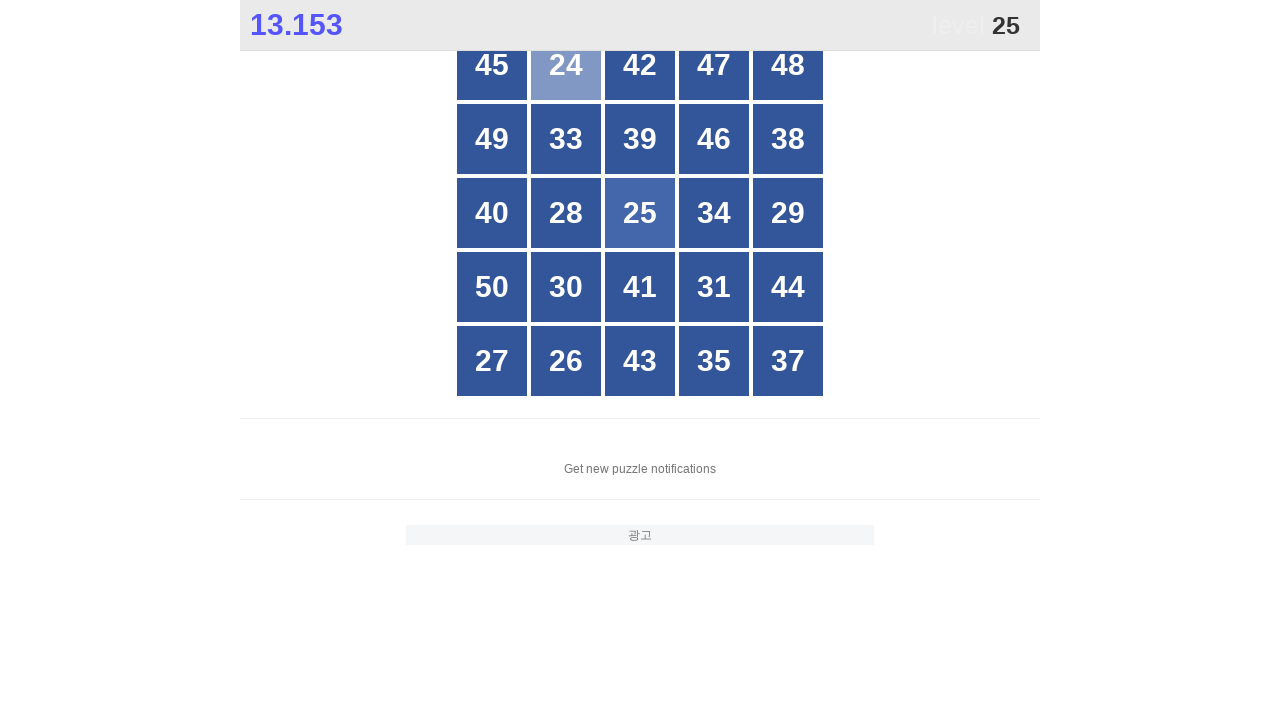

Located all grid buttons for finding number 25
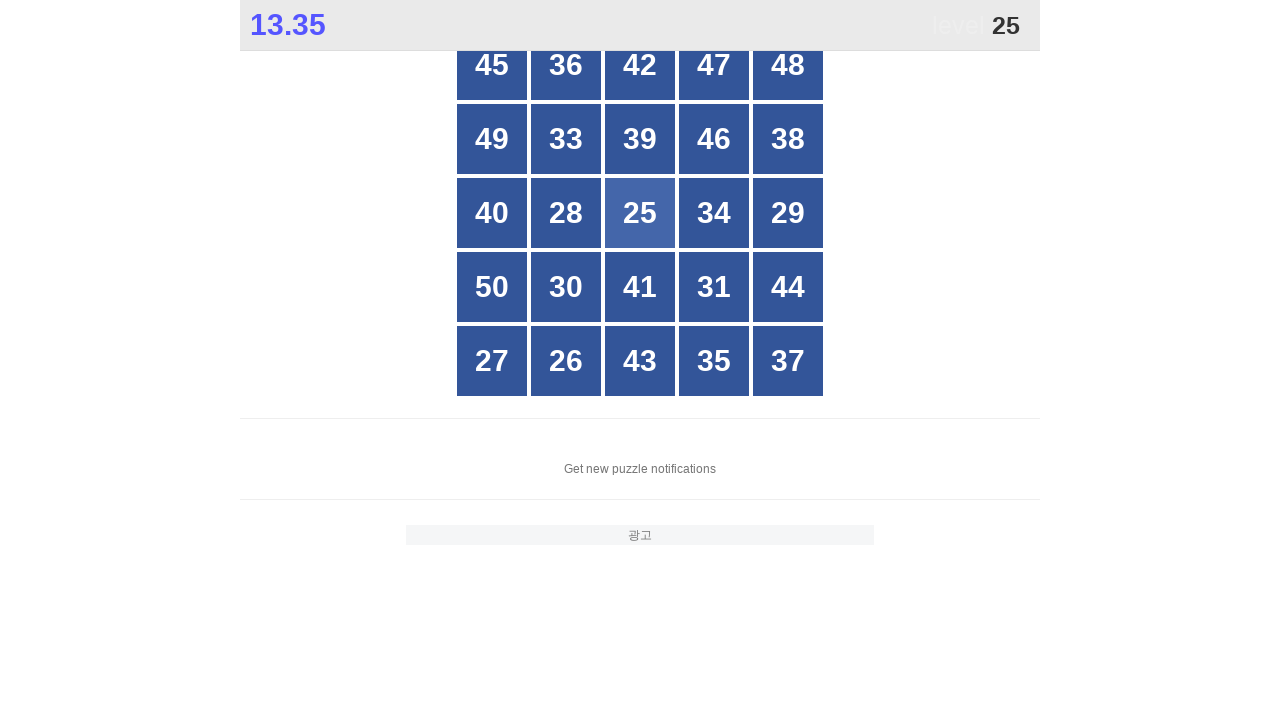

Clicked button with number 25 at (640, 213) on xpath=//*[@id="grid"]/div[*] >> nth=12
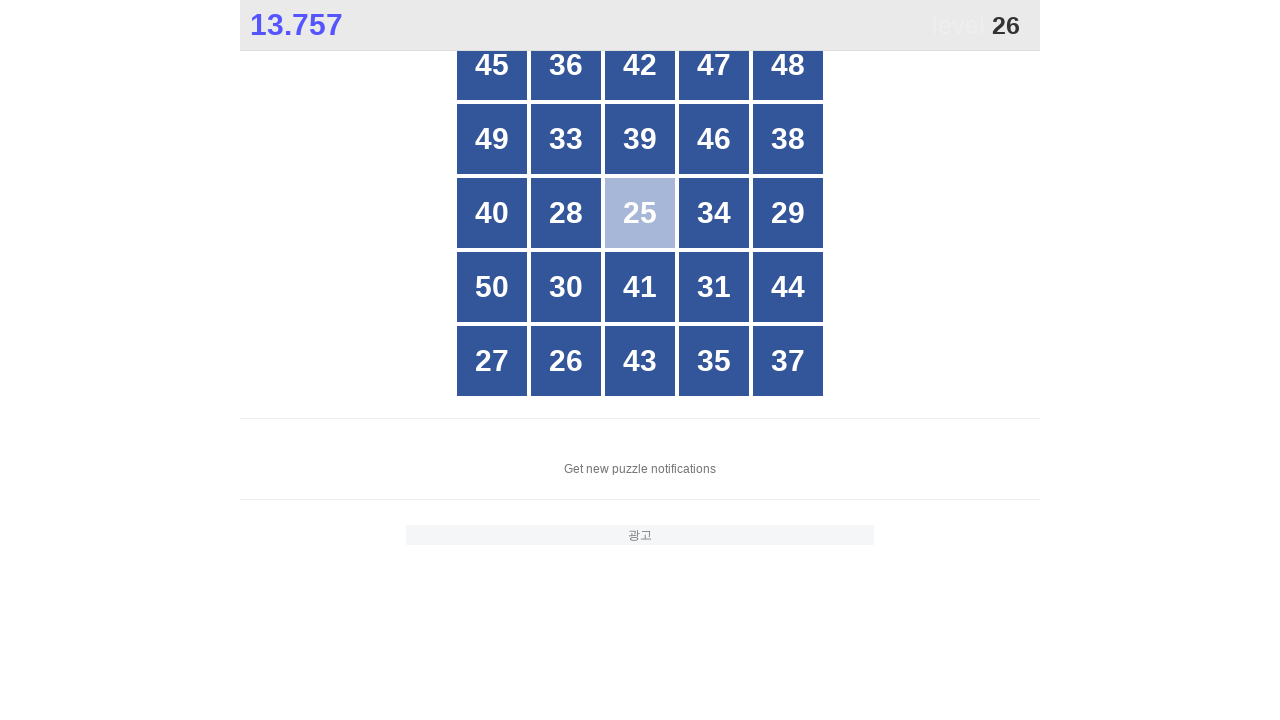

Located all grid buttons for finding number 26
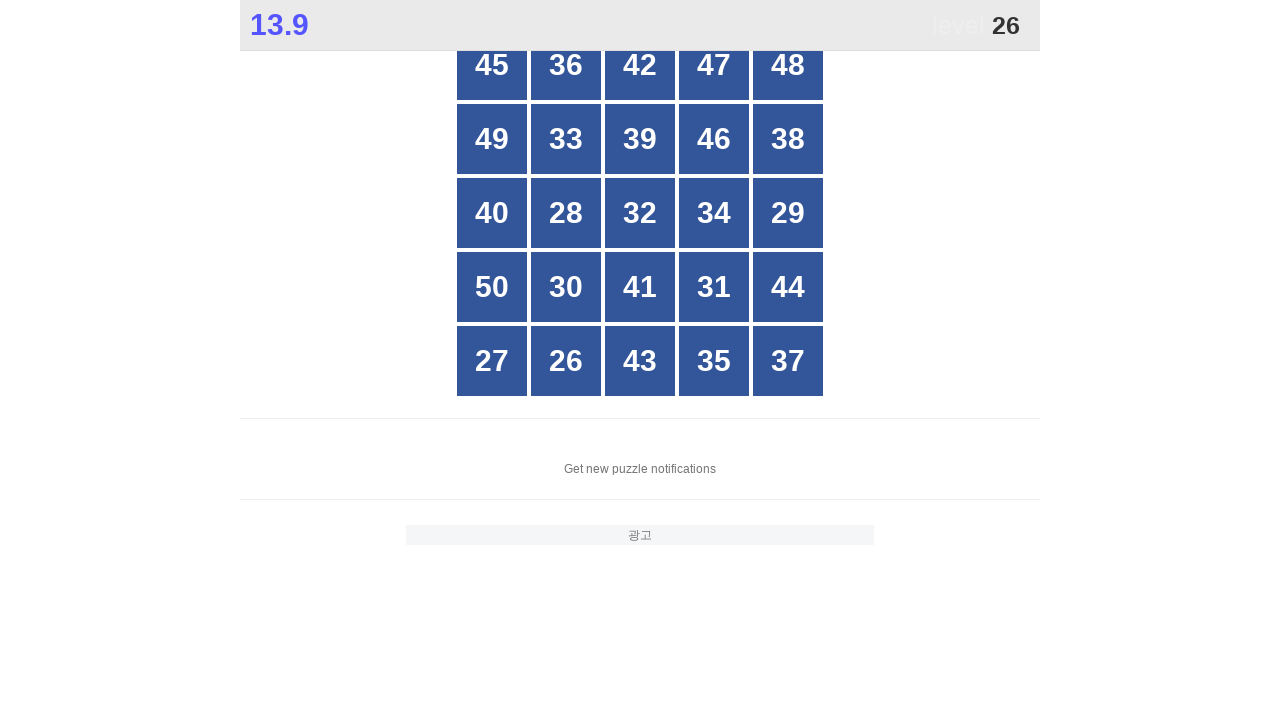

Clicked button with number 26 at (566, 361) on xpath=//*[@id="grid"]/div[*] >> nth=21
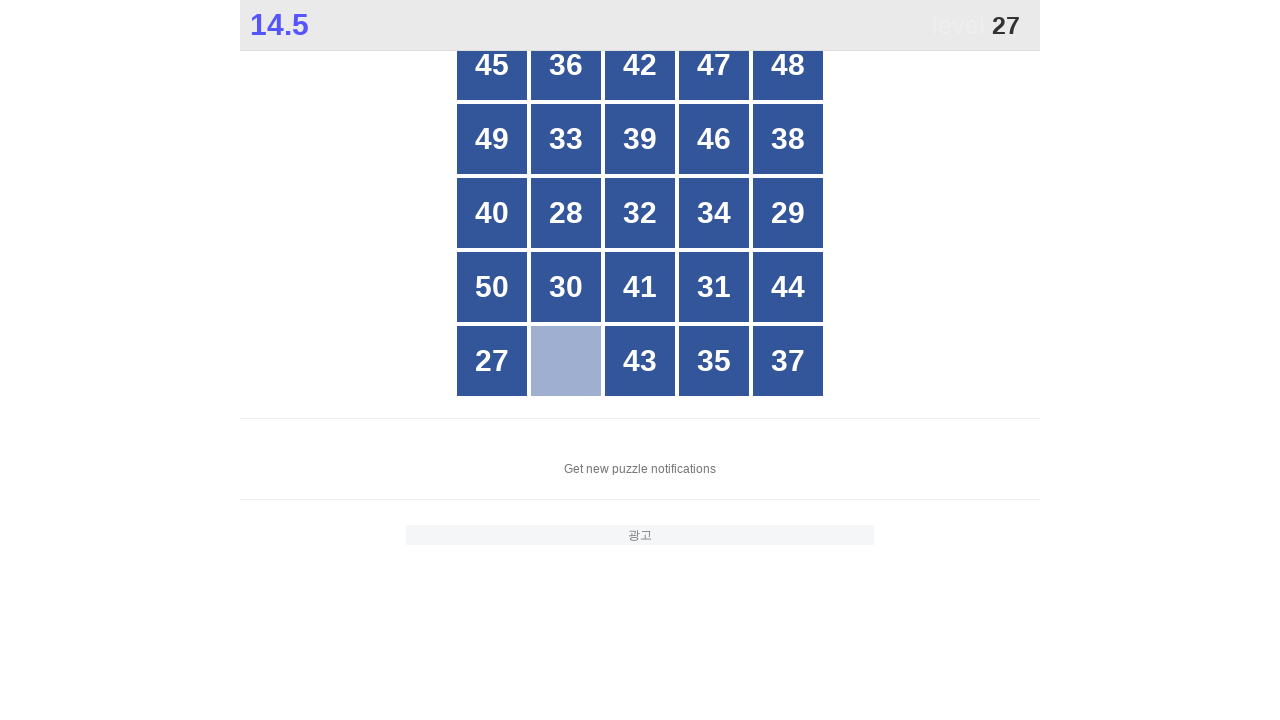

Located all grid buttons for finding number 27
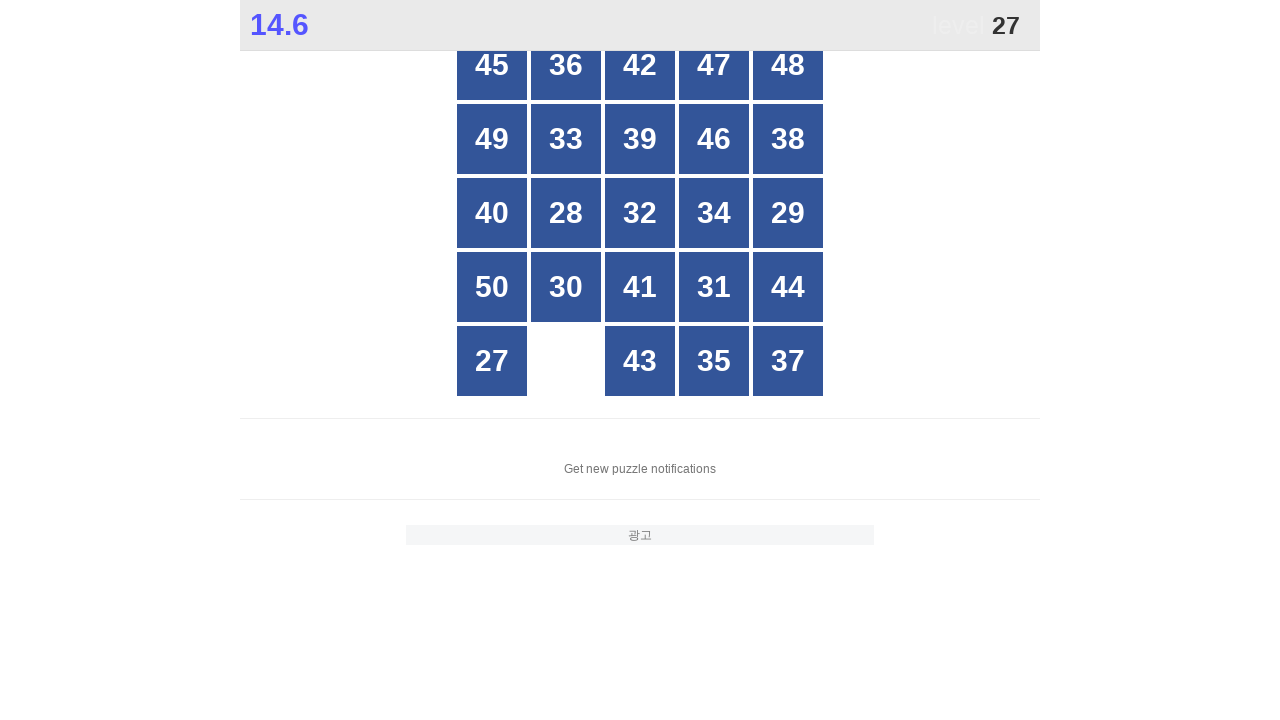

Clicked button with number 27 at (492, 361) on xpath=//*[@id="grid"]/div[*] >> nth=20
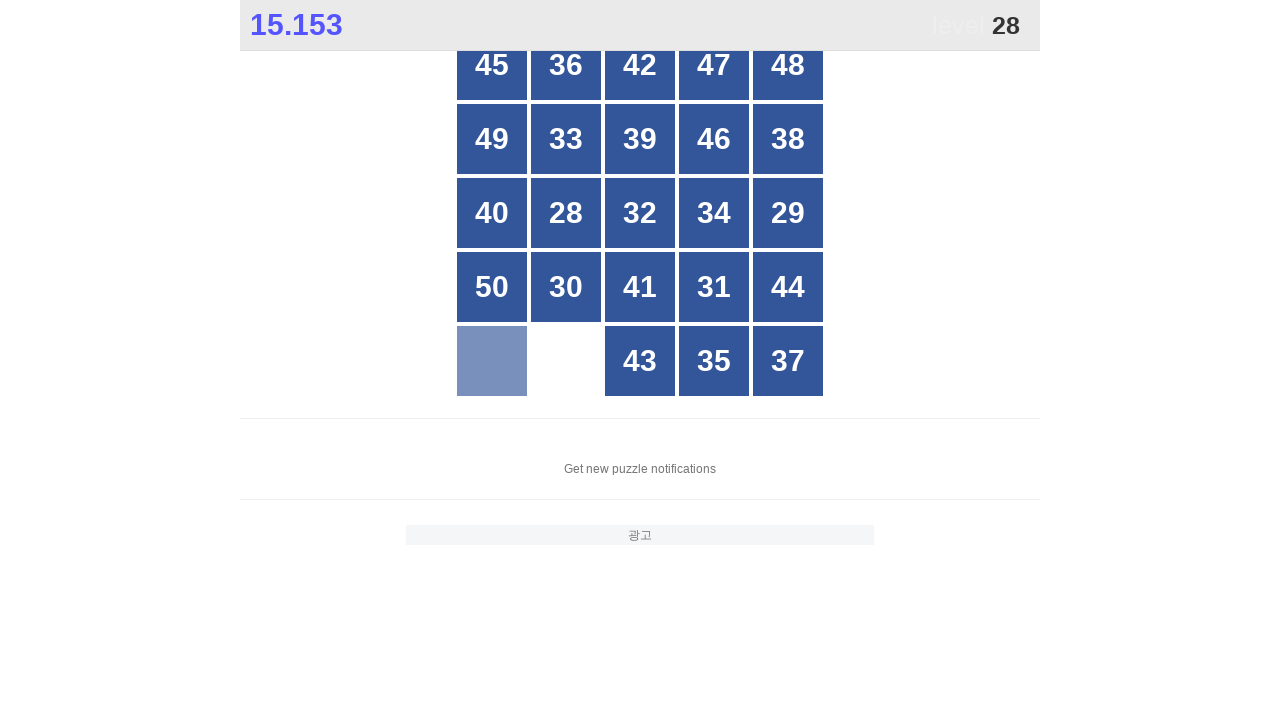

Located all grid buttons for finding number 28
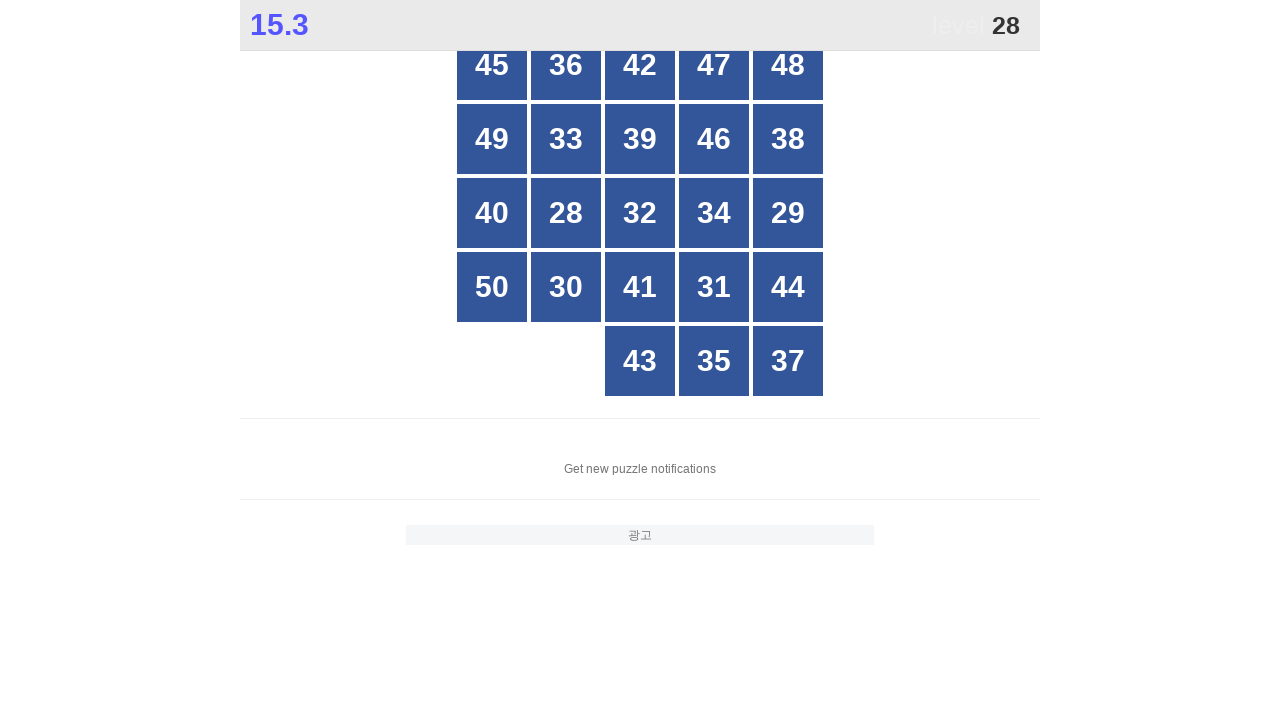

Clicked button with number 28 at (566, 213) on xpath=//*[@id="grid"]/div[*] >> nth=11
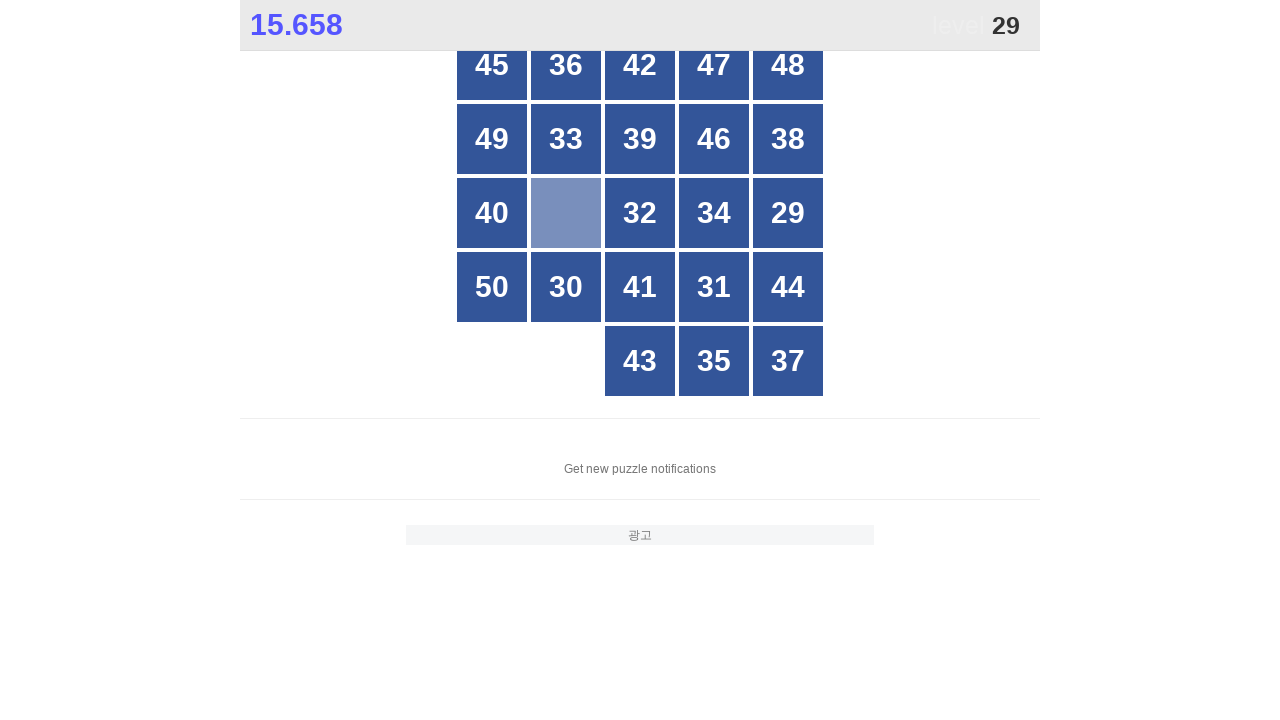

Located all grid buttons for finding number 29
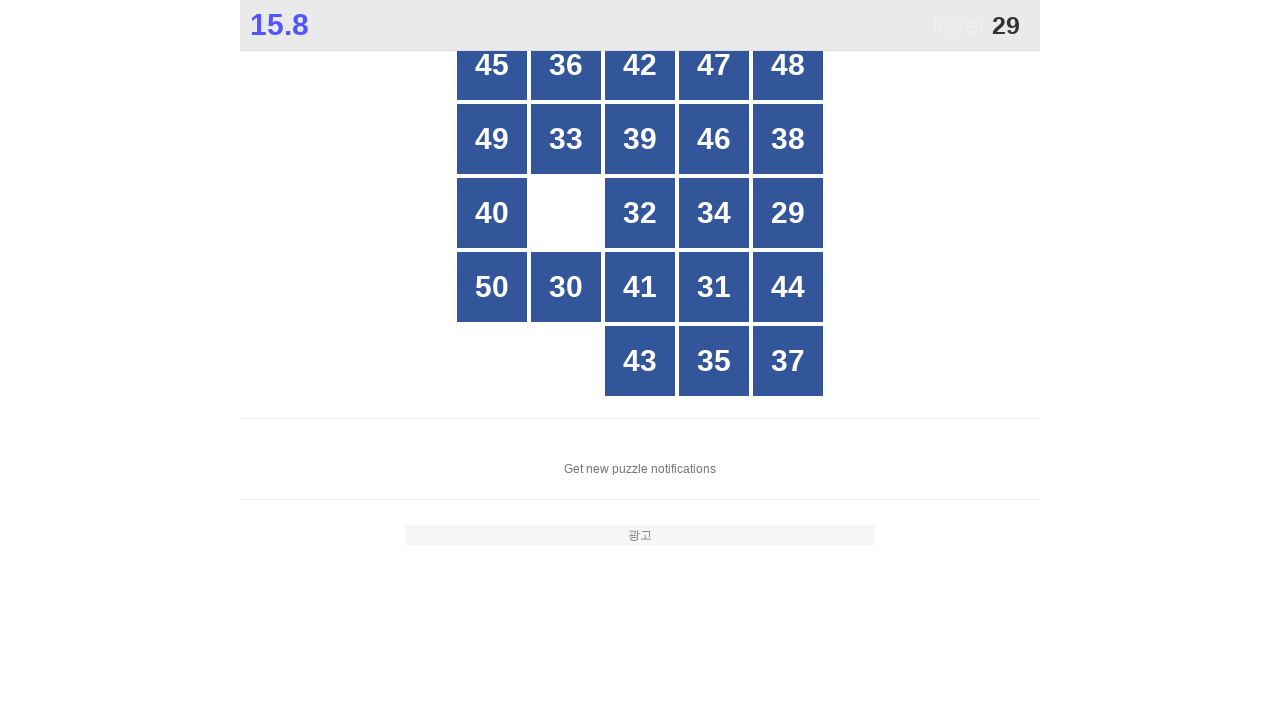

Clicked button with number 29 at (788, 213) on xpath=//*[@id="grid"]/div[*] >> nth=13
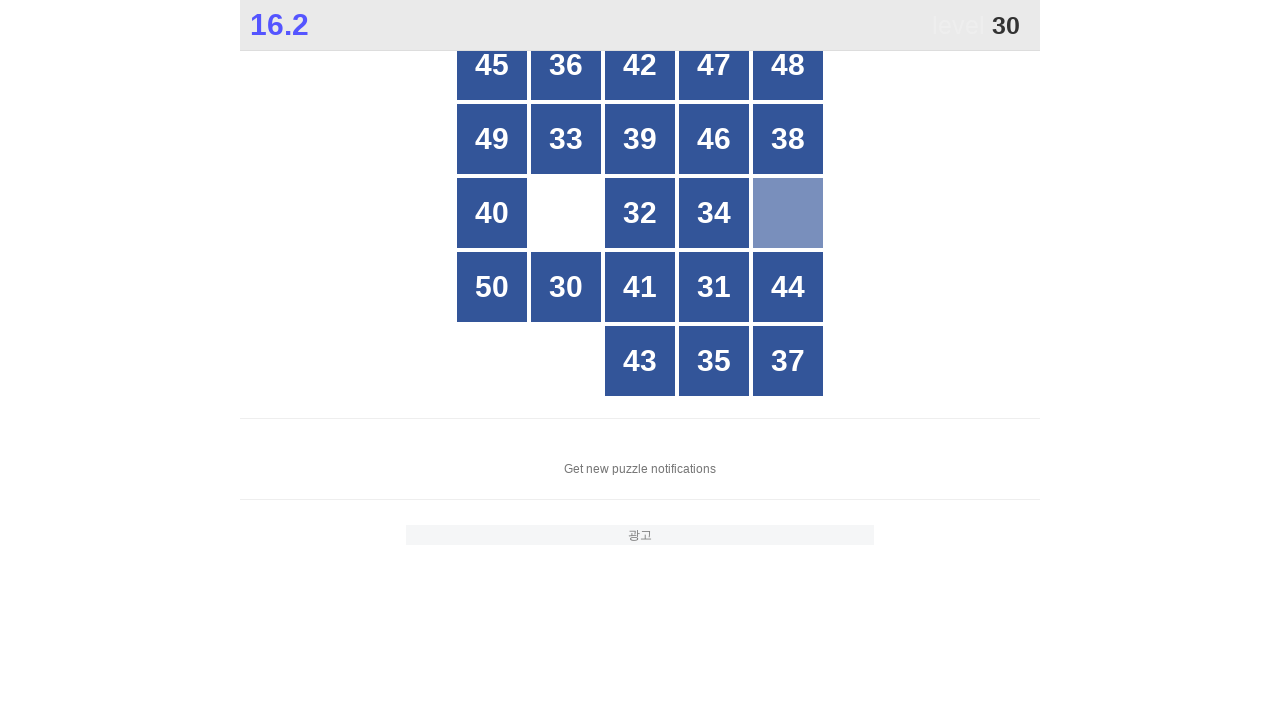

Located all grid buttons for finding number 30
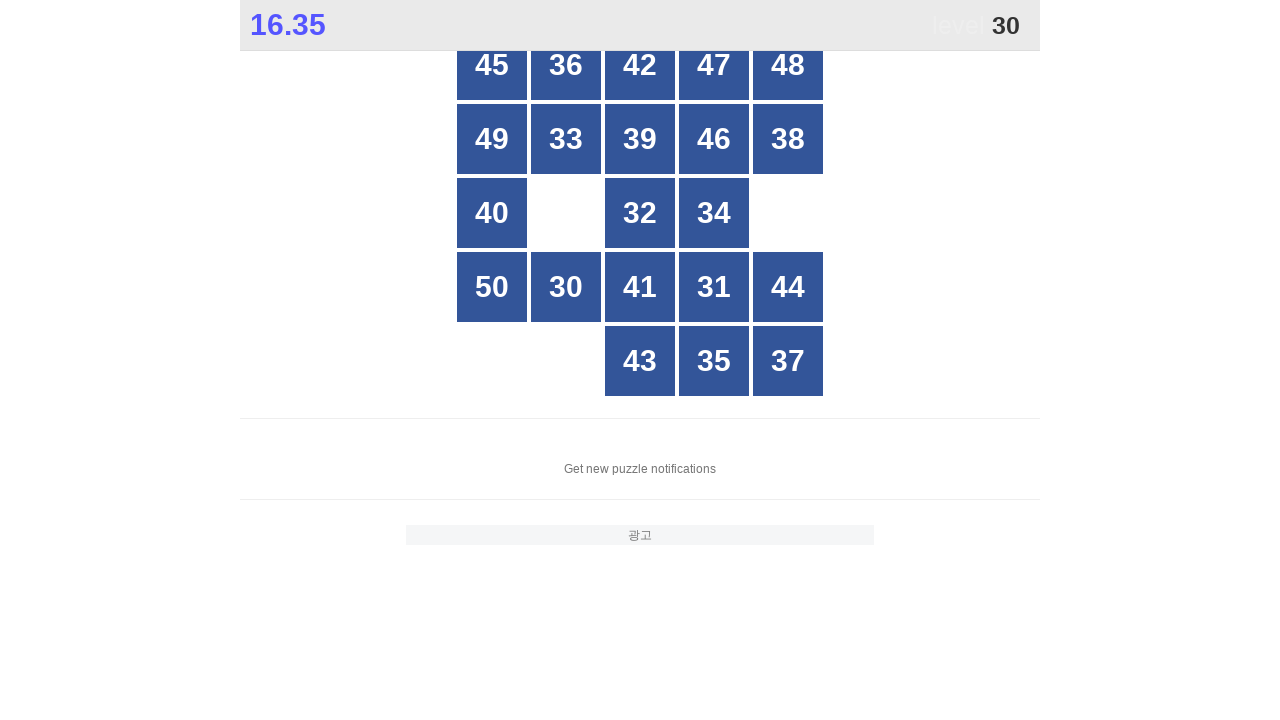

Clicked button with number 30 at (566, 287) on xpath=//*[@id="grid"]/div[*] >> nth=14
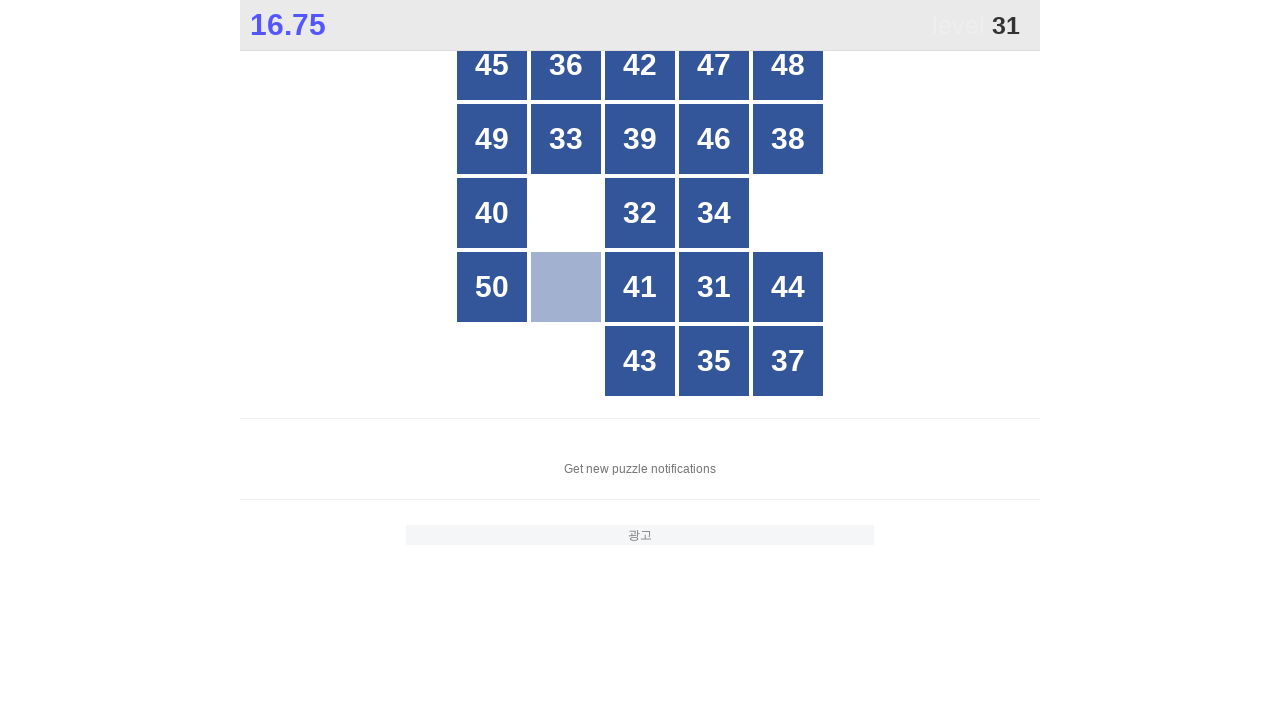

Located all grid buttons for finding number 31
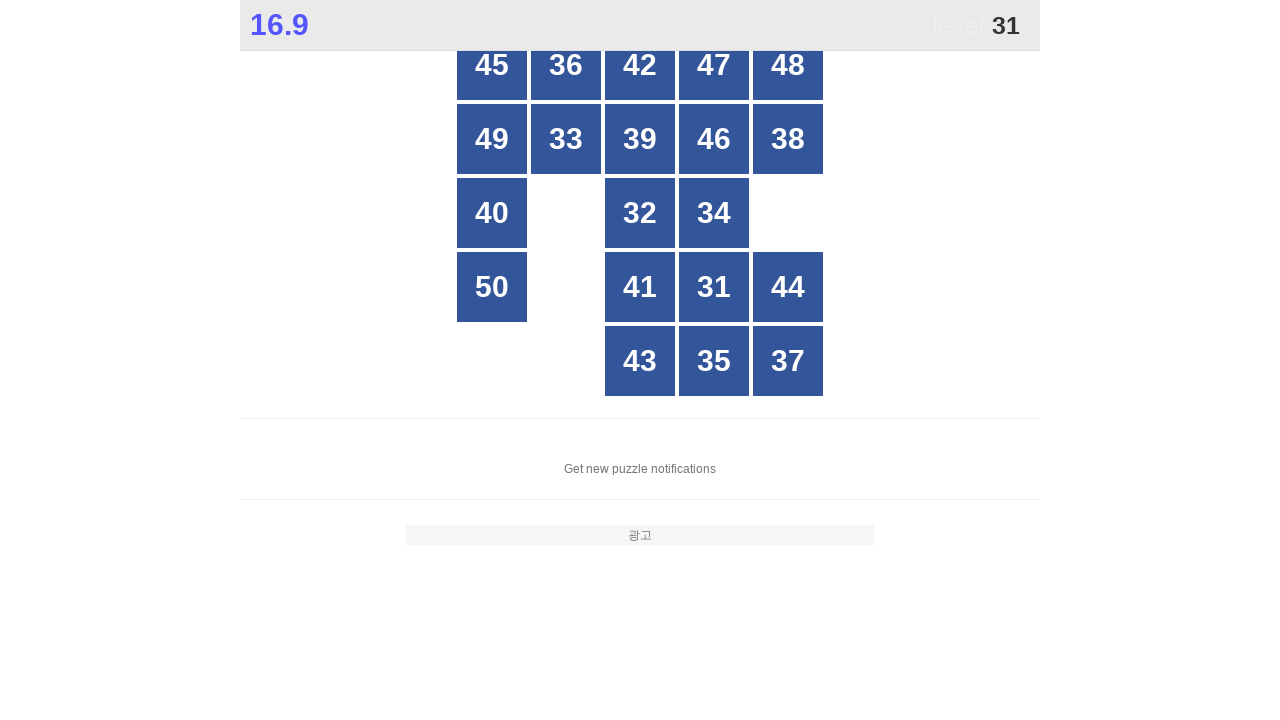

Clicked button with number 31 at (714, 287) on xpath=//*[@id="grid"]/div[*] >> nth=15
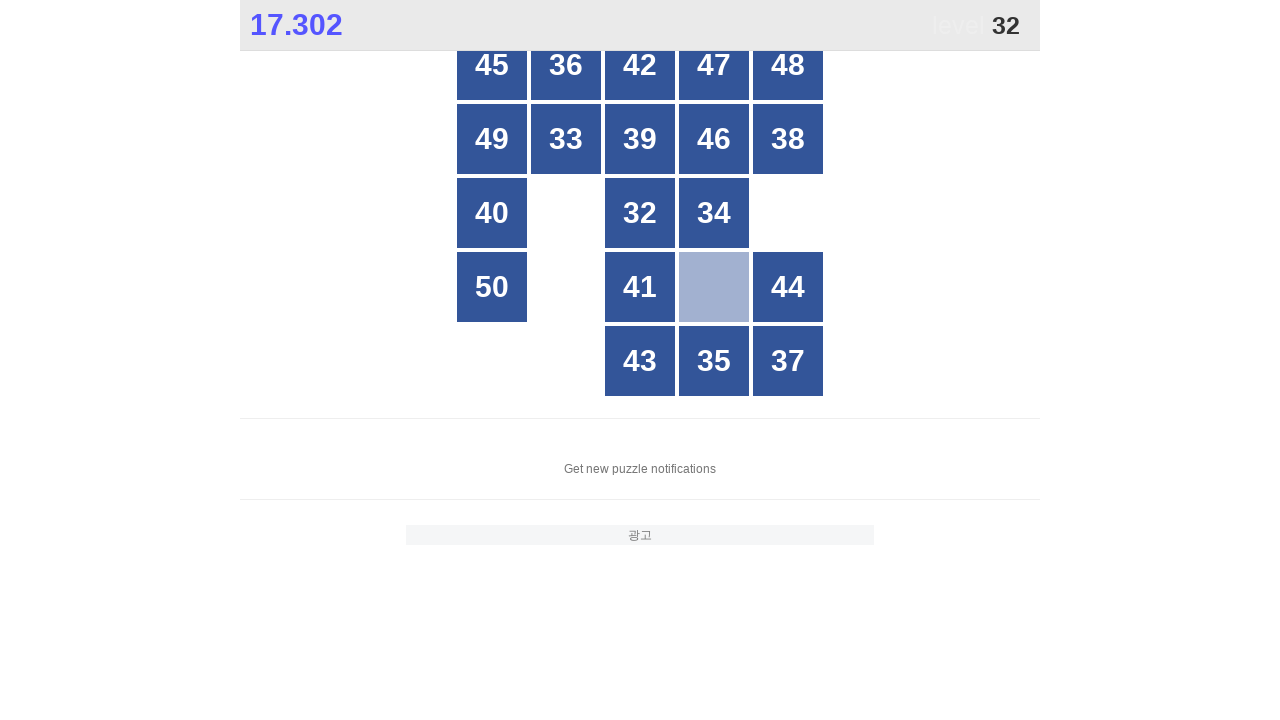

Located all grid buttons for finding number 32
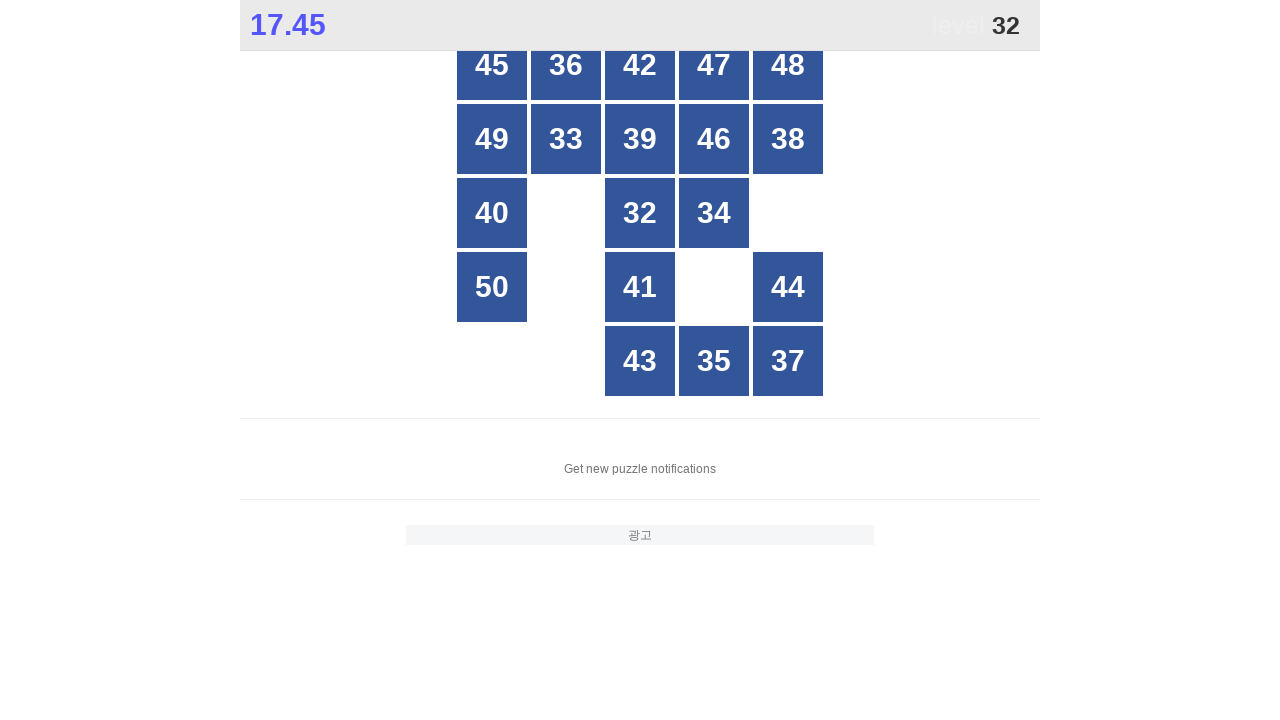

Clicked button with number 32 at (640, 213) on xpath=//*[@id="grid"]/div[*] >> nth=11
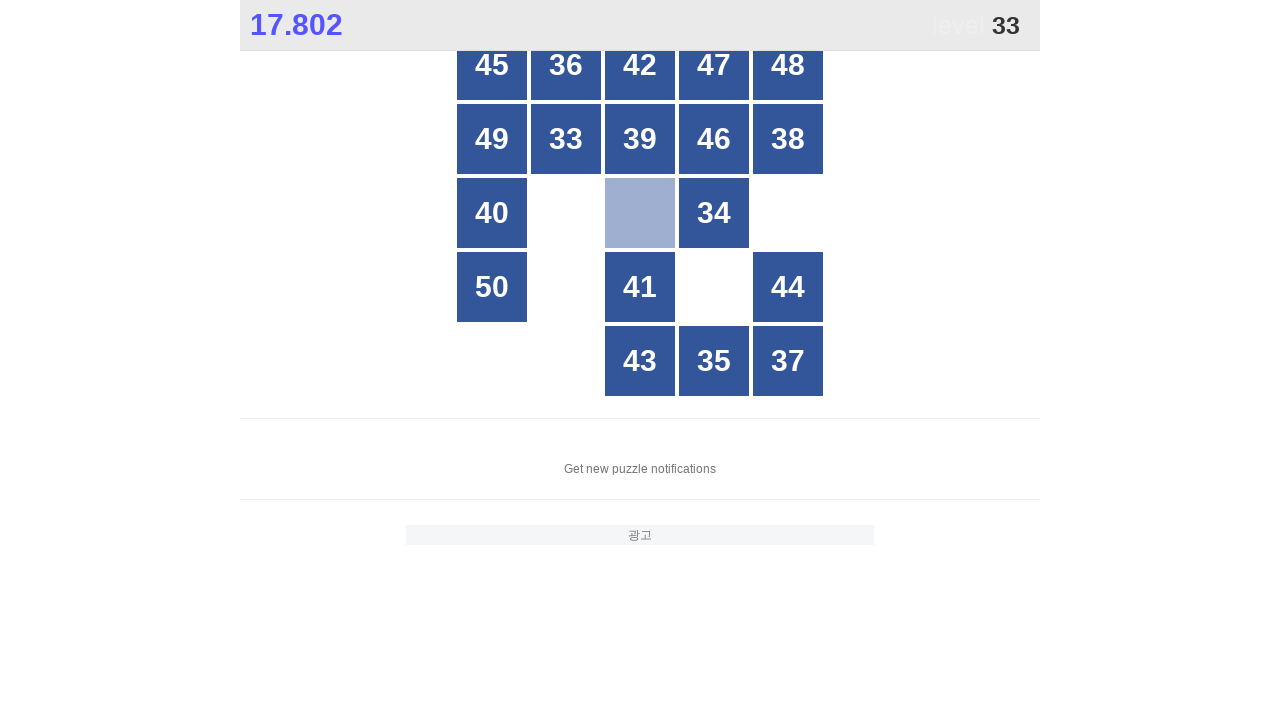

Located all grid buttons for finding number 33
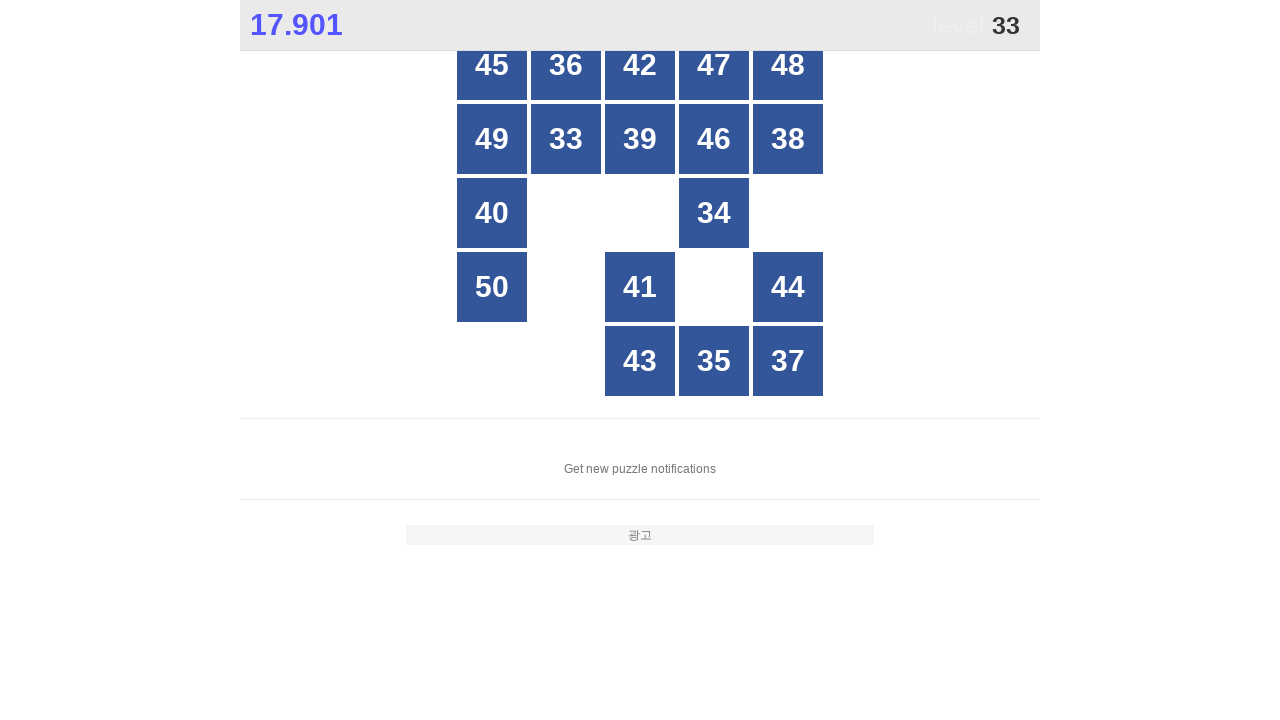

Clicked button with number 33 at (566, 139) on xpath=//*[@id="grid"]/div[*] >> nth=6
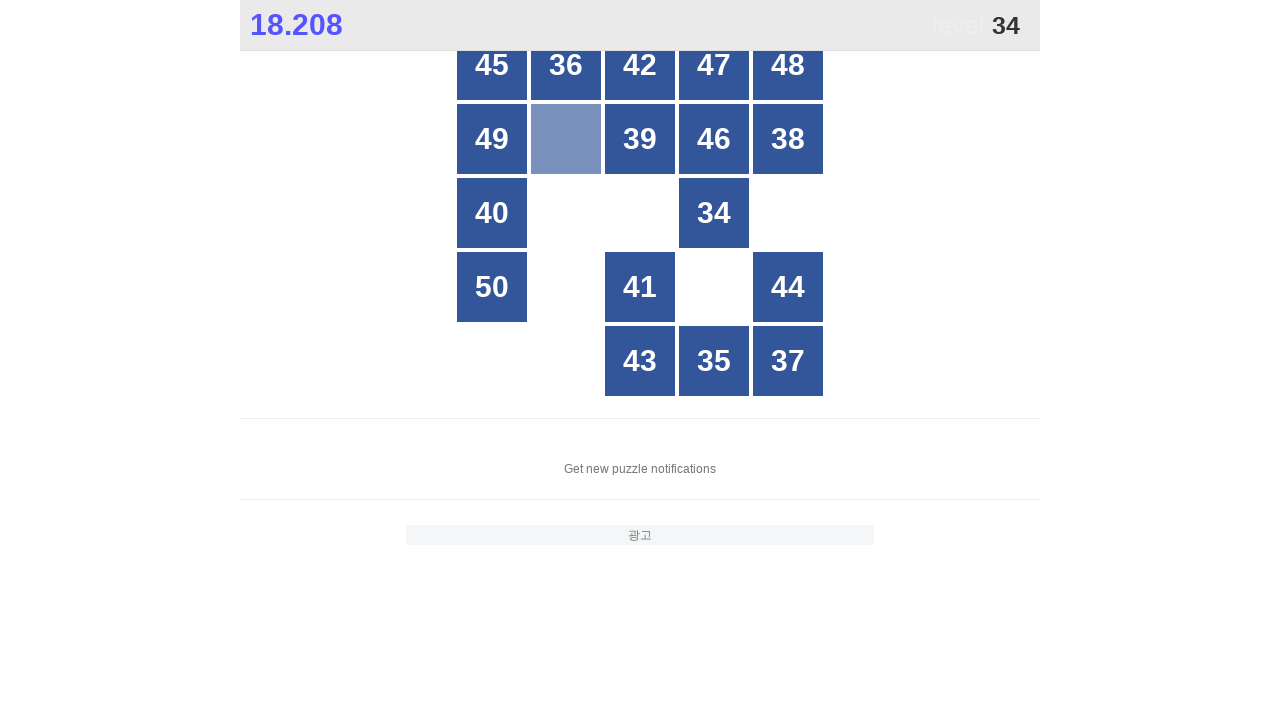

Located all grid buttons for finding number 34
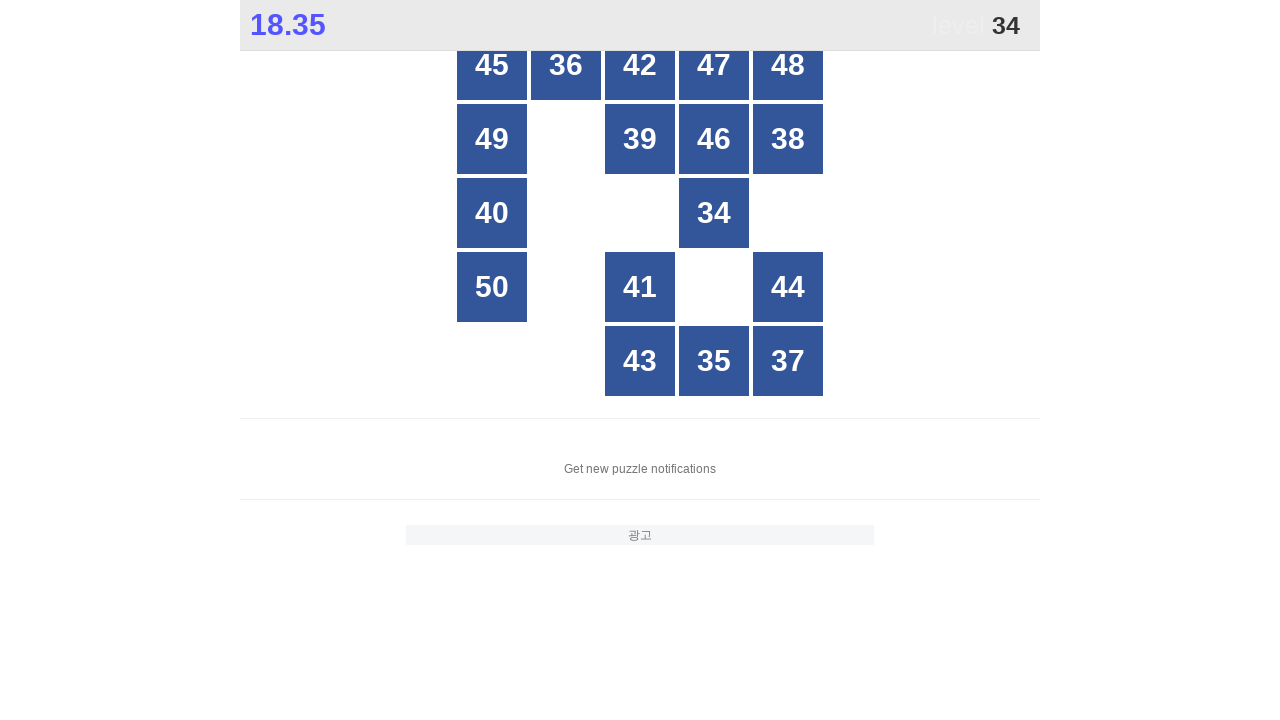

Clicked button with number 34 at (714, 213) on xpath=//*[@id="grid"]/div[*] >> nth=10
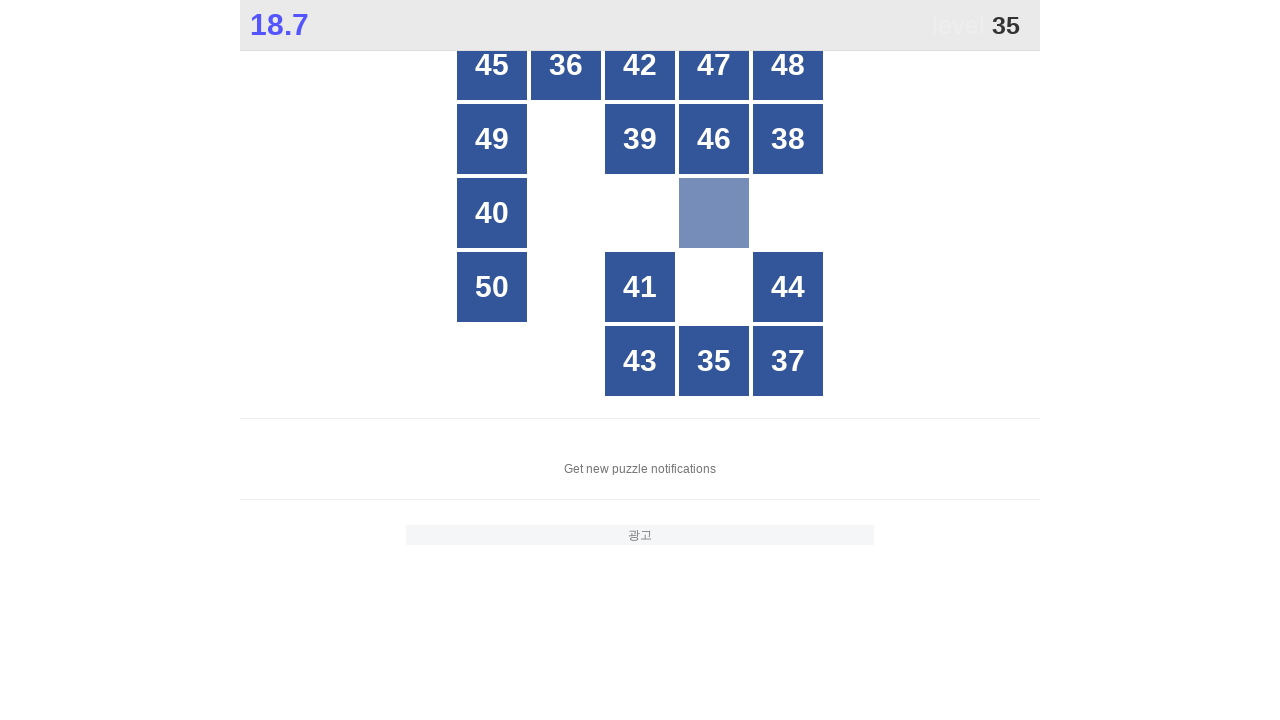

Located all grid buttons for finding number 35
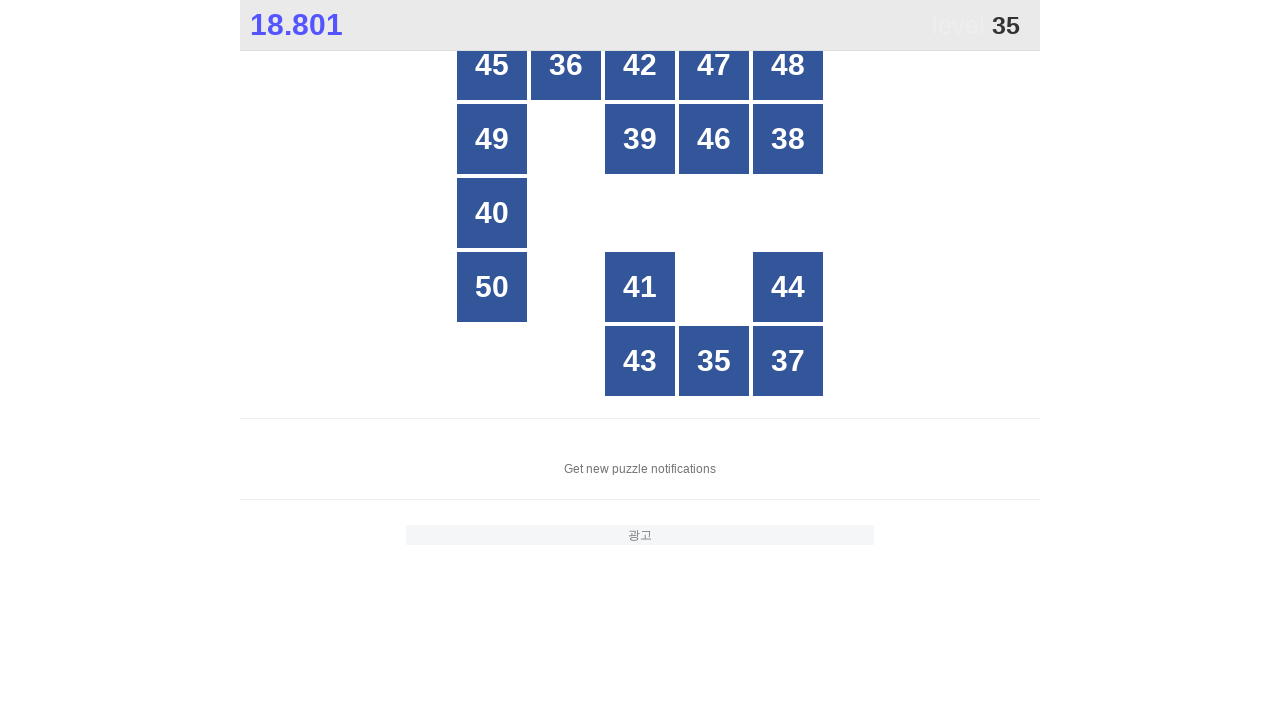

Clicked button with number 35 at (714, 361) on xpath=//*[@id="grid"]/div[*] >> nth=14
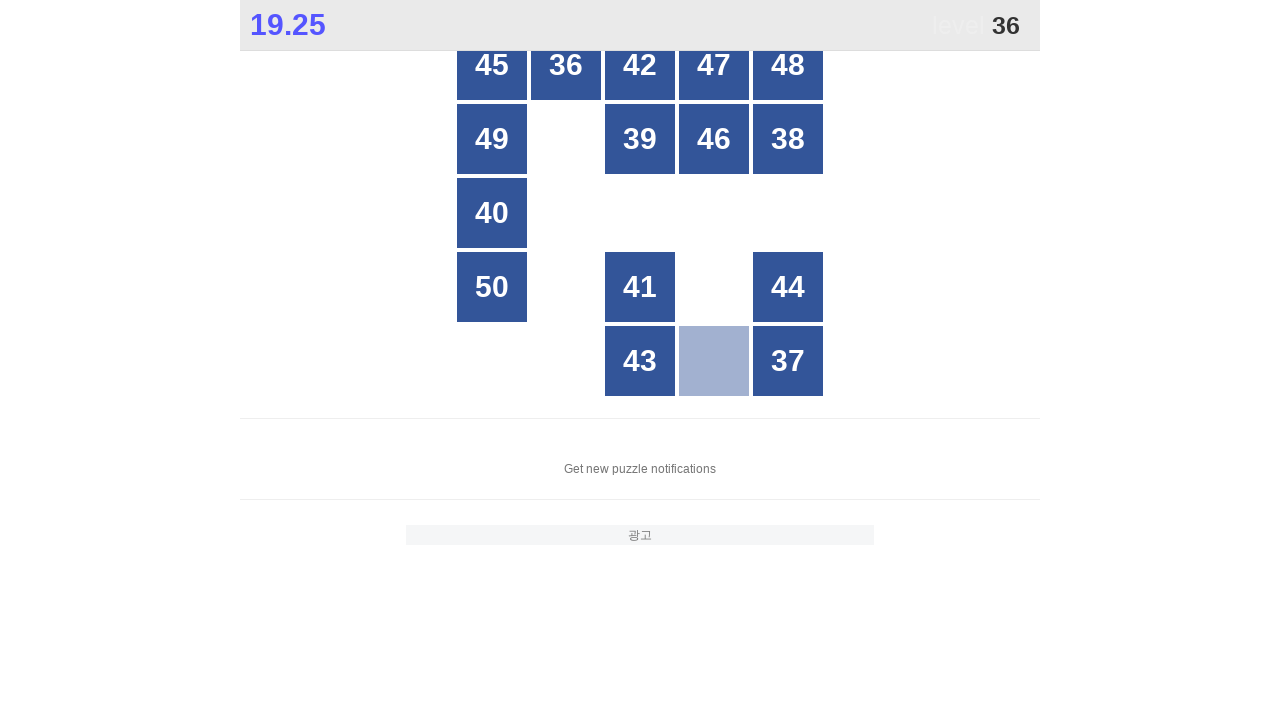

Located all grid buttons for finding number 36
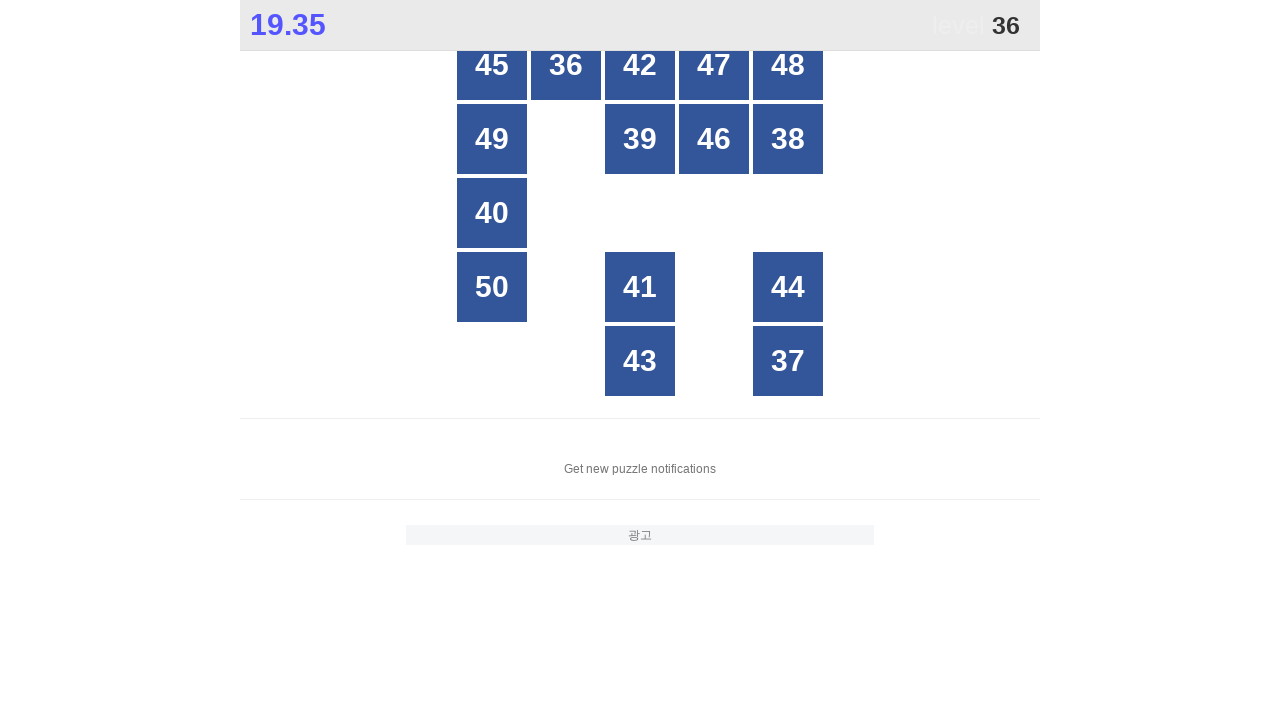

Clicked button with number 36 at (566, 65) on xpath=//*[@id="grid"]/div[*] >> nth=1
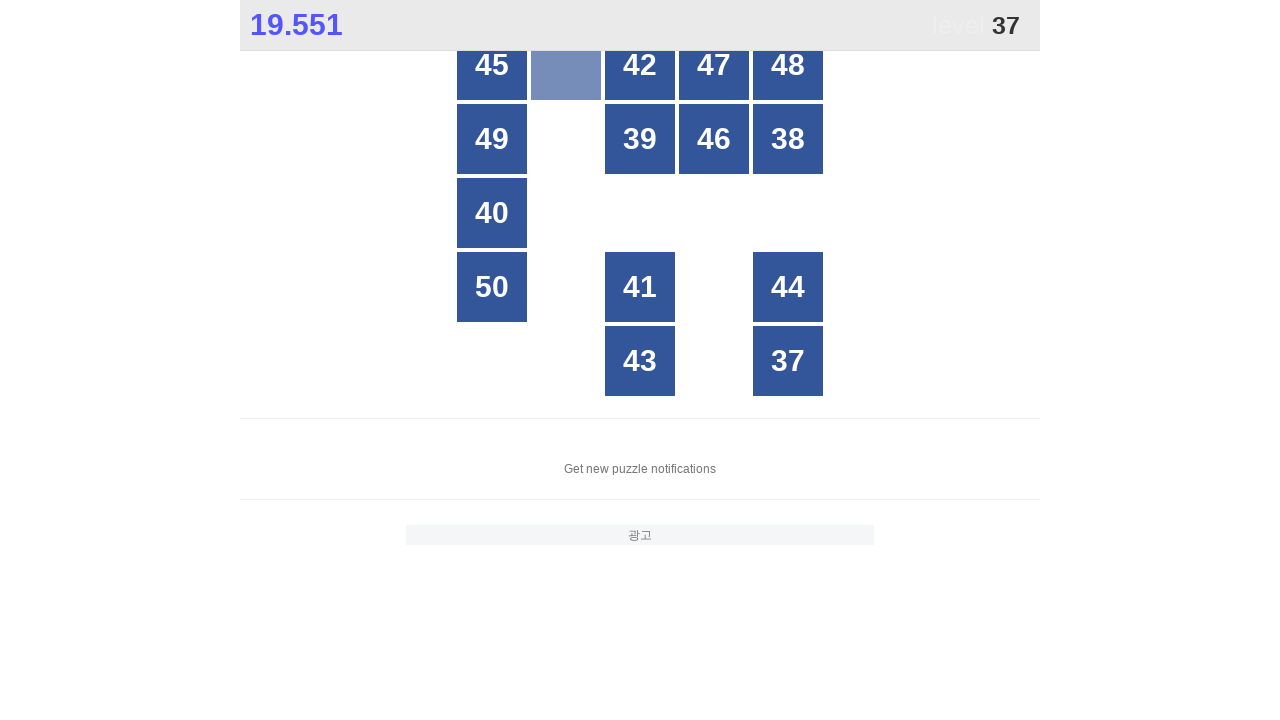

Located all grid buttons for finding number 37
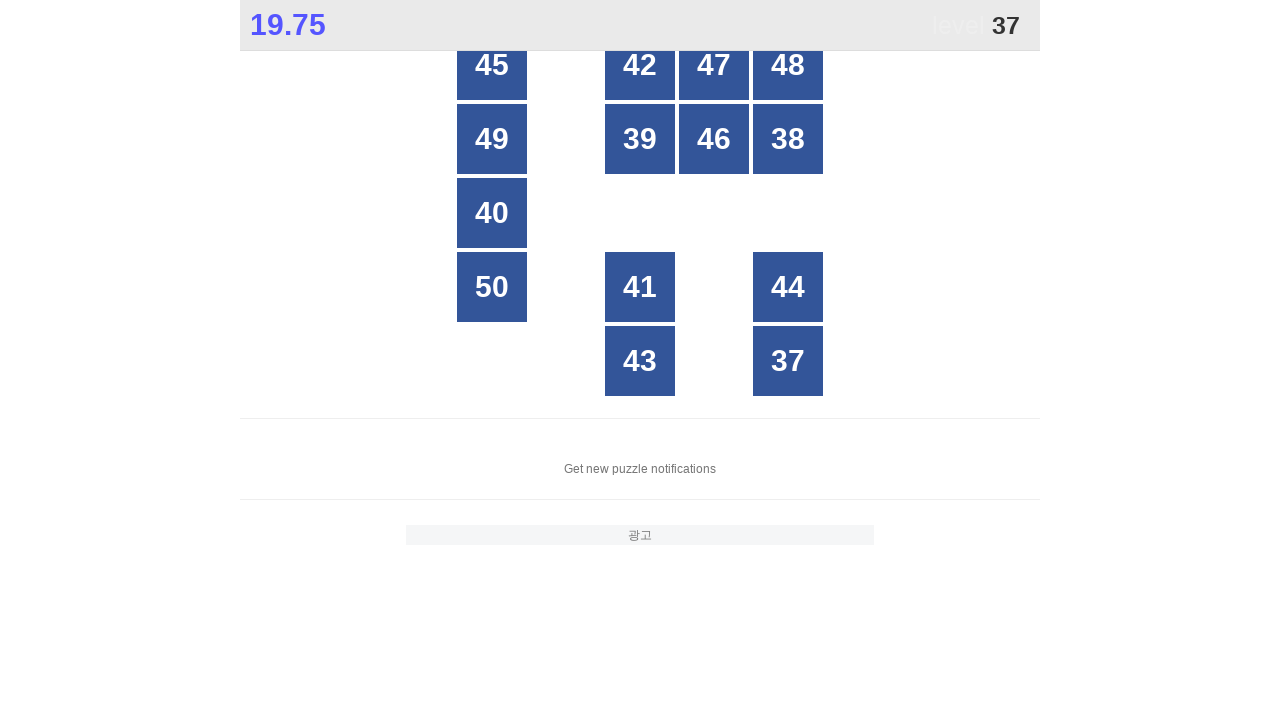

Clicked button with number 37 at (788, 361) on xpath=//*[@id="grid"]/div[*] >> nth=13
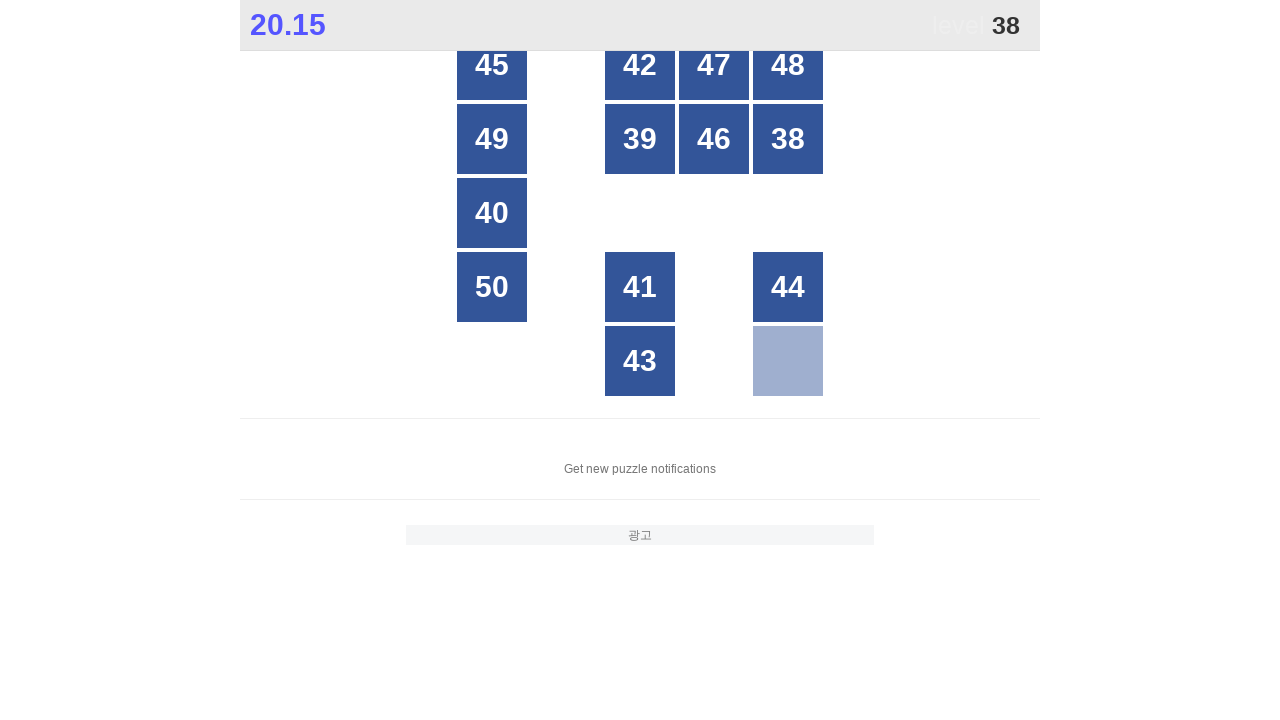

Located all grid buttons for finding number 38
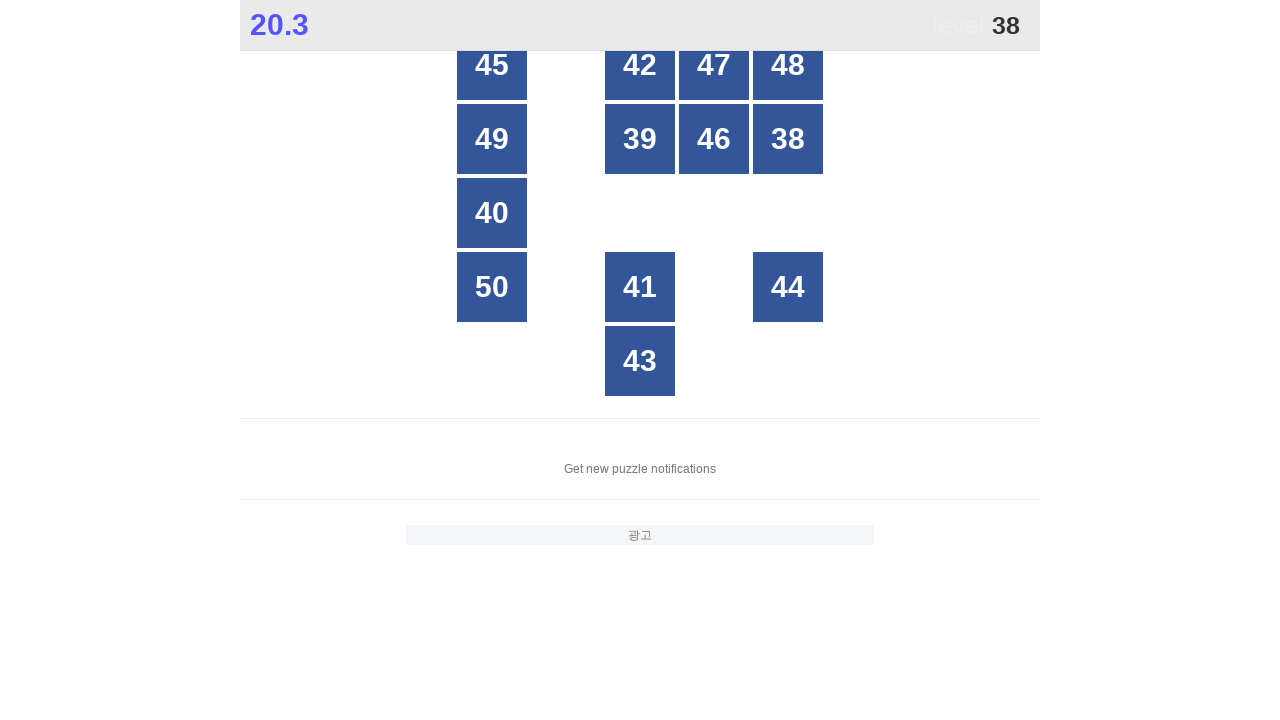

Clicked button with number 38 at (788, 139) on xpath=//*[@id="grid"]/div[*] >> nth=7
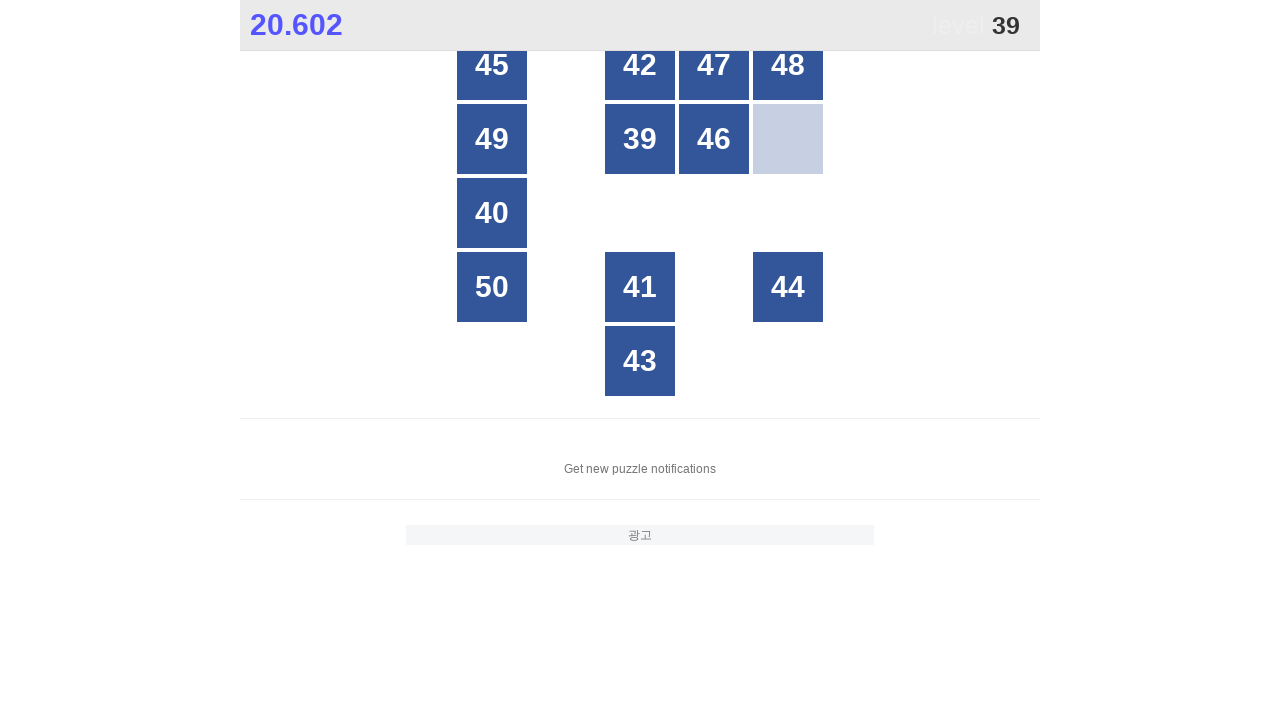

Located all grid buttons for finding number 39
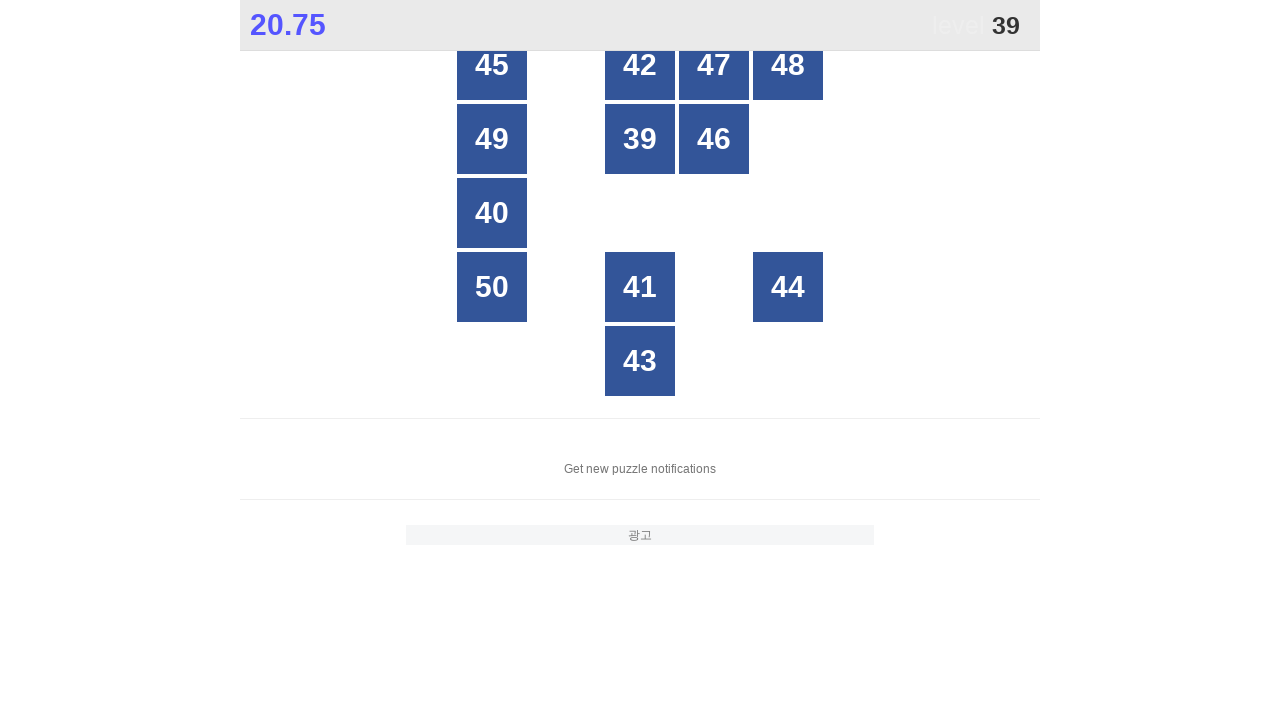

Clicked button with number 39 at (640, 139) on xpath=//*[@id="grid"]/div[*] >> nth=5
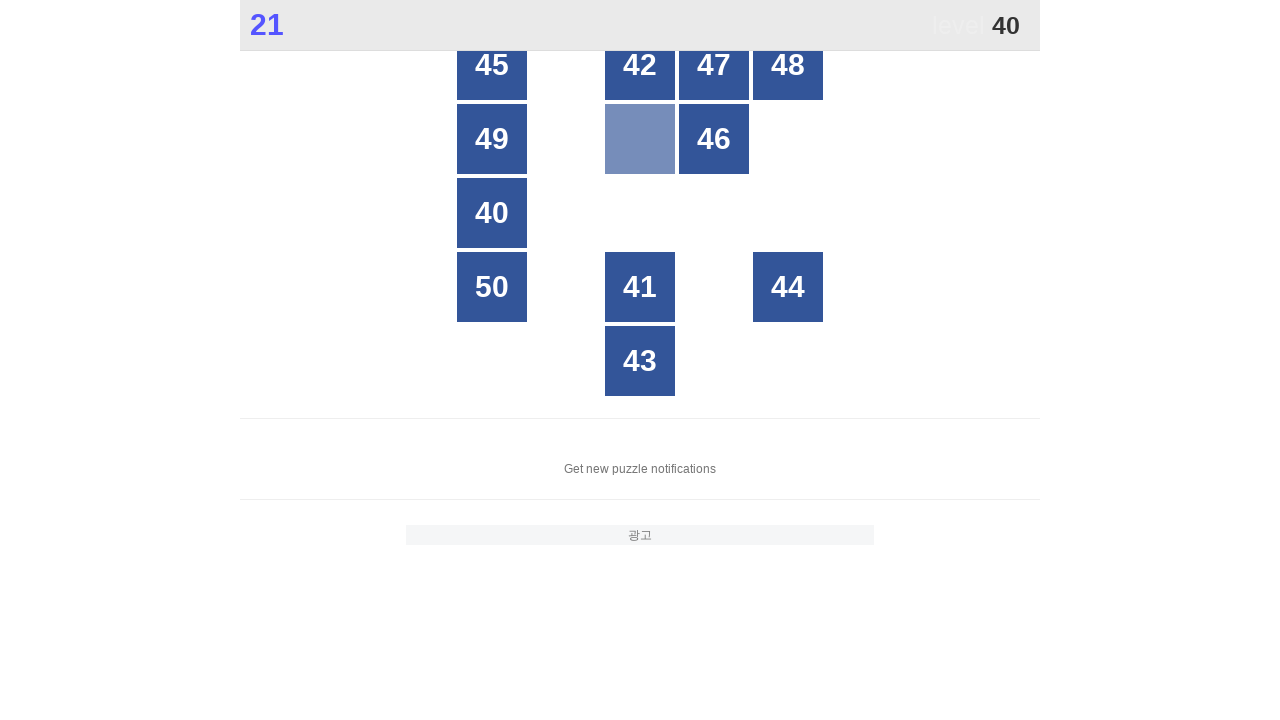

Located all grid buttons for finding number 40
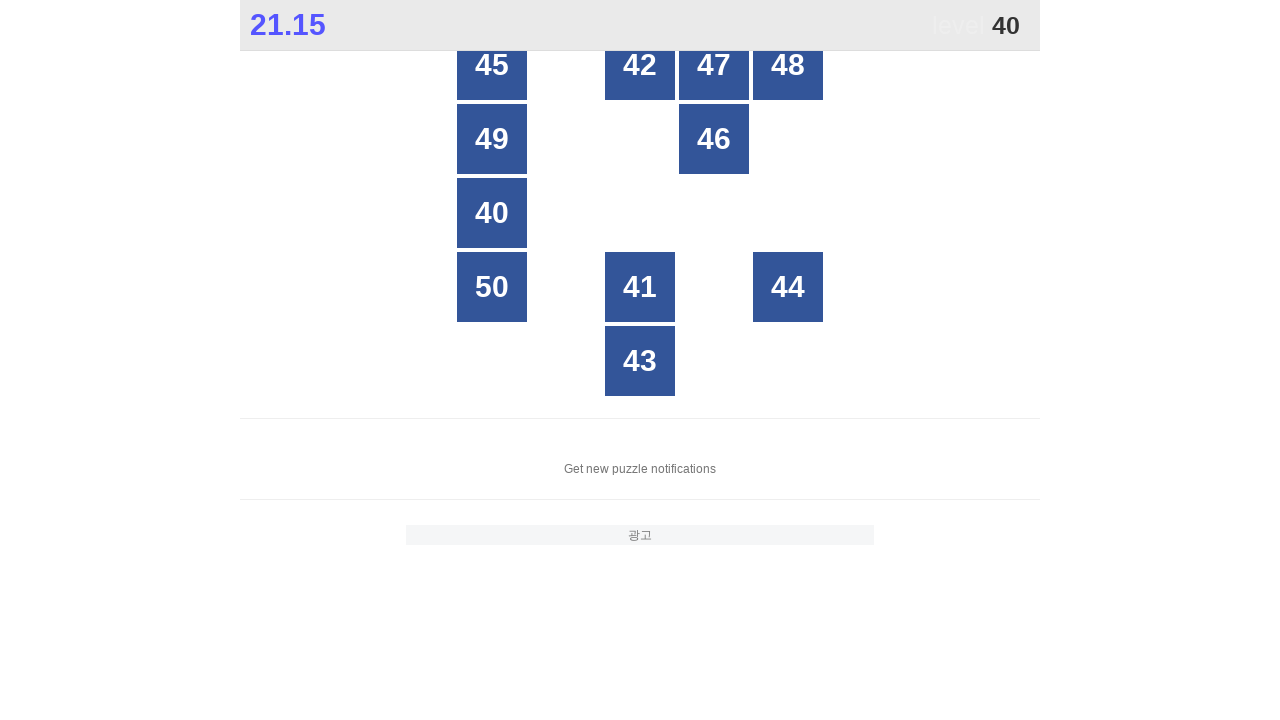

Clicked button with number 40 at (492, 213) on xpath=//*[@id="grid"]/div[*] >> nth=6
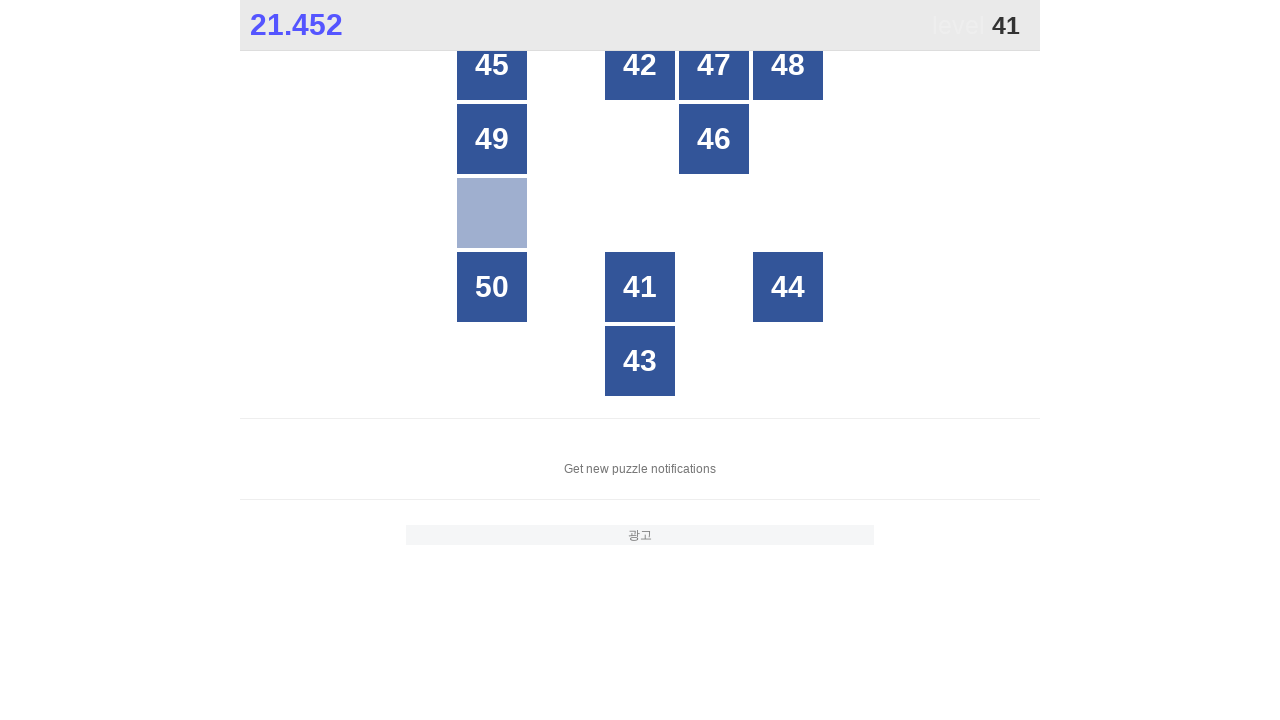

Located all grid buttons for finding number 41
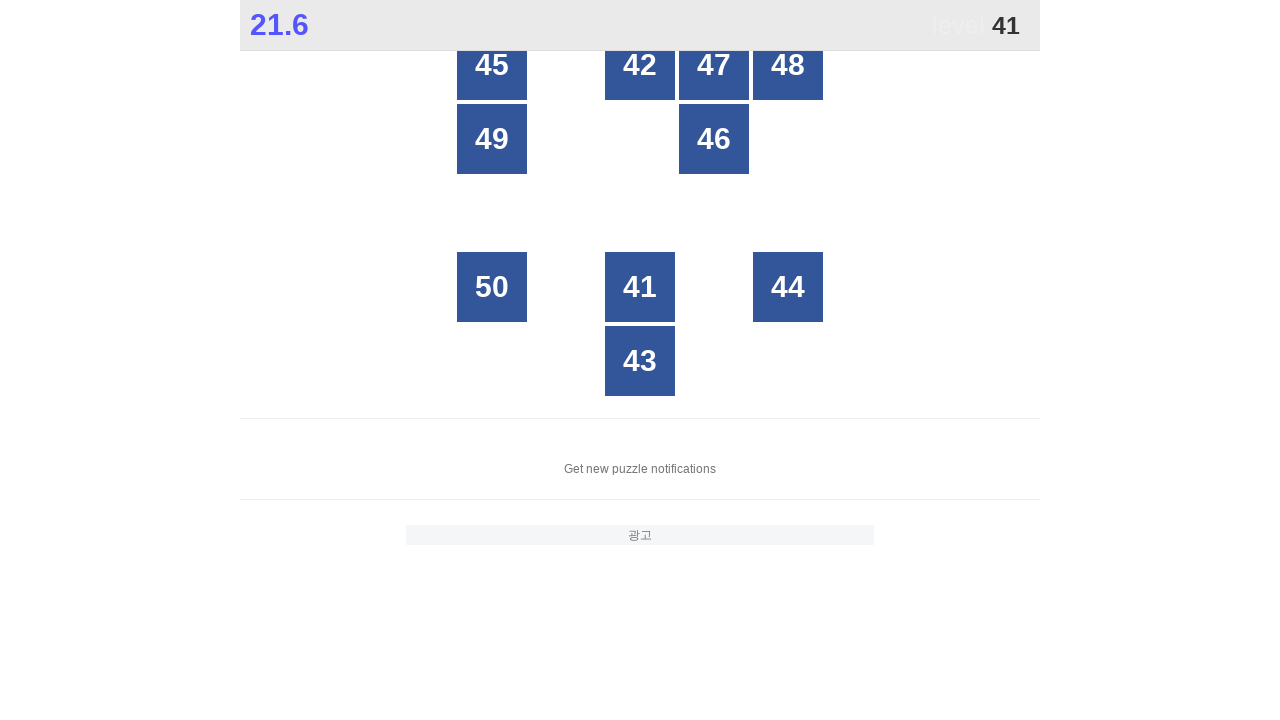

Clicked button with number 41 at (640, 287) on xpath=//*[@id="grid"]/div[*] >> nth=7
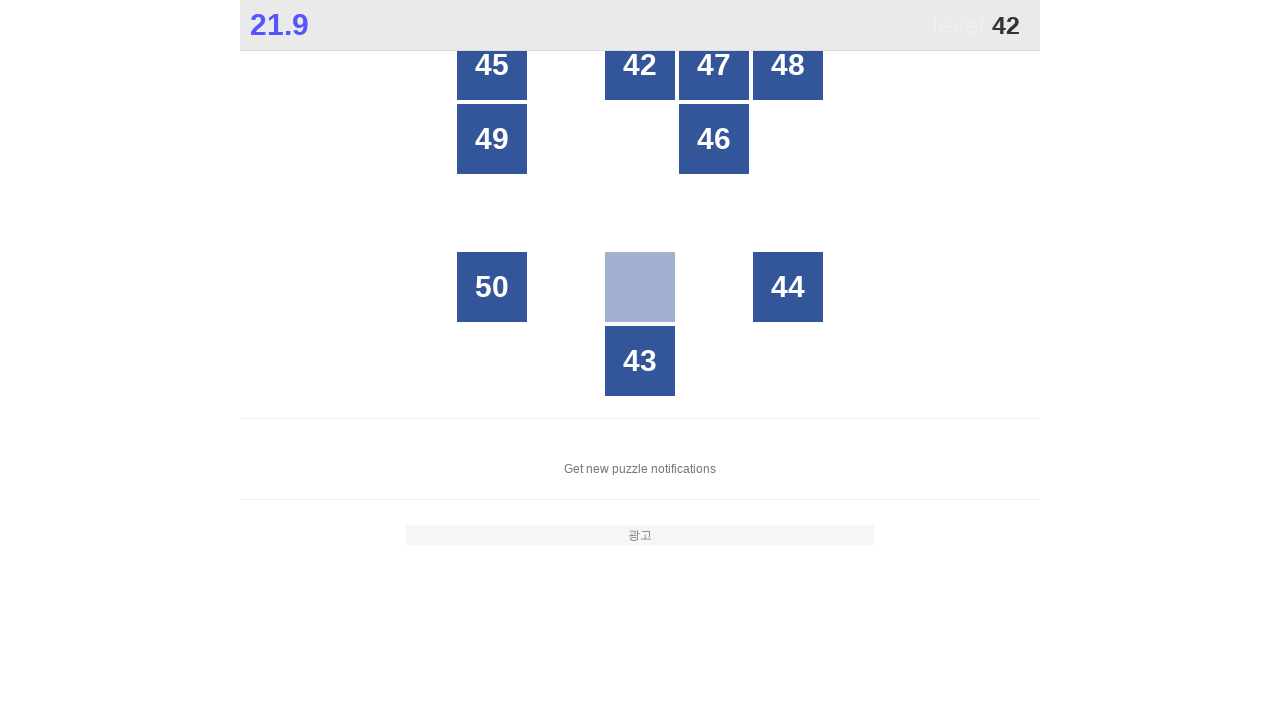

Located all grid buttons for finding number 42
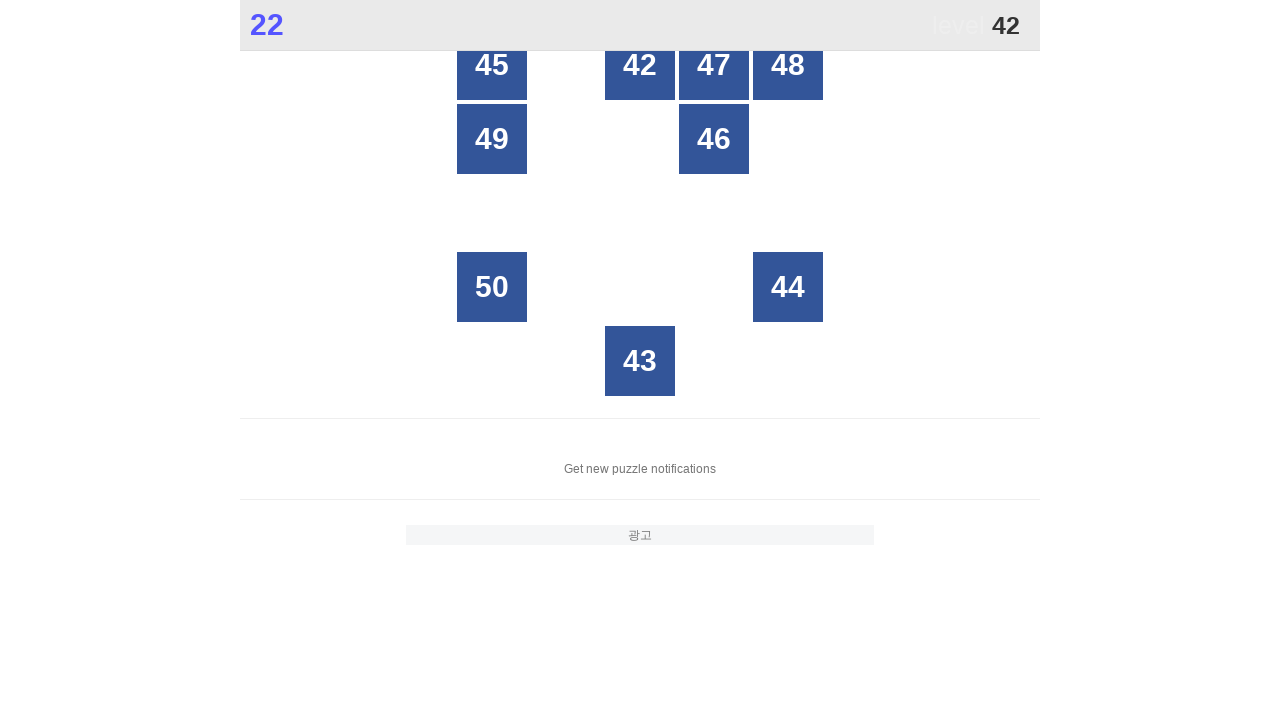

Clicked button with number 42 at (640, 65) on xpath=//*[@id="grid"]/div[*] >> nth=1
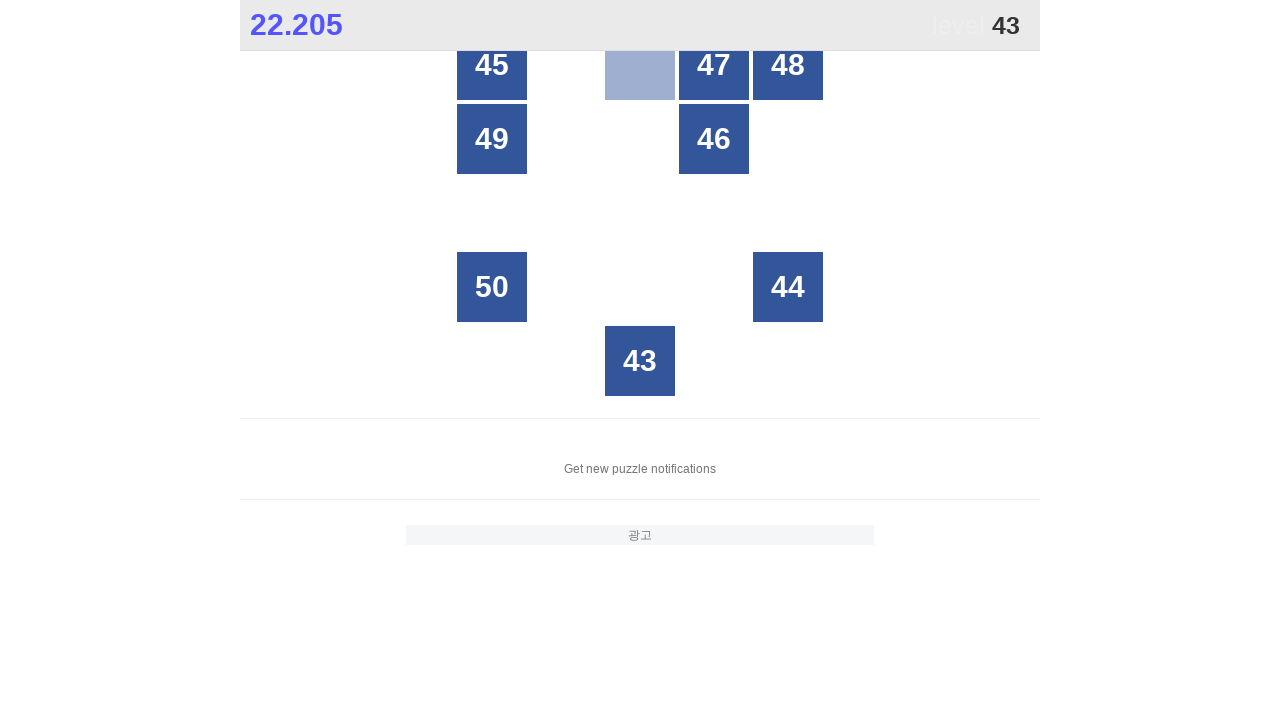

Located all grid buttons for finding number 43
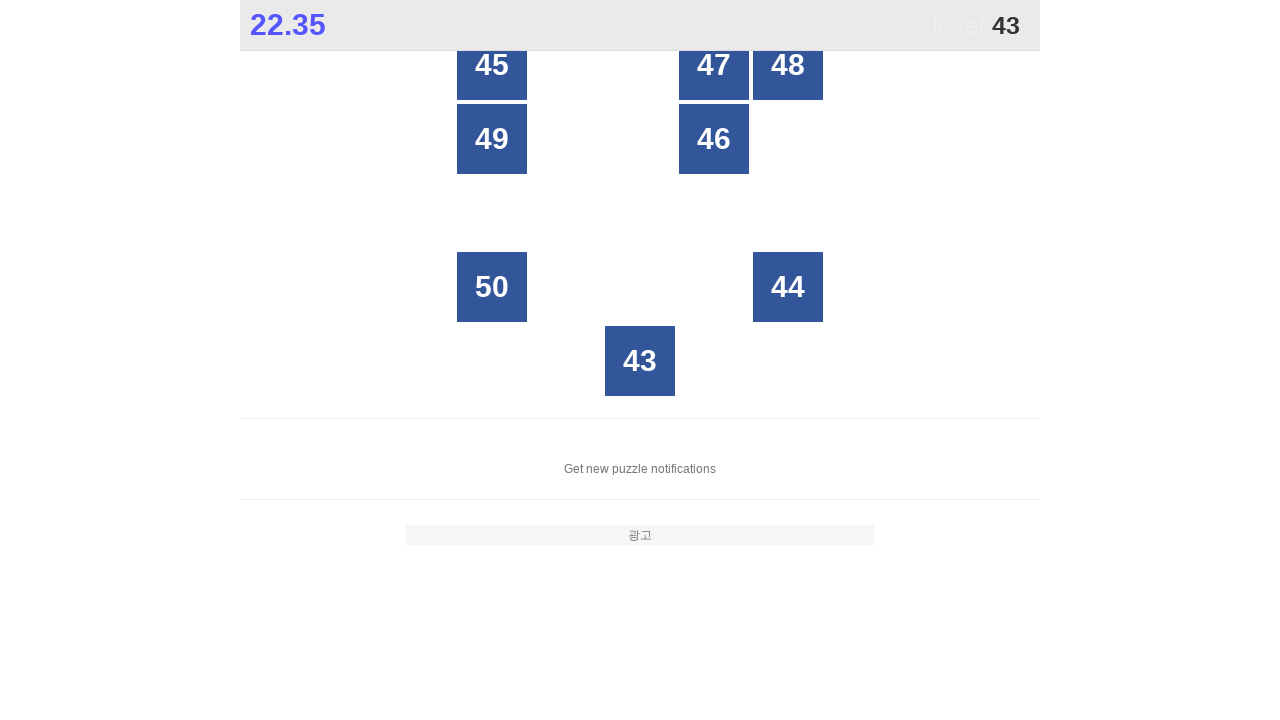

Clicked button with number 43 at (640, 361) on xpath=//*[@id="grid"]/div[*] >> nth=7
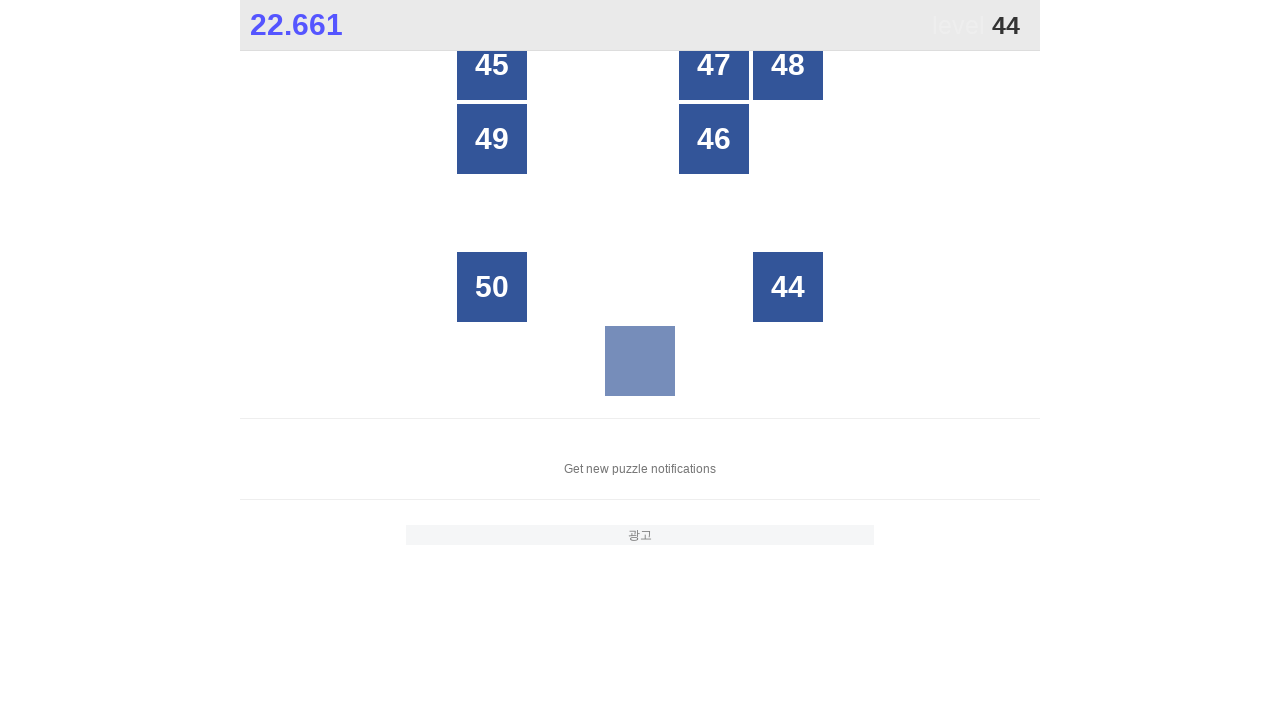

Located all grid buttons for finding number 44
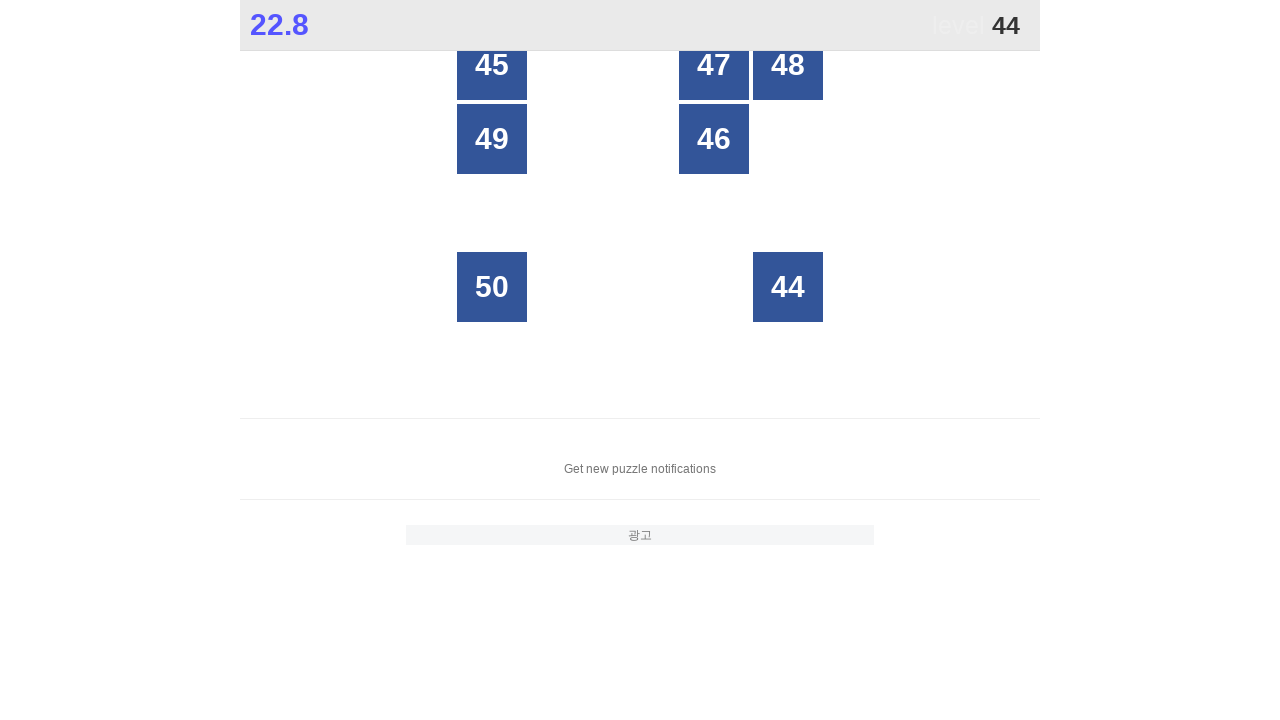

Clicked button with number 44 at (788, 287) on xpath=//*[@id="grid"]/div[*] >> nth=6
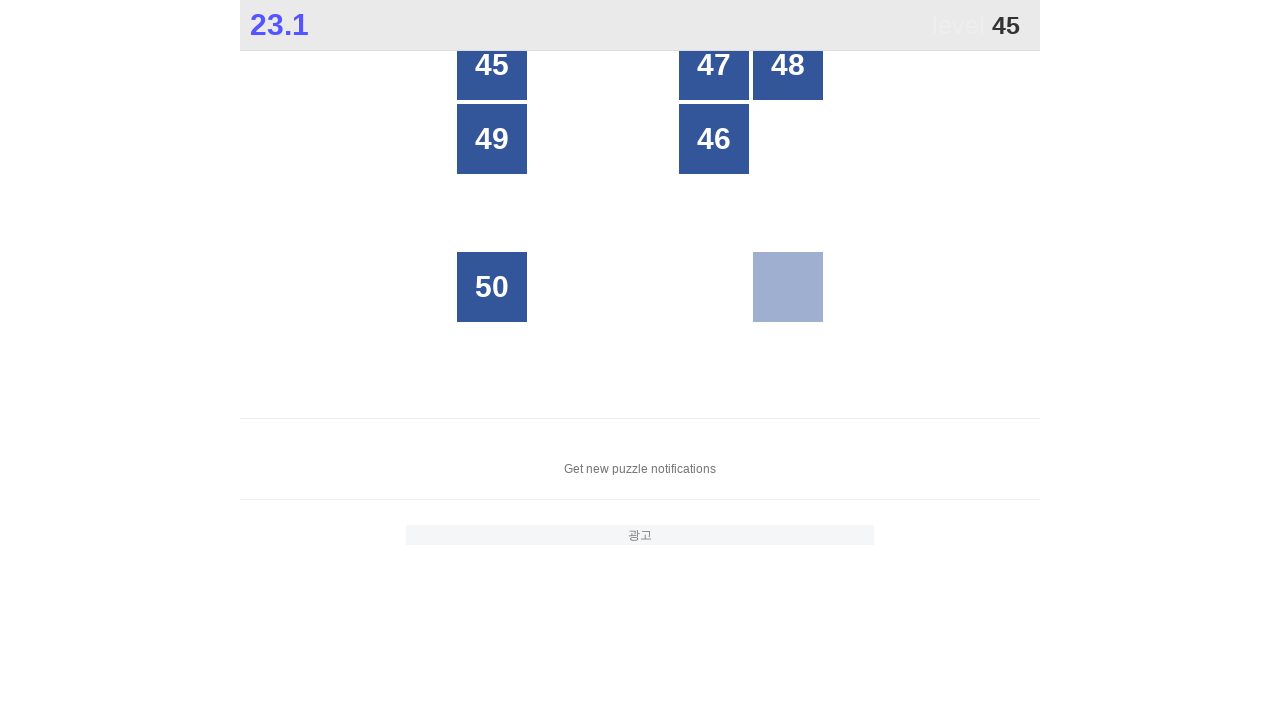

Located all grid buttons for finding number 45
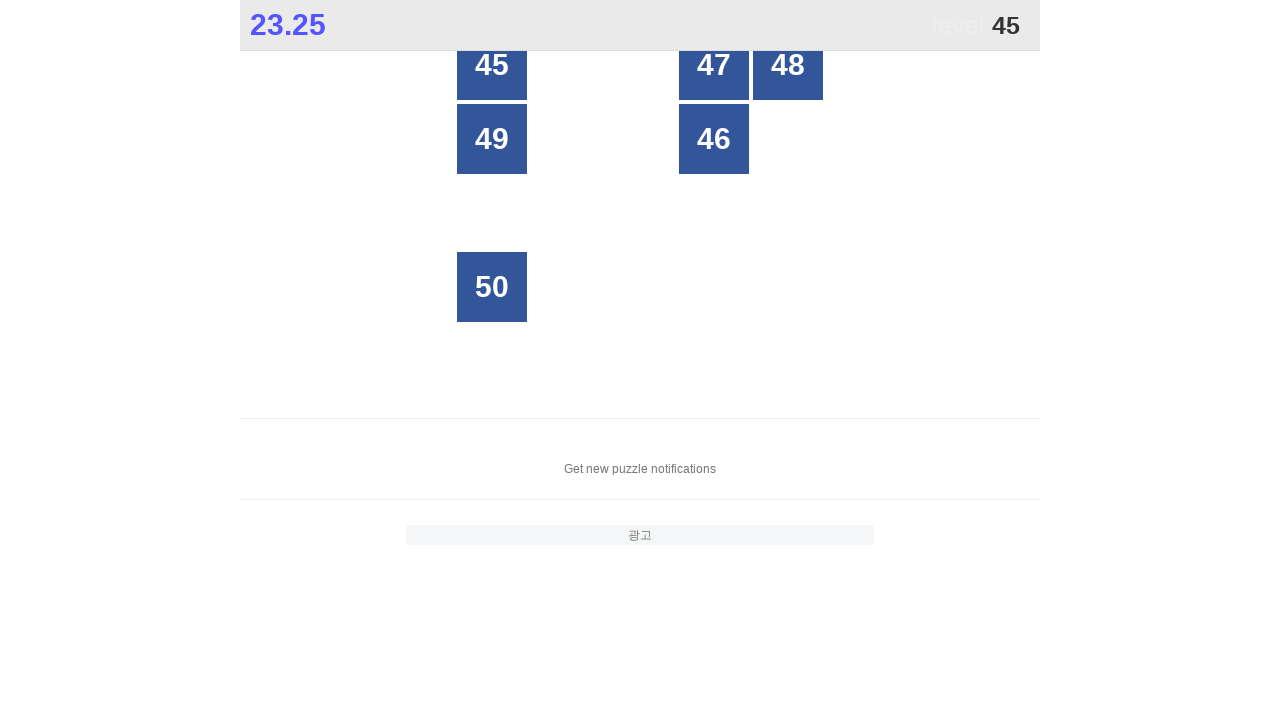

Clicked button with number 45 at (492, 65) on xpath=//*[@id="grid"]/div[*] >> nth=0
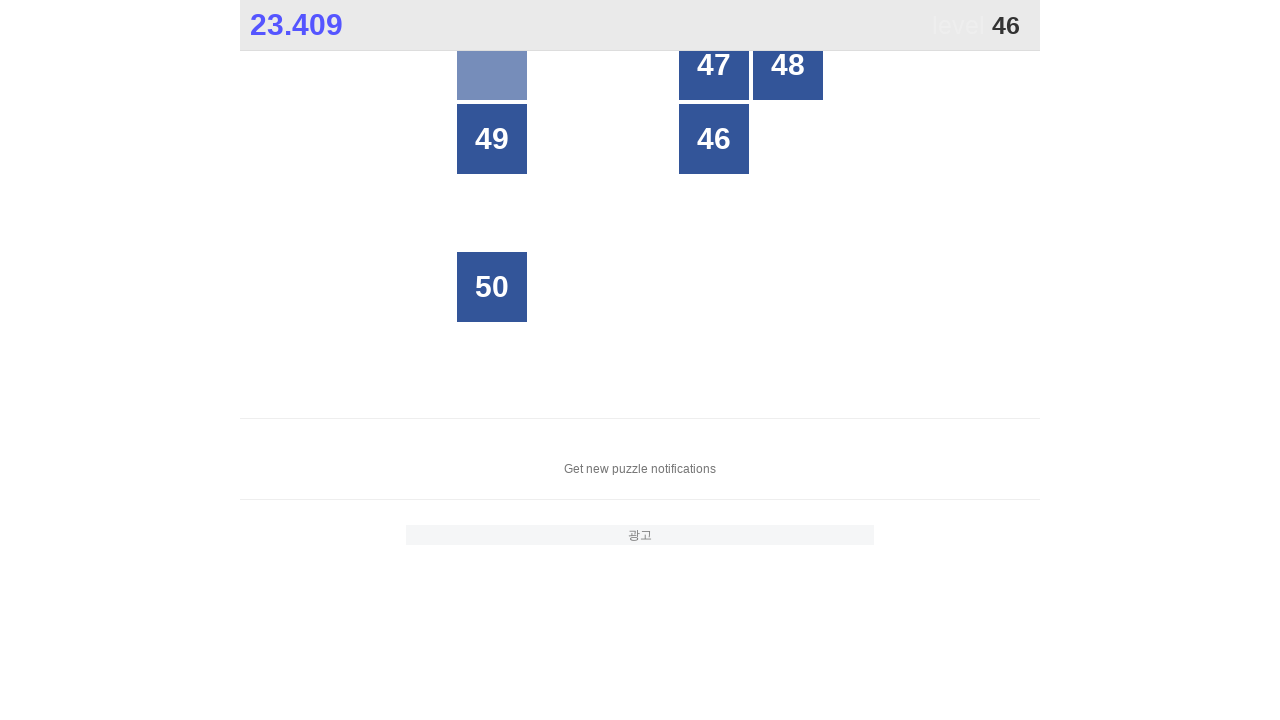

Located all grid buttons for finding number 46
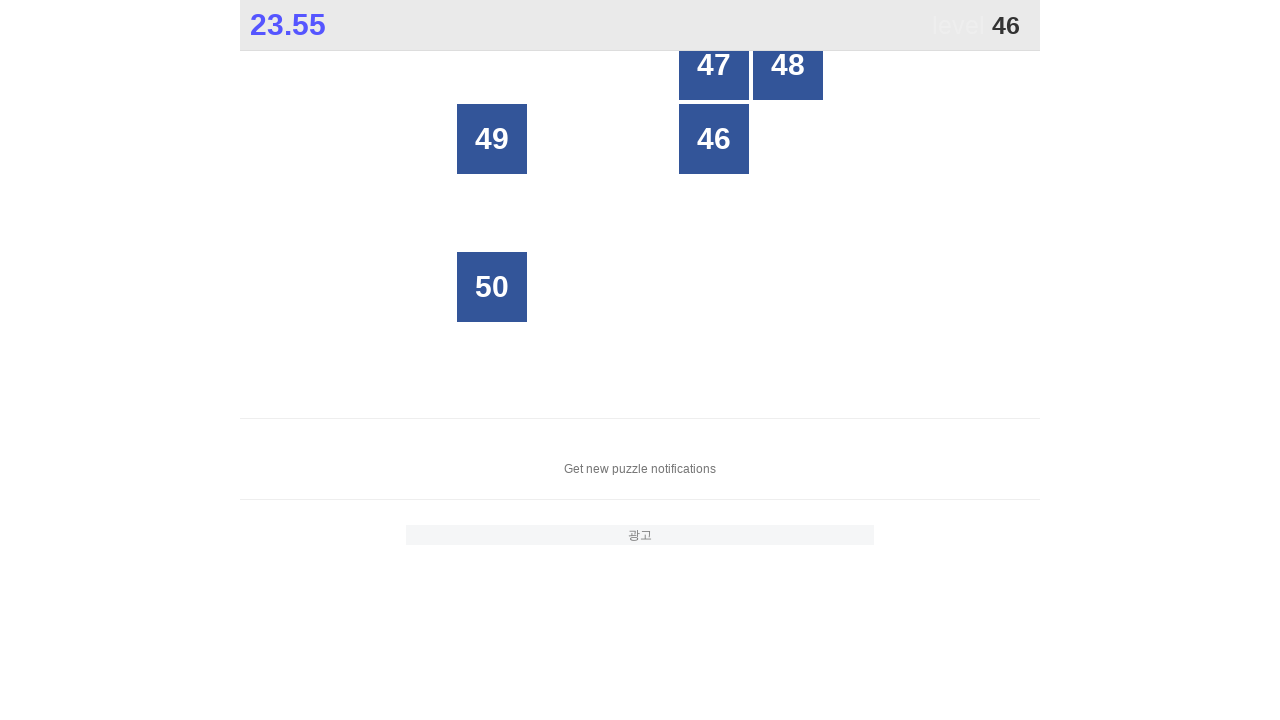

Clicked button with number 46 at (714, 139) on xpath=//*[@id="grid"]/div[*] >> nth=3
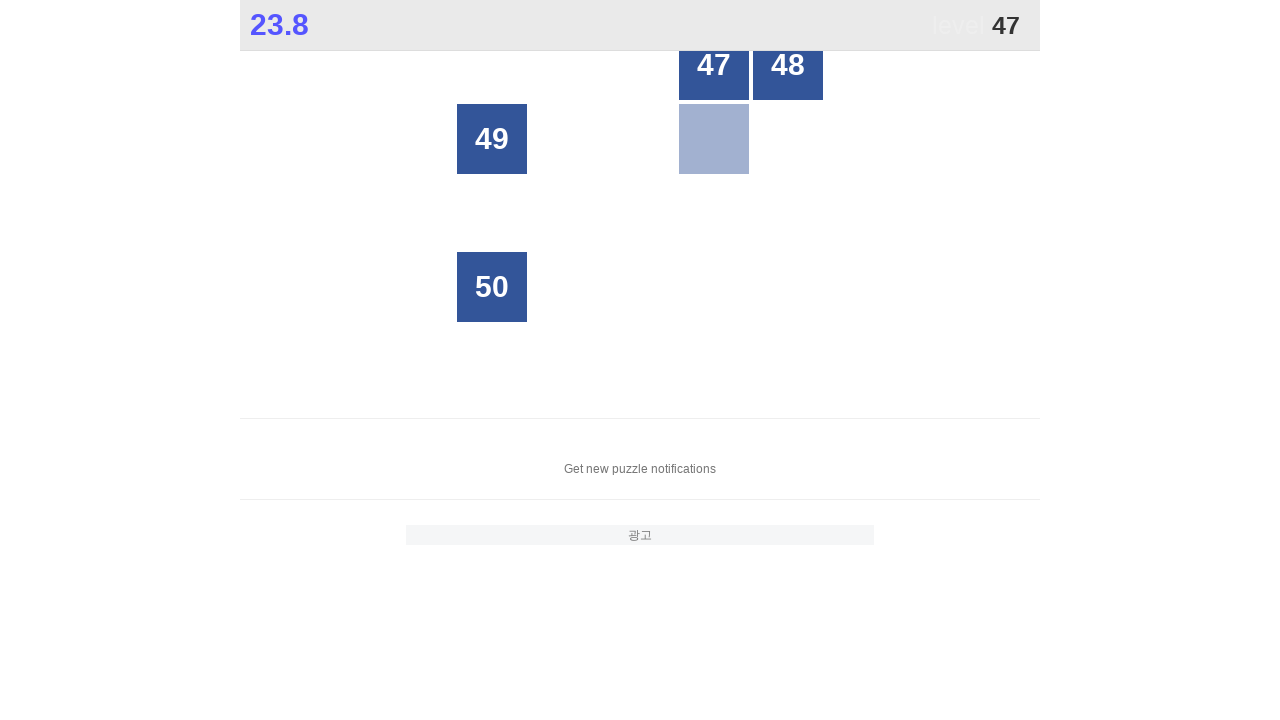

Located all grid buttons for finding number 47
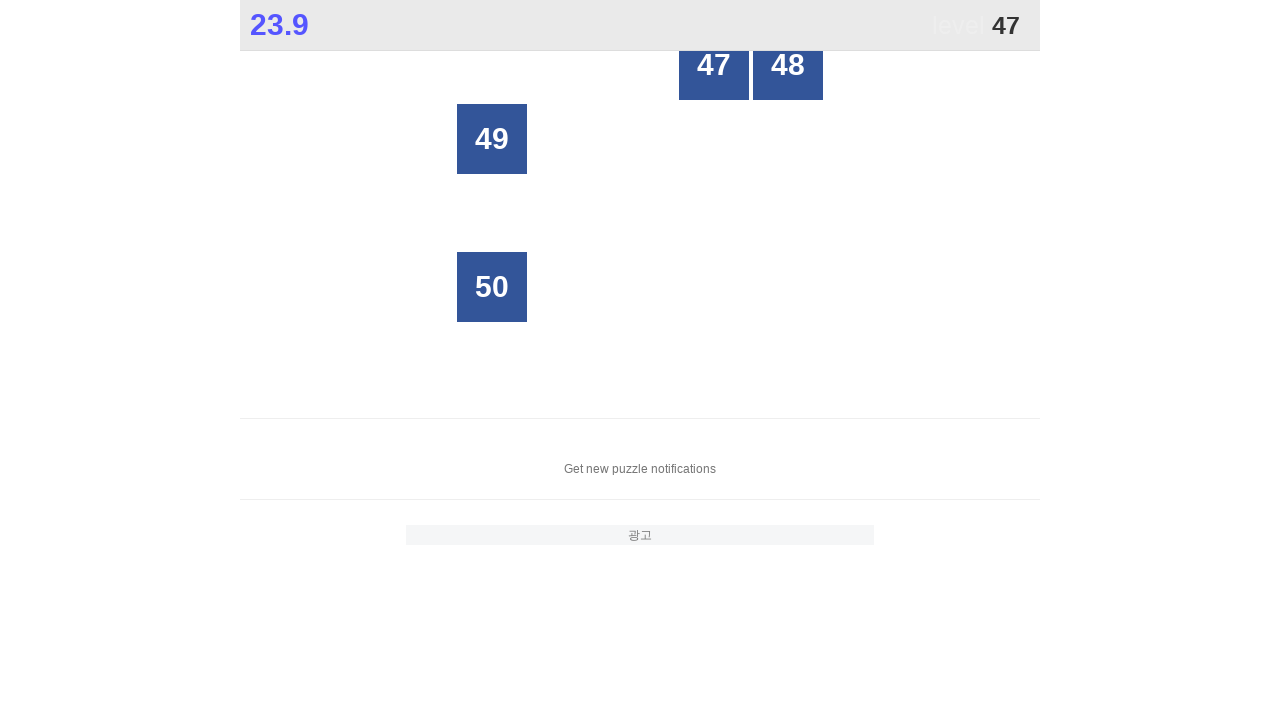

Clicked button with number 47 at (714, 65) on xpath=//*[@id="grid"]/div[*] >> nth=0
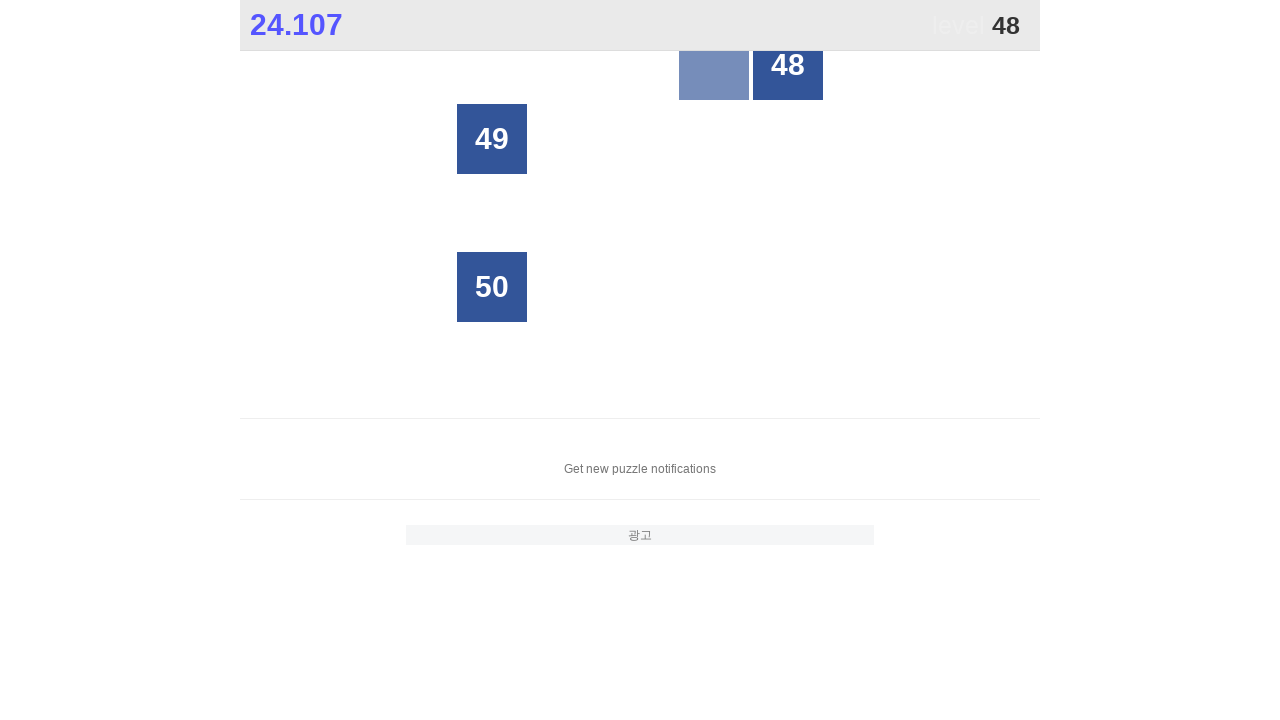

Located all grid buttons for finding number 48
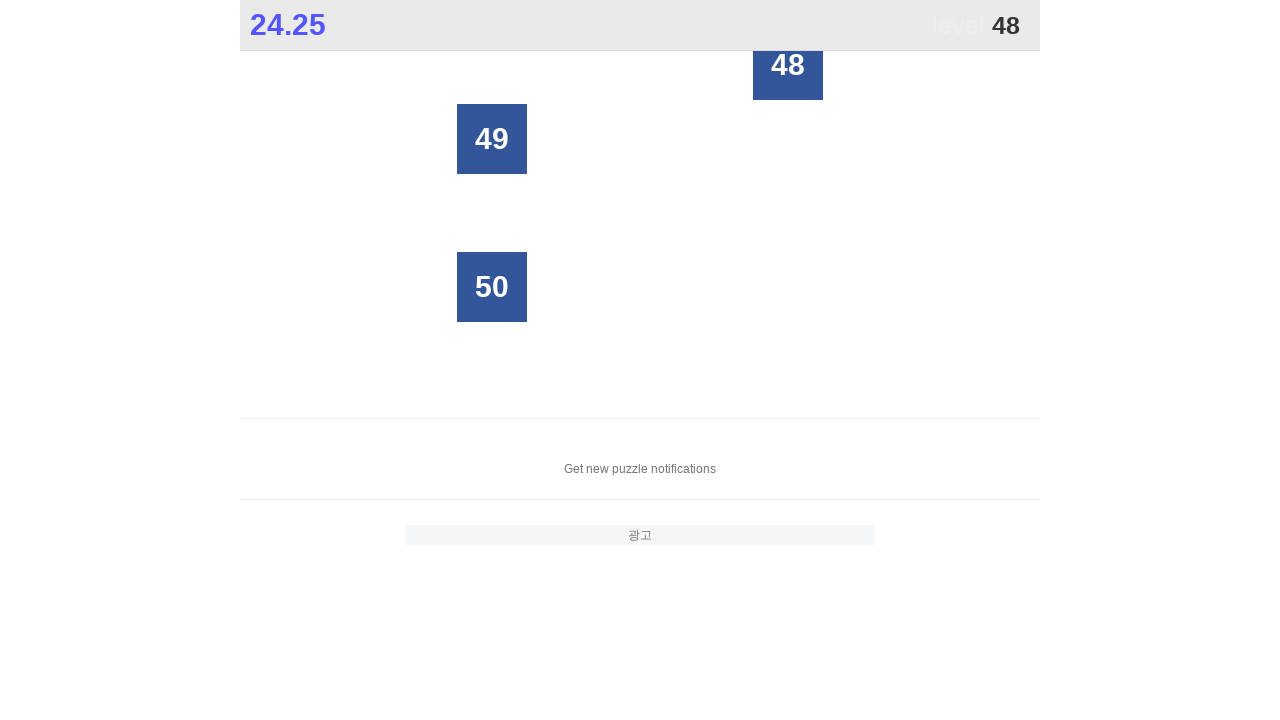

Clicked button with number 48 at (788, 65) on xpath=//*[@id="grid"]/div[*] >> nth=0
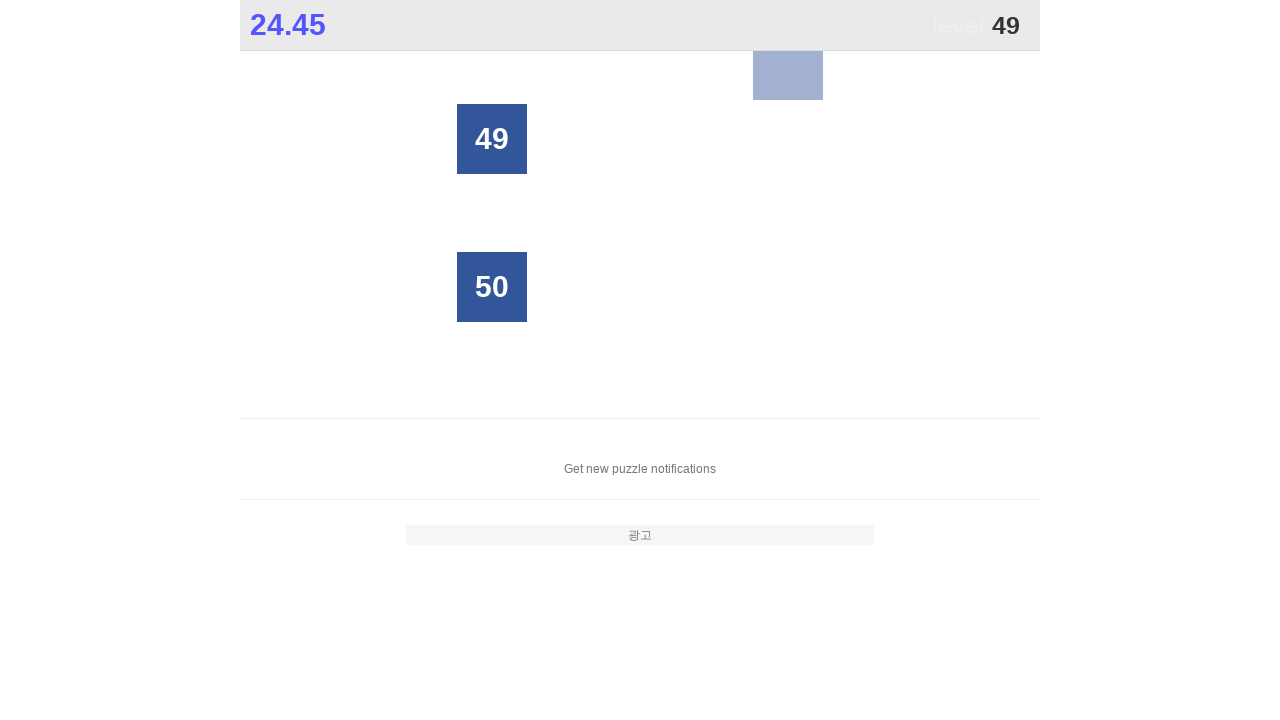

Located all grid buttons for finding number 49
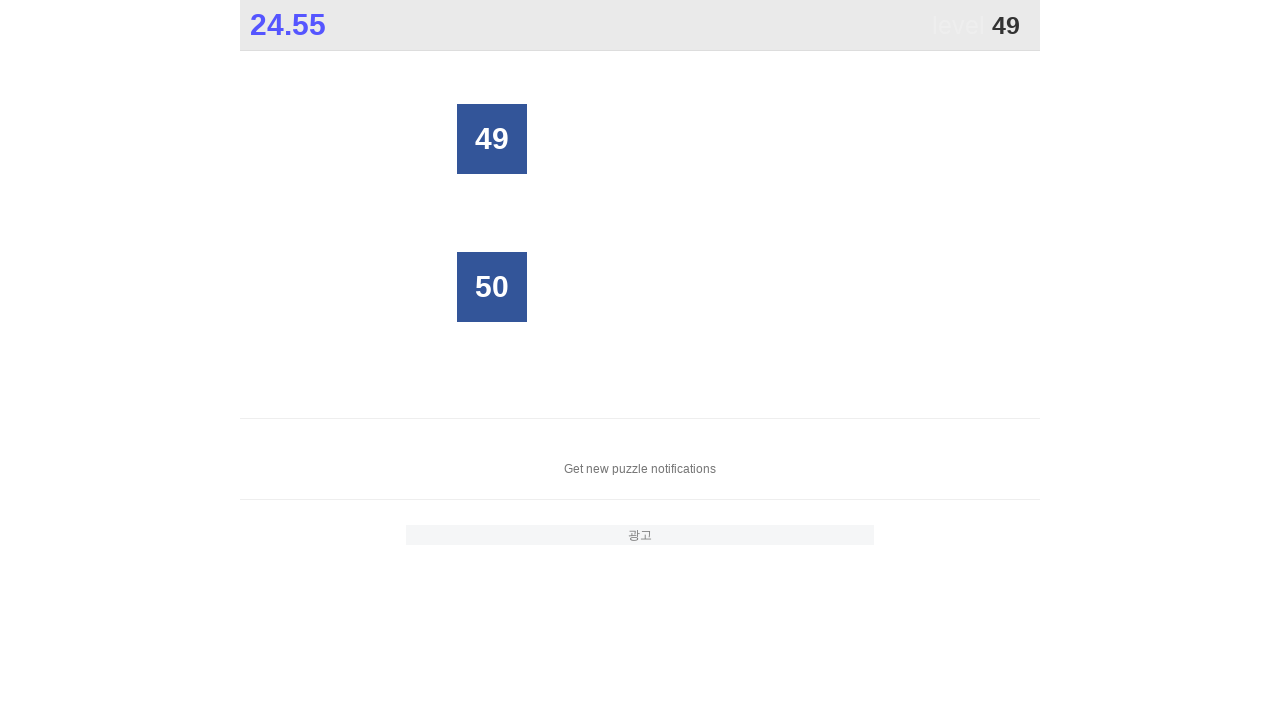

Clicked button with number 49 at (492, 139) on xpath=//*[@id="grid"]/div[*] >> nth=0
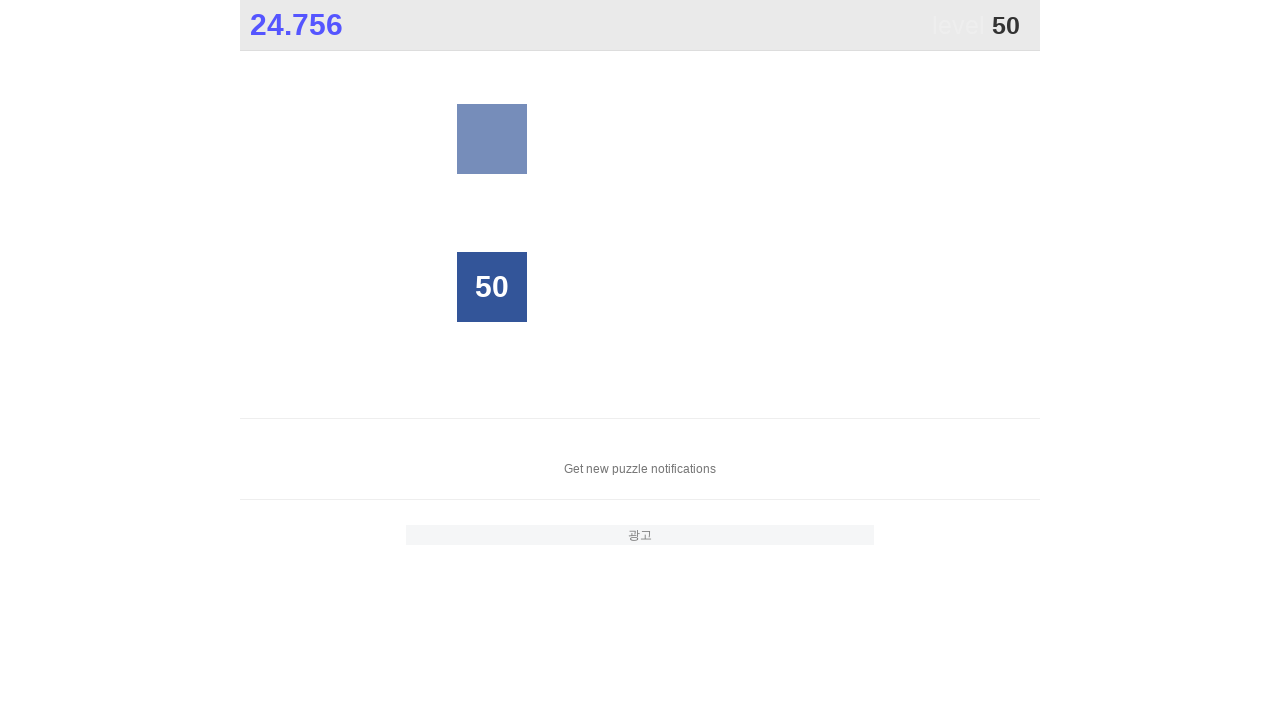

Located all grid buttons for finding number 50
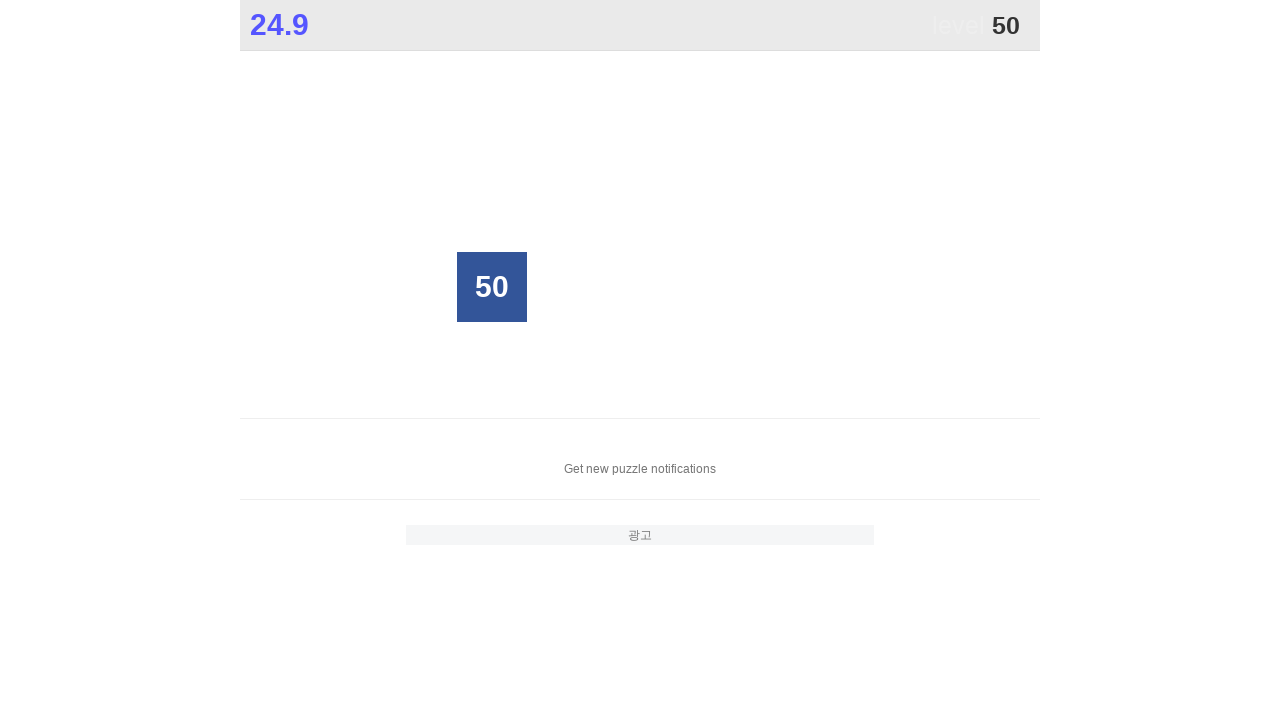

Clicked button with number 50 at (492, 287) on xpath=//*[@id="grid"]/div[*] >> nth=0
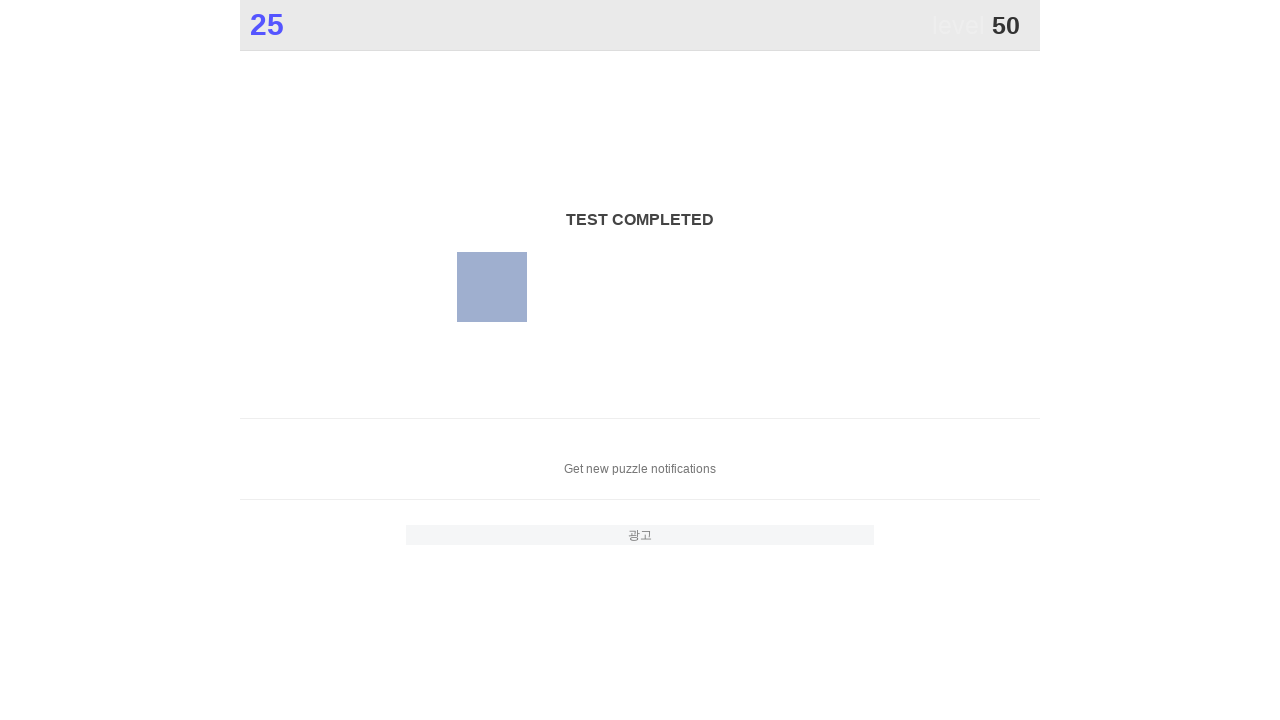

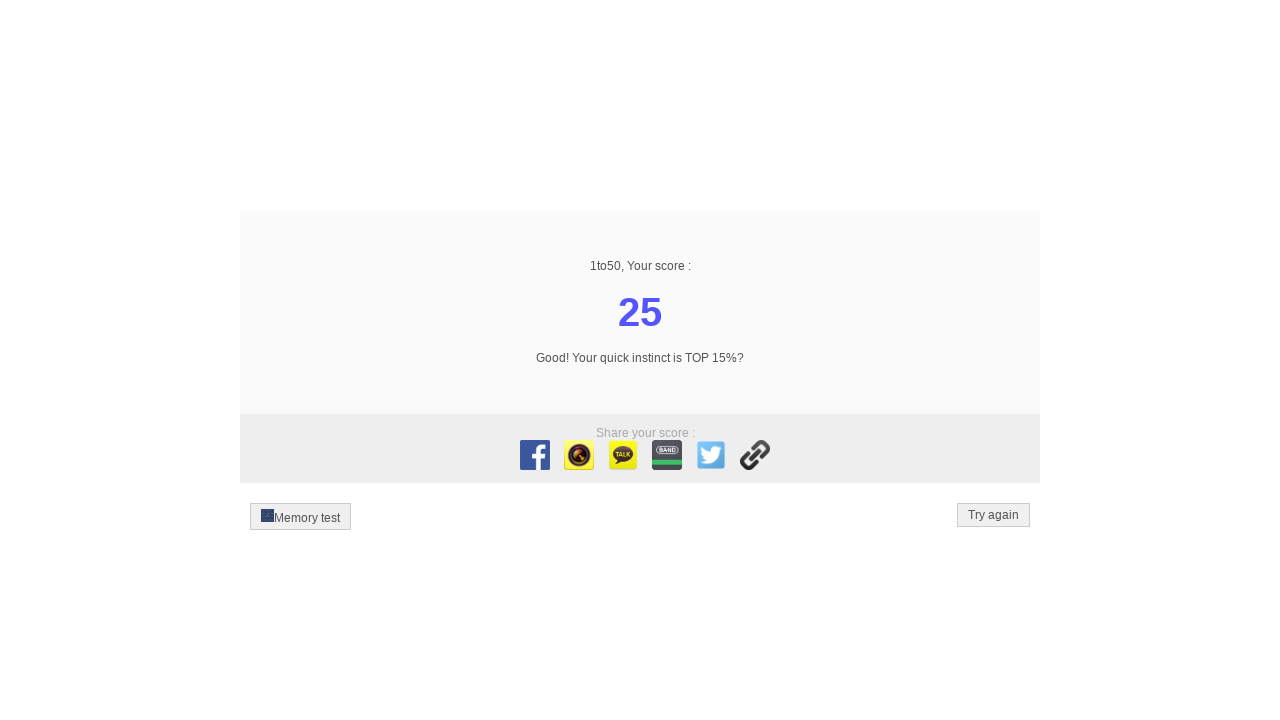